Tests a large form by filling all input fields with random 8-character strings and then clicking the submit button.

Starting URL: http://suninjuly.github.io/huge_form.html

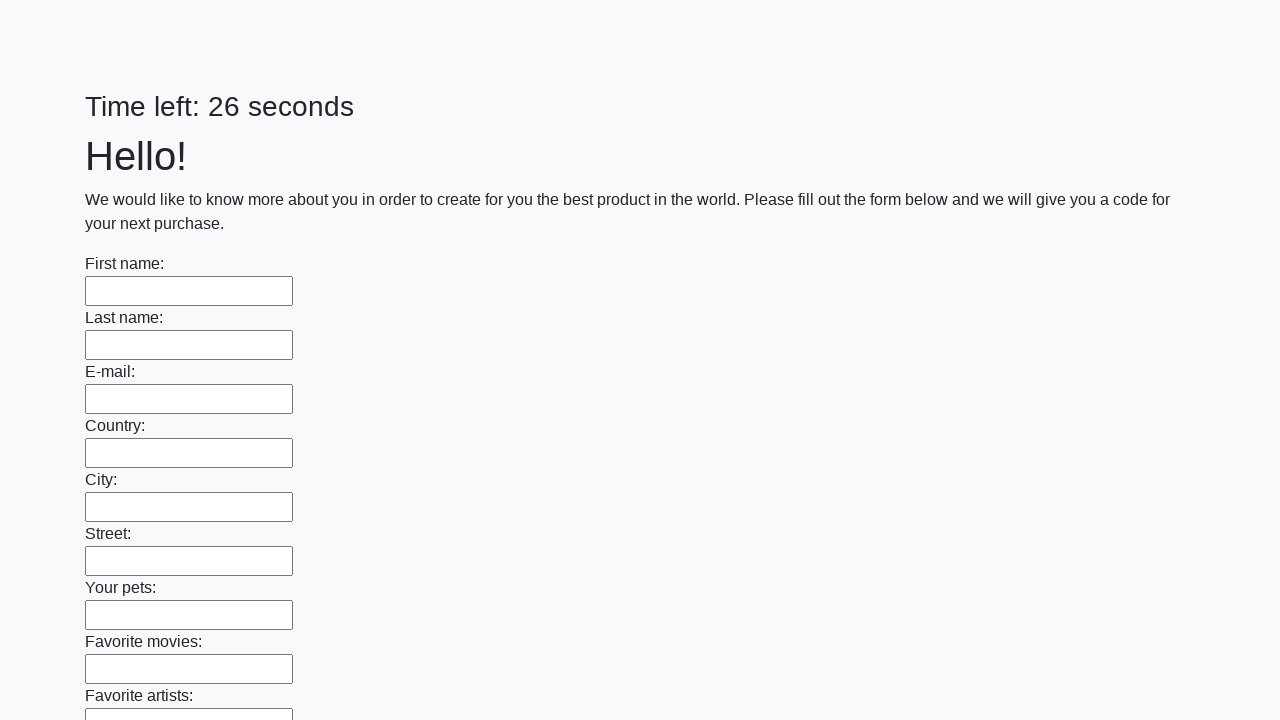

Located all input elements on the form
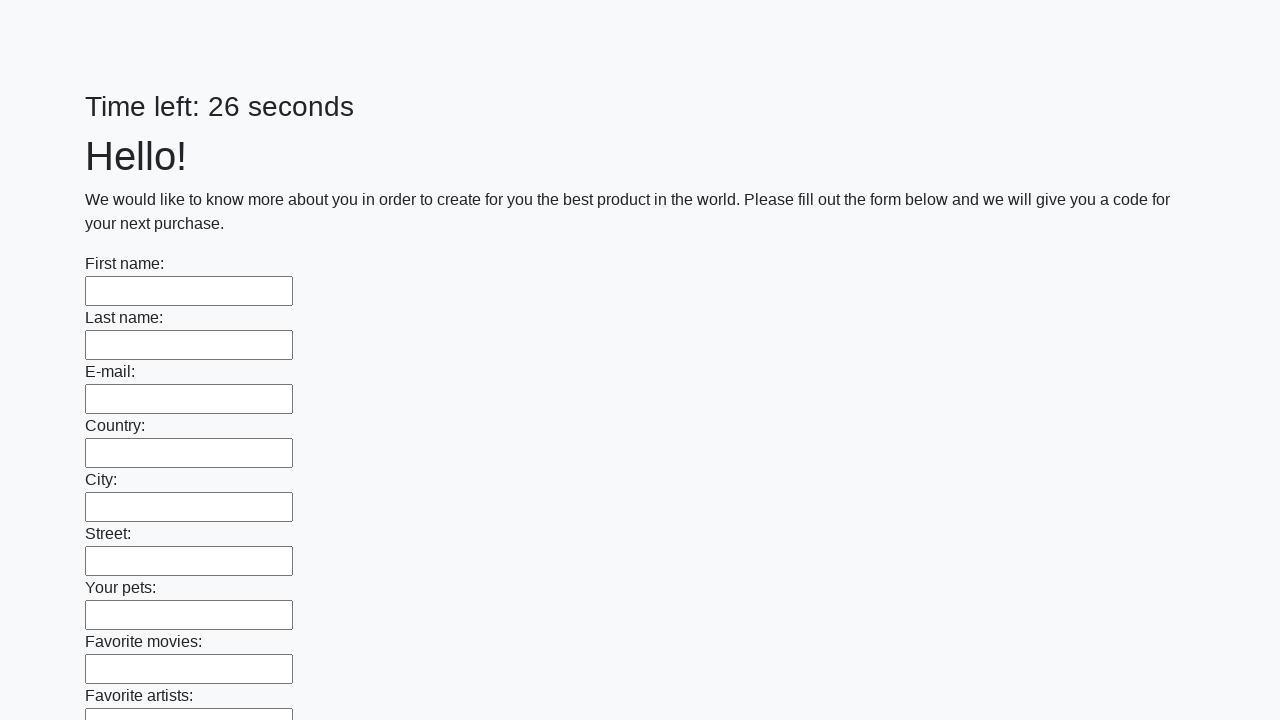

Filled input field with random 8-character string: 'vzekuhul' on input >> nth=0
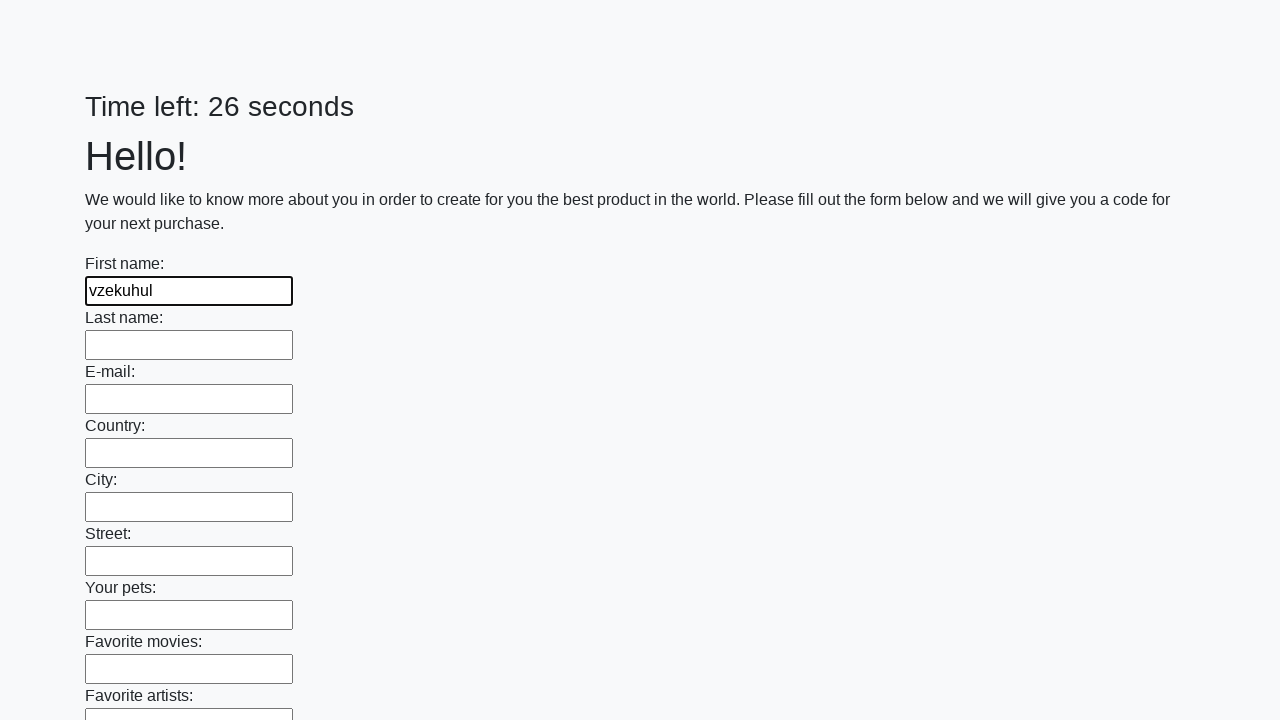

Filled input field with random 8-character string: 'rfwdeusi' on input >> nth=1
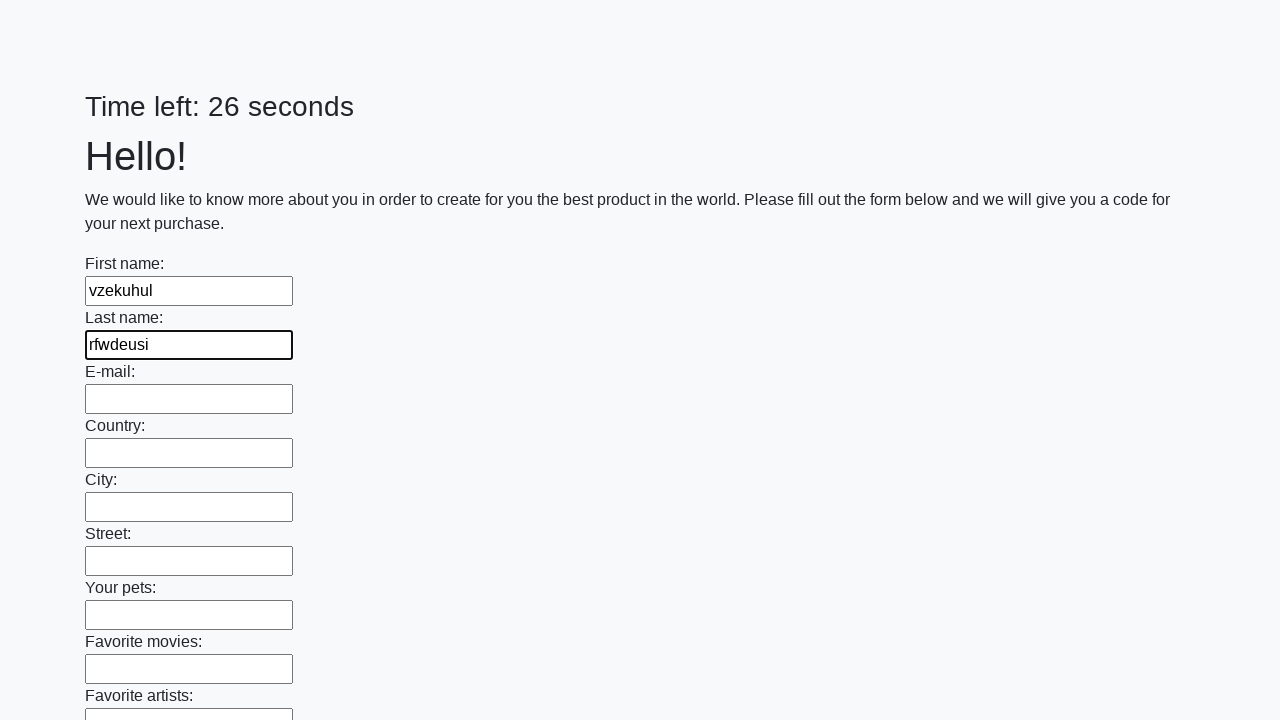

Filled input field with random 8-character string: 'qewmzmkh' on input >> nth=2
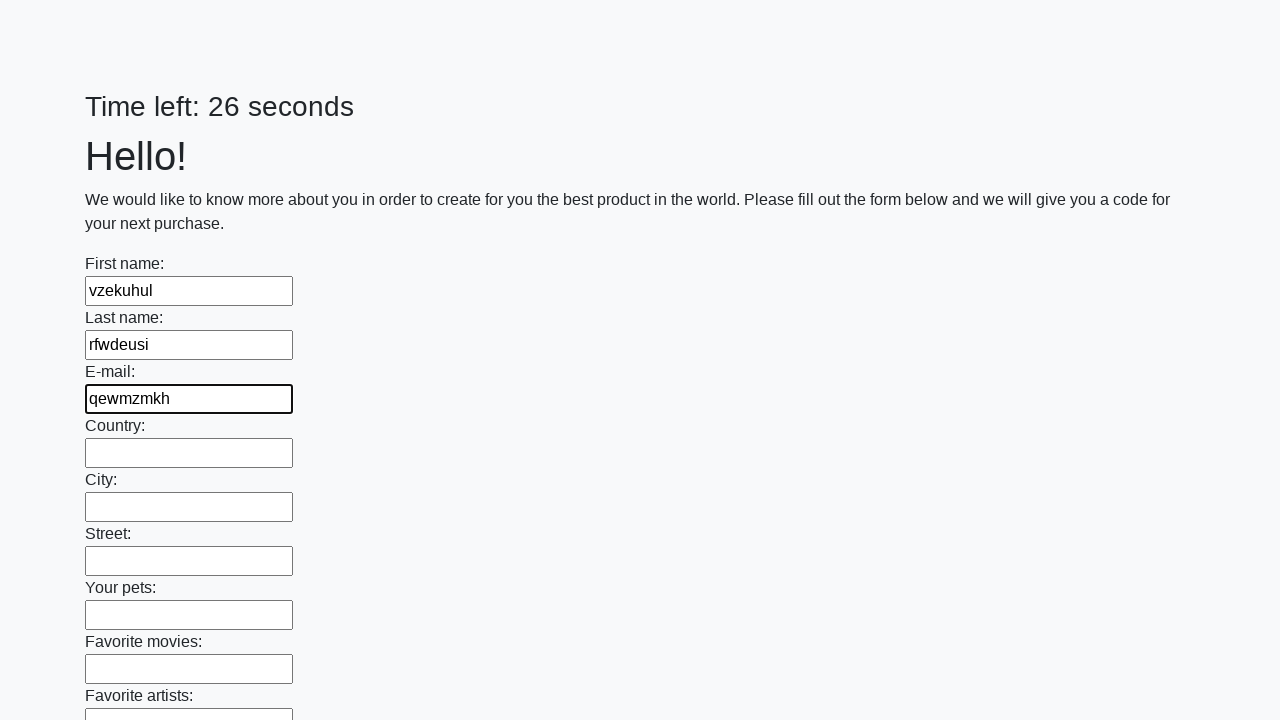

Filled input field with random 8-character string: 'logybpyc' on input >> nth=3
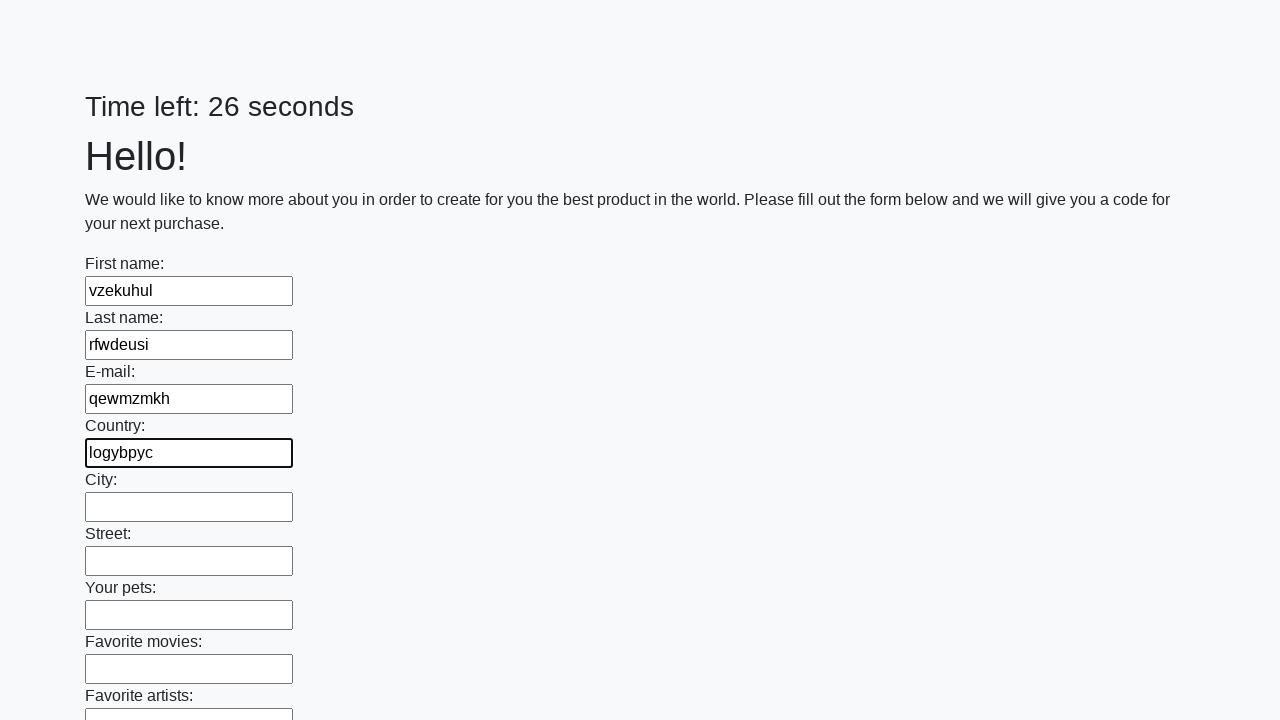

Filled input field with random 8-character string: 'uafxuxjt' on input >> nth=4
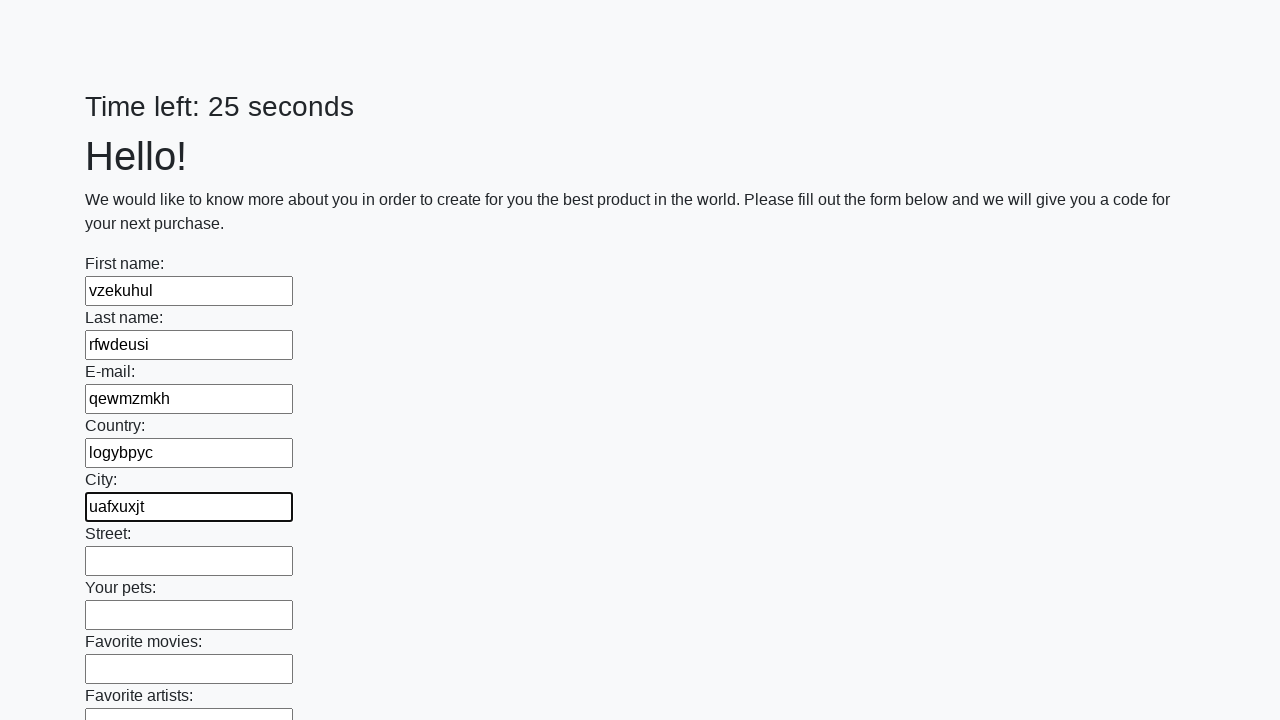

Filled input field with random 8-character string: 'slubrpjc' on input >> nth=5
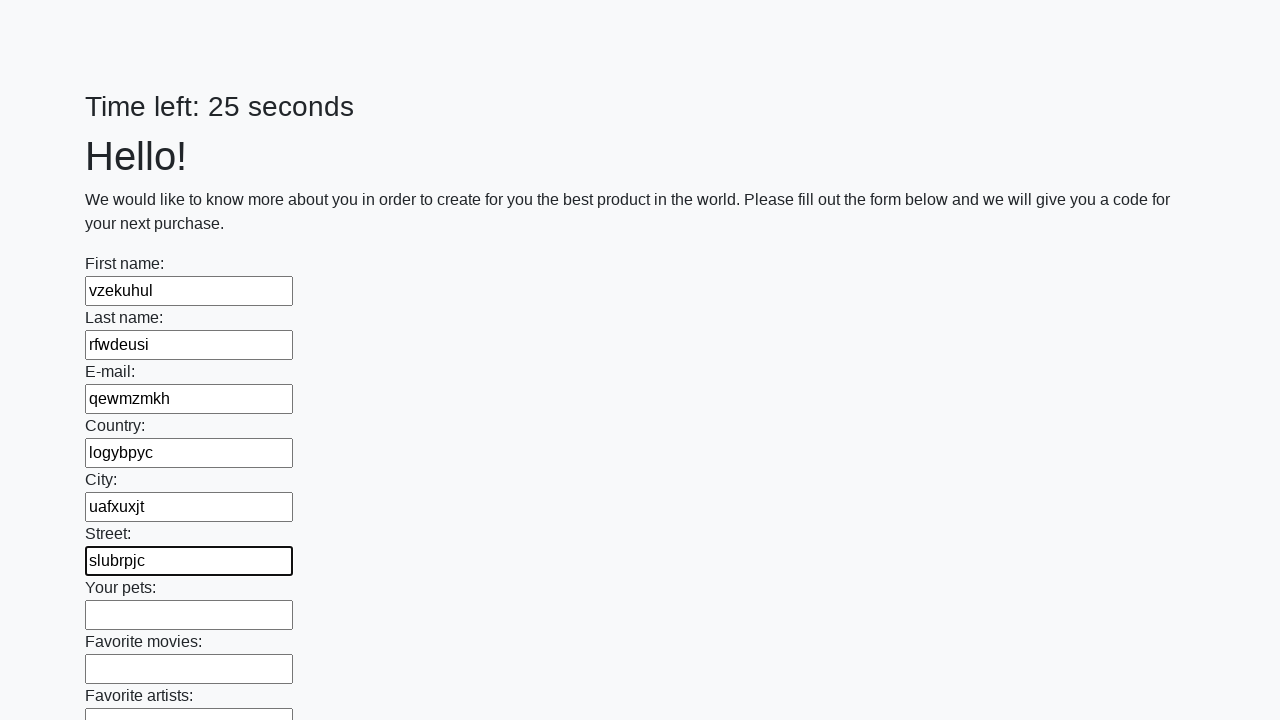

Filled input field with random 8-character string: 'zirhctnz' on input >> nth=6
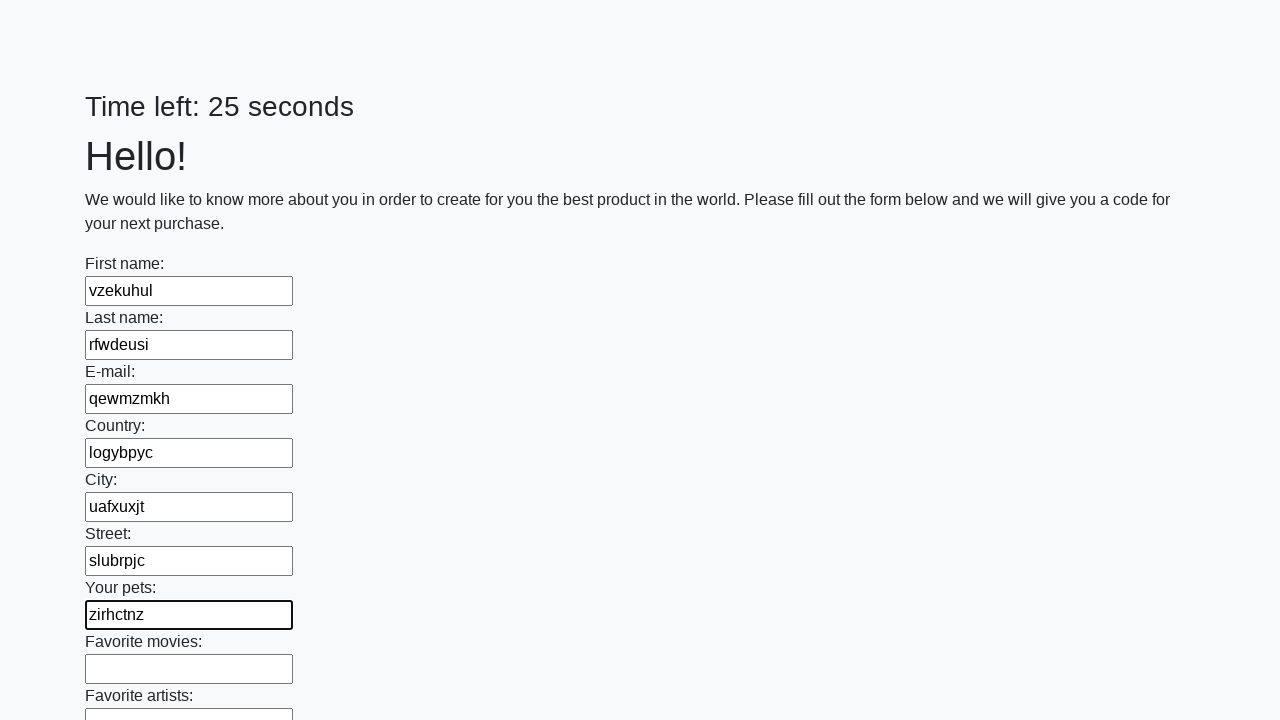

Filled input field with random 8-character string: 'gcfqztvo' on input >> nth=7
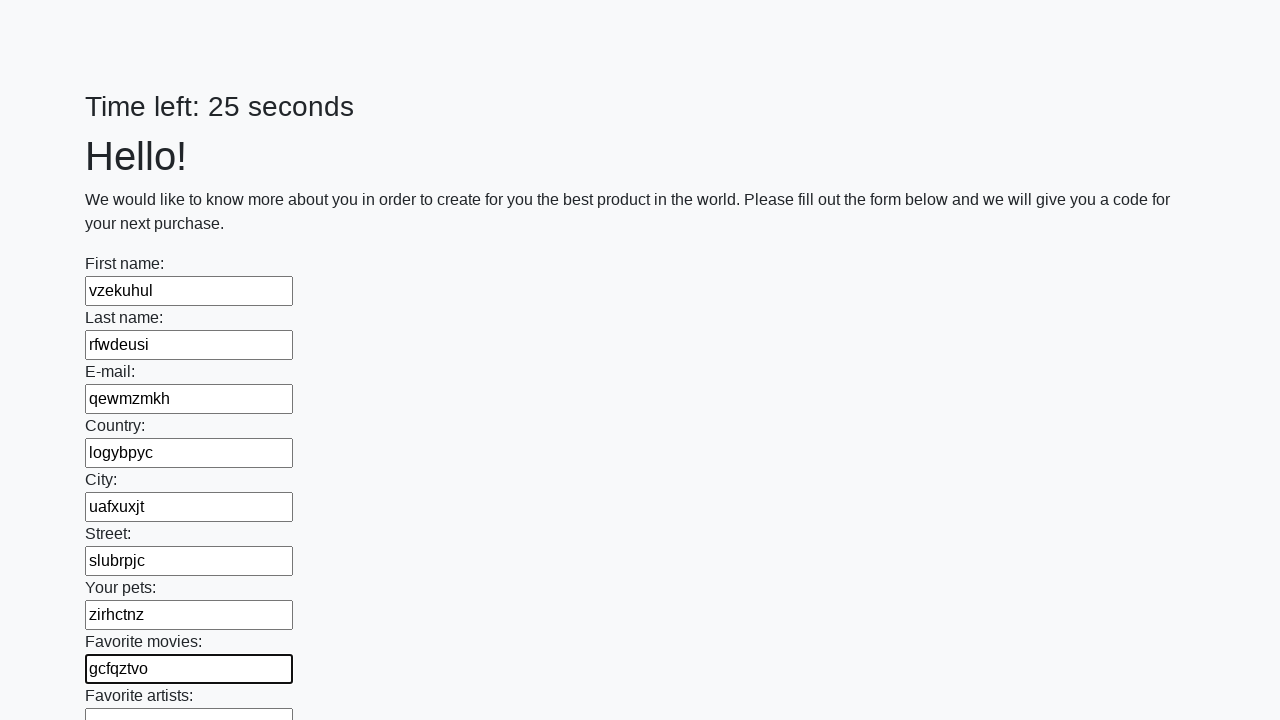

Filled input field with random 8-character string: 'csfdyjza' on input >> nth=8
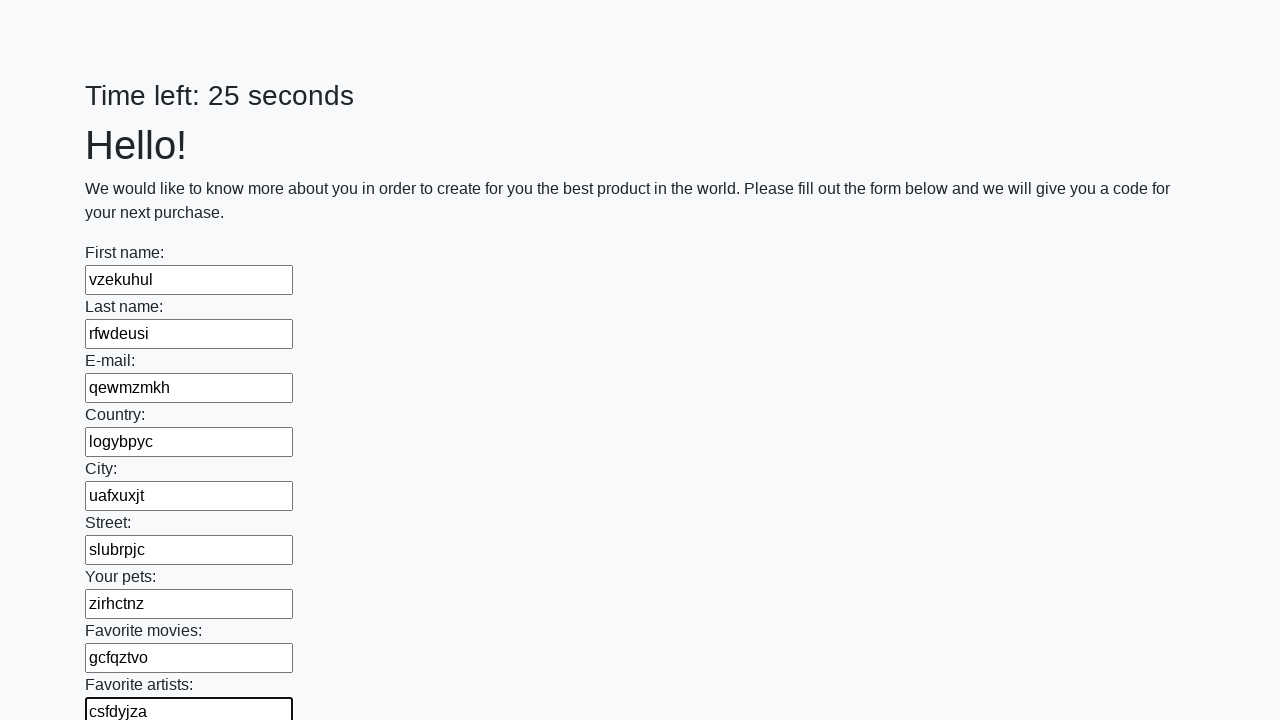

Filled input field with random 8-character string: 'vtbaasag' on input >> nth=9
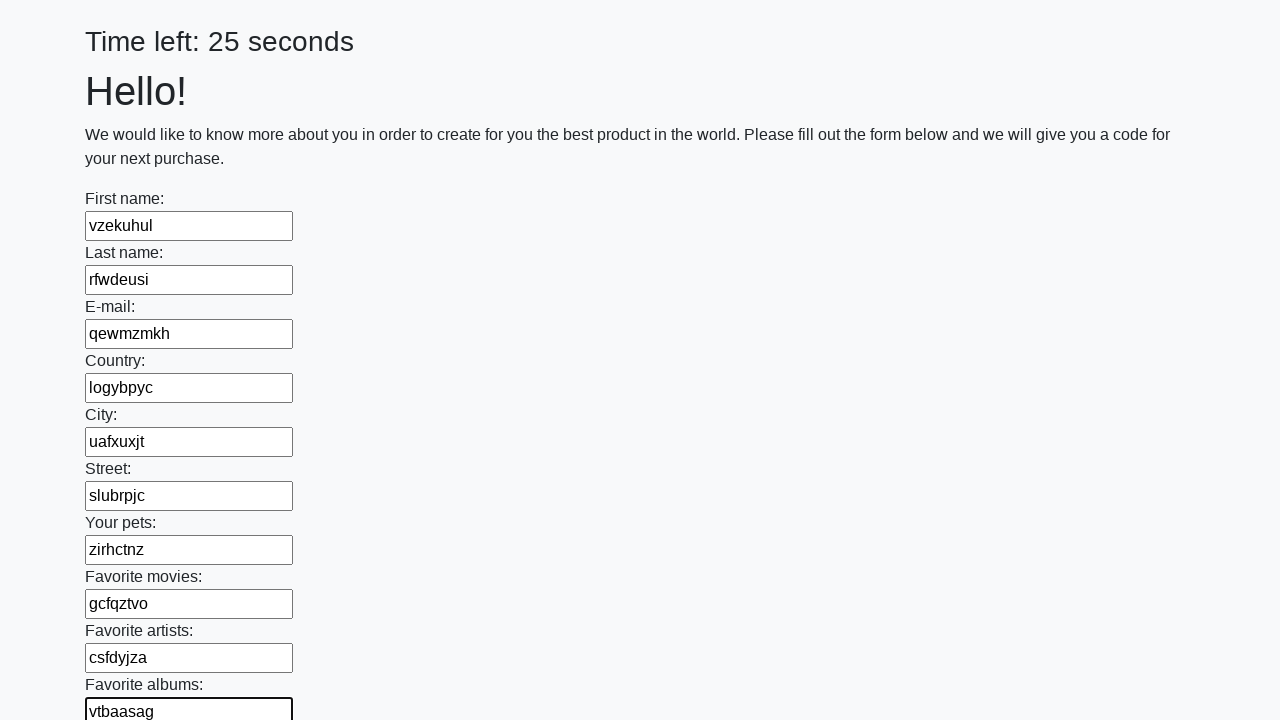

Filled input field with random 8-character string: 'dbcppadq' on input >> nth=10
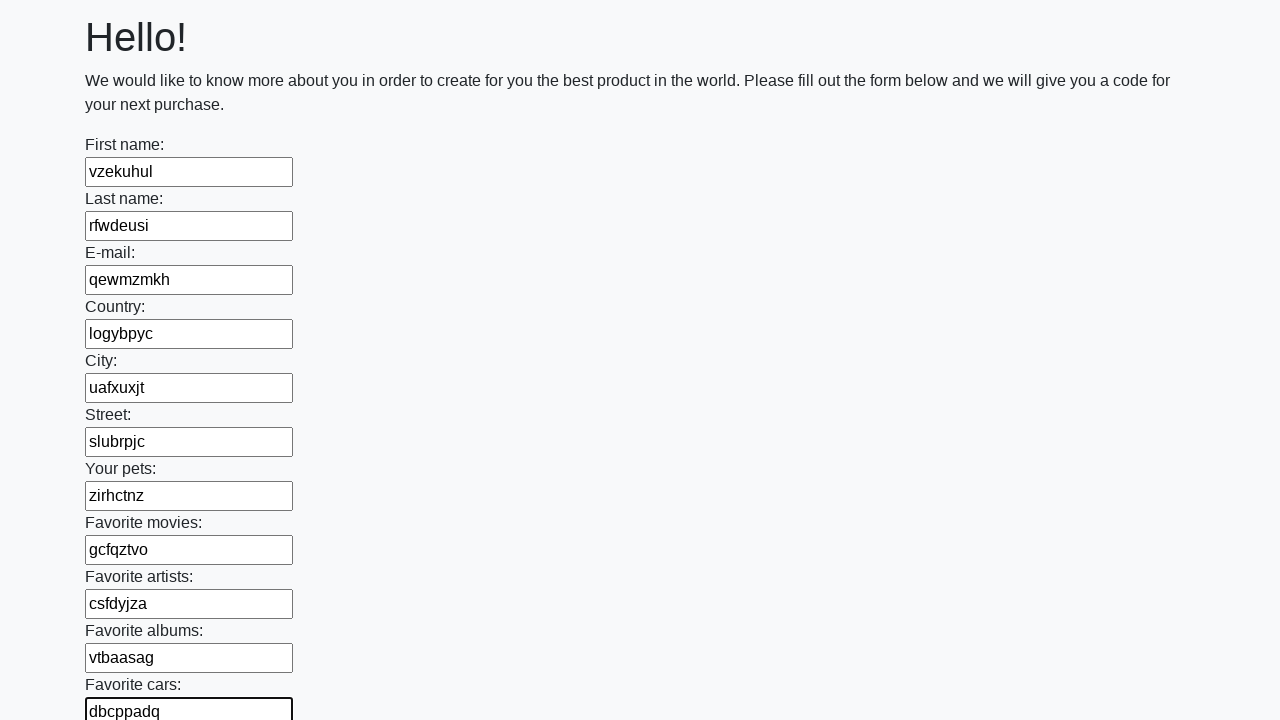

Filled input field with random 8-character string: 'nekromle' on input >> nth=11
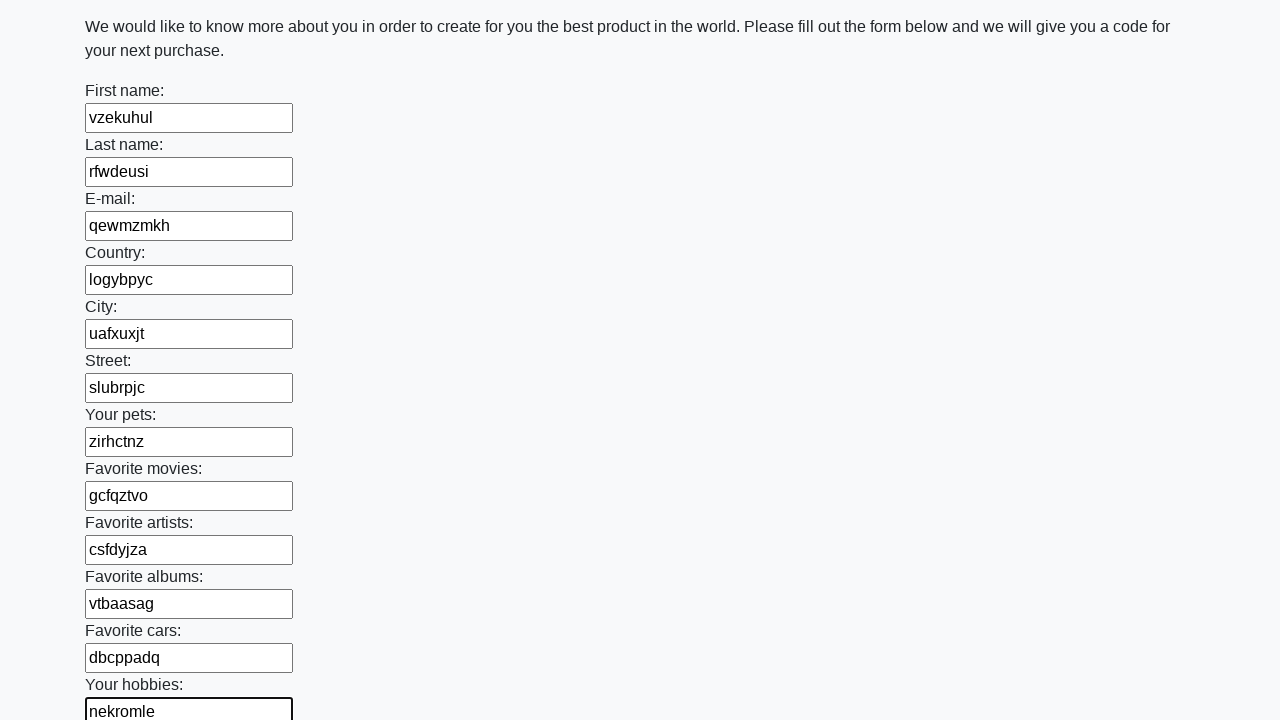

Filled input field with random 8-character string: 'cvjqokxt' on input >> nth=12
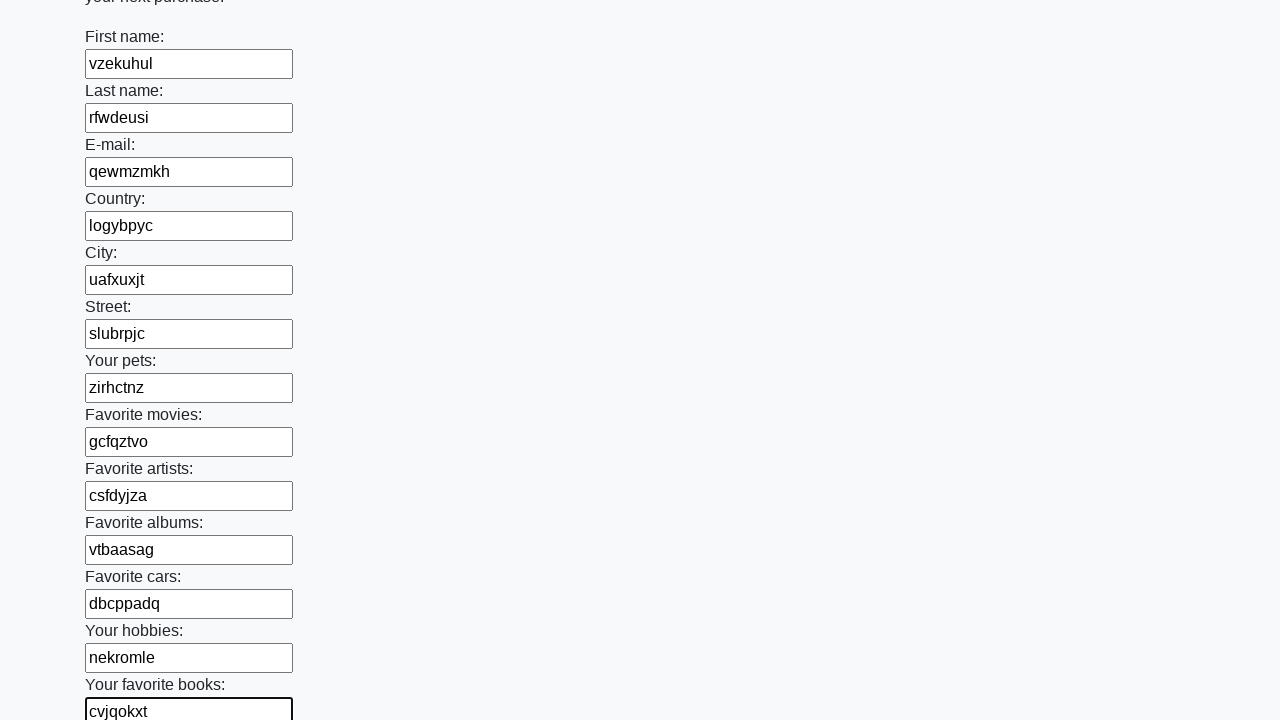

Filled input field with random 8-character string: 'nrhgvyap' on input >> nth=13
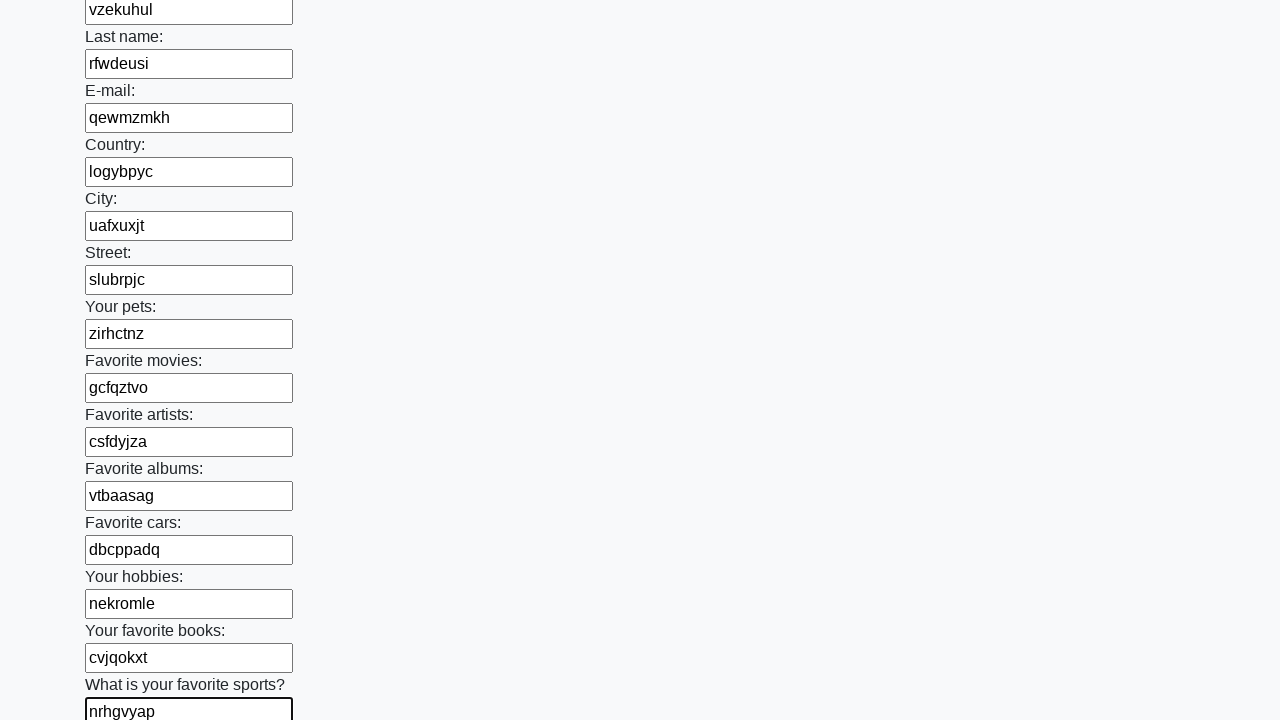

Filled input field with random 8-character string: 'odqjsrju' on input >> nth=14
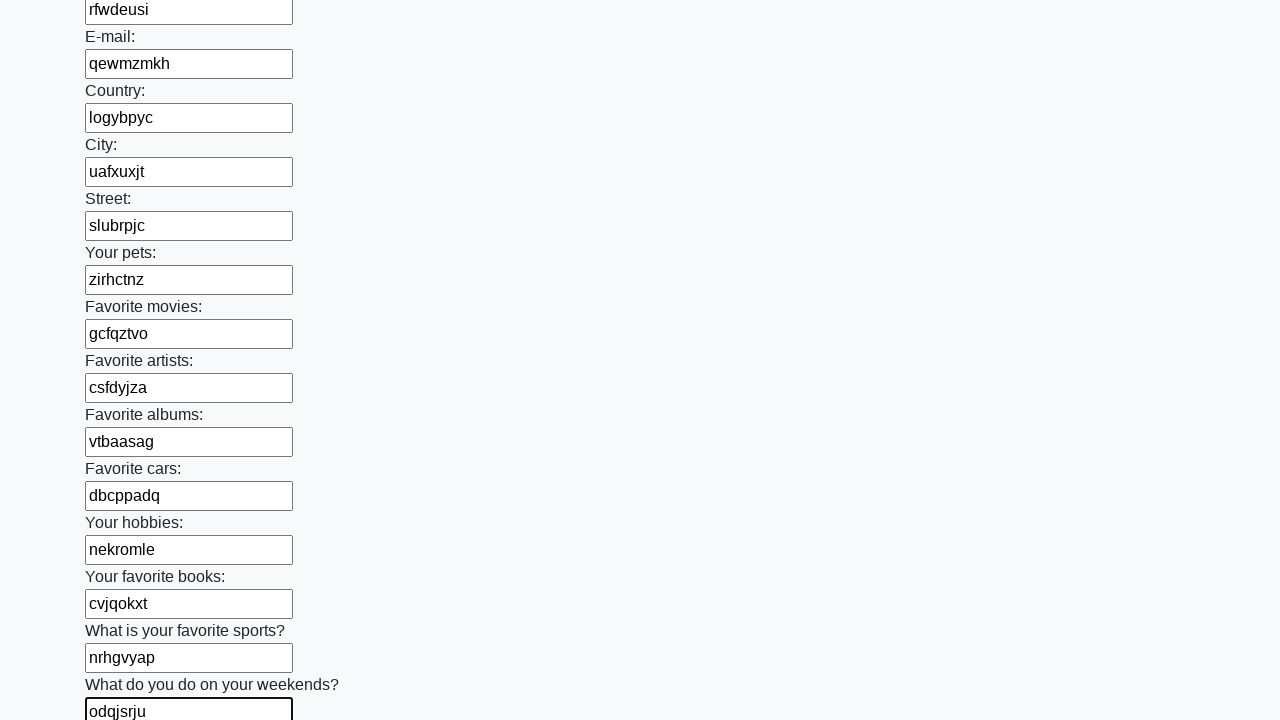

Filled input field with random 8-character string: 'vrsipurr' on input >> nth=15
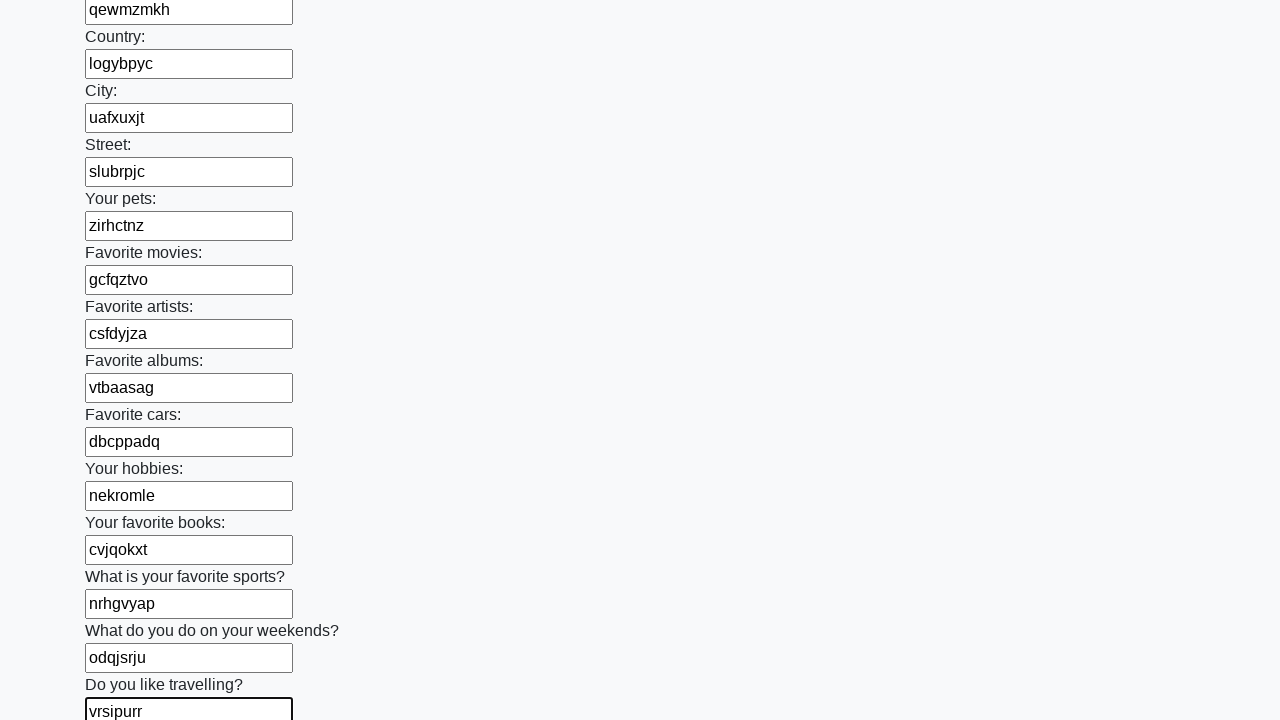

Filled input field with random 8-character string: 'anslwesq' on input >> nth=16
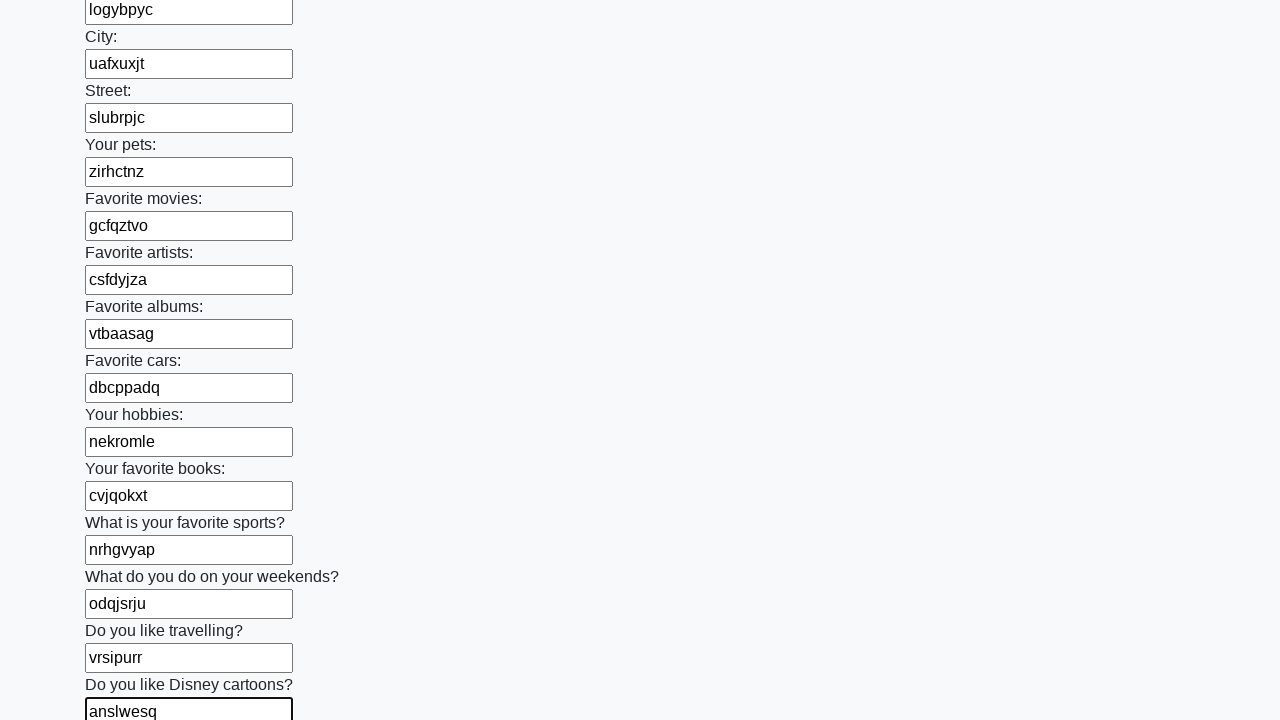

Filled input field with random 8-character string: 'ebqtdxqq' on input >> nth=17
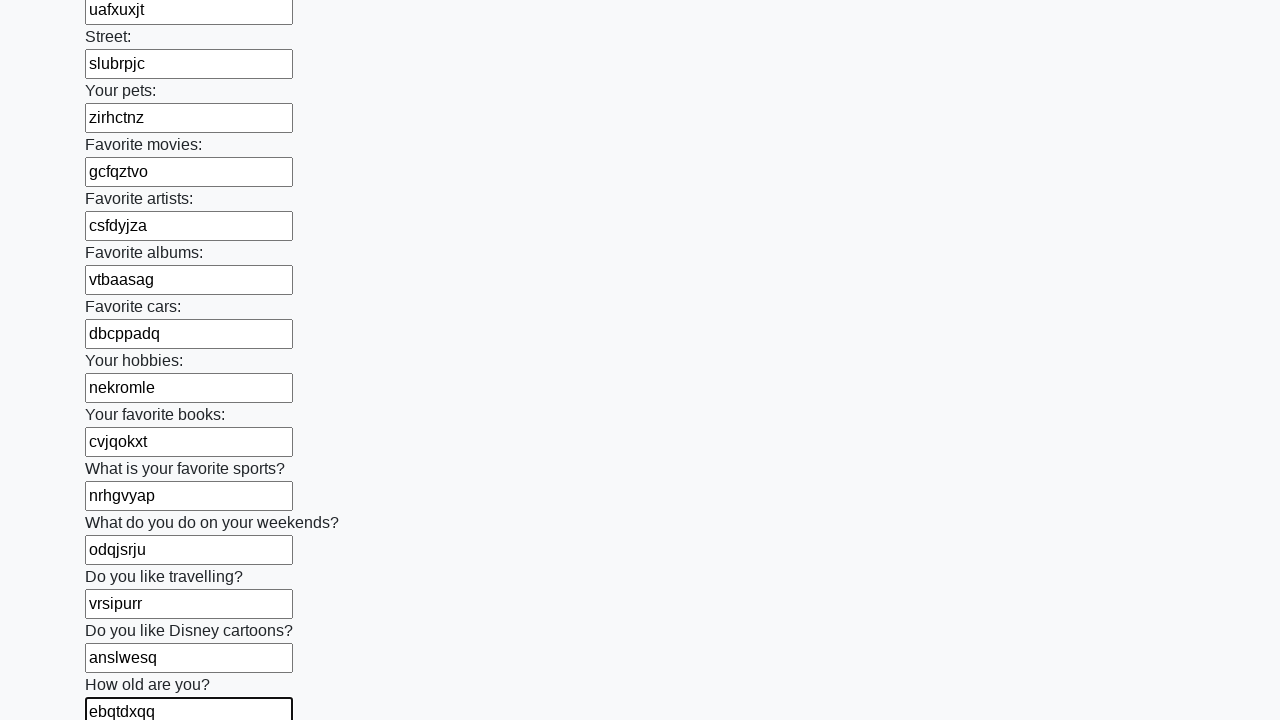

Filled input field with random 8-character string: 'gyhmwcvy' on input >> nth=18
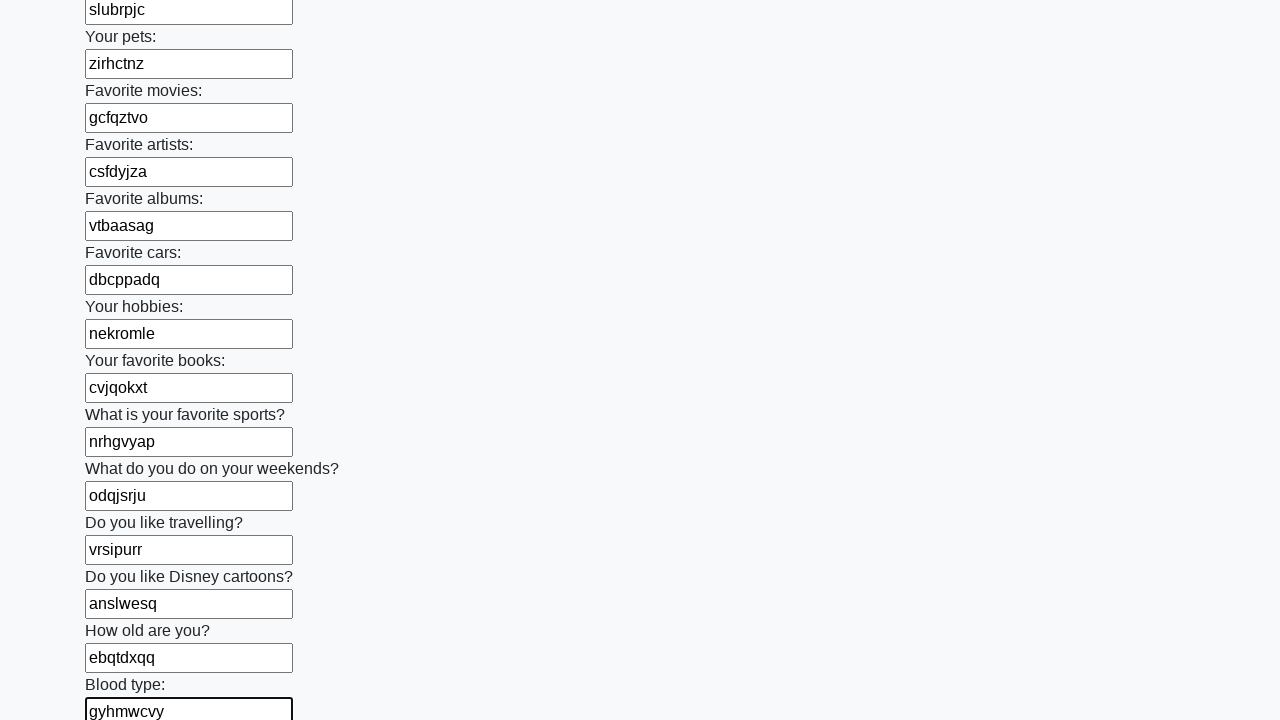

Filled input field with random 8-character string: 'sxzohzzs' on input >> nth=19
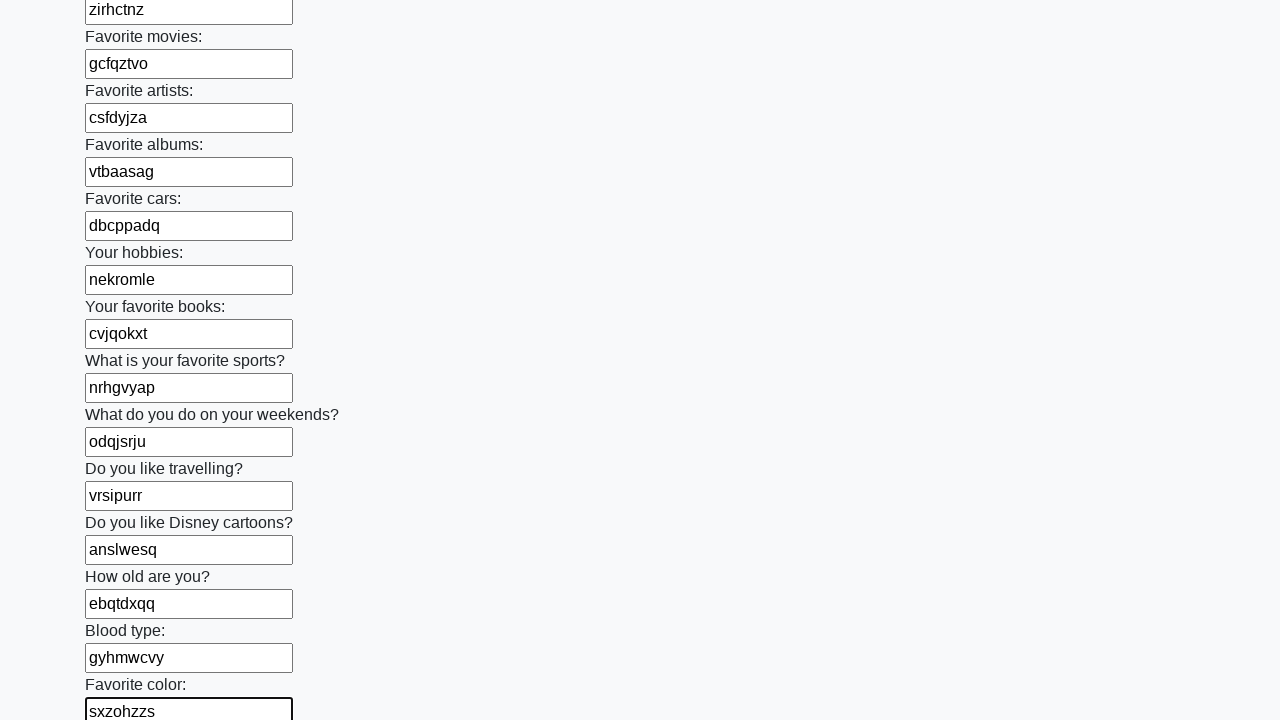

Filled input field with random 8-character string: 'btwkqtbd' on input >> nth=20
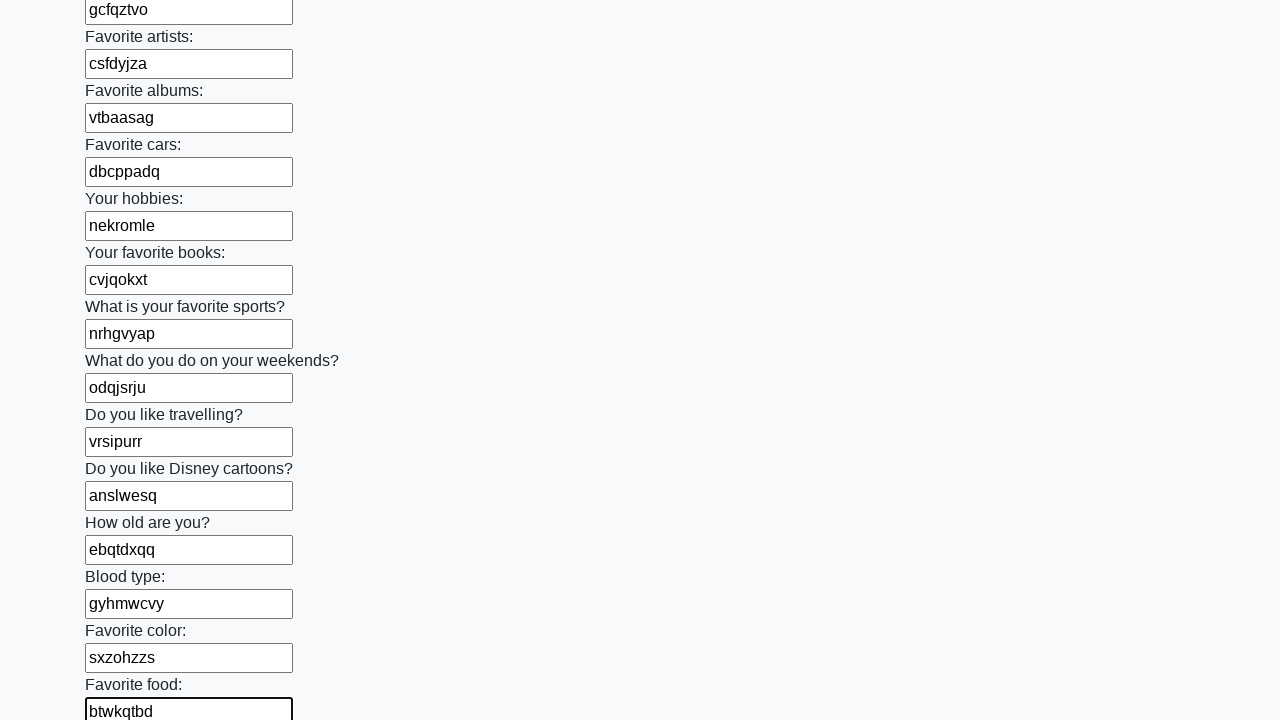

Filled input field with random 8-character string: 'yzqameow' on input >> nth=21
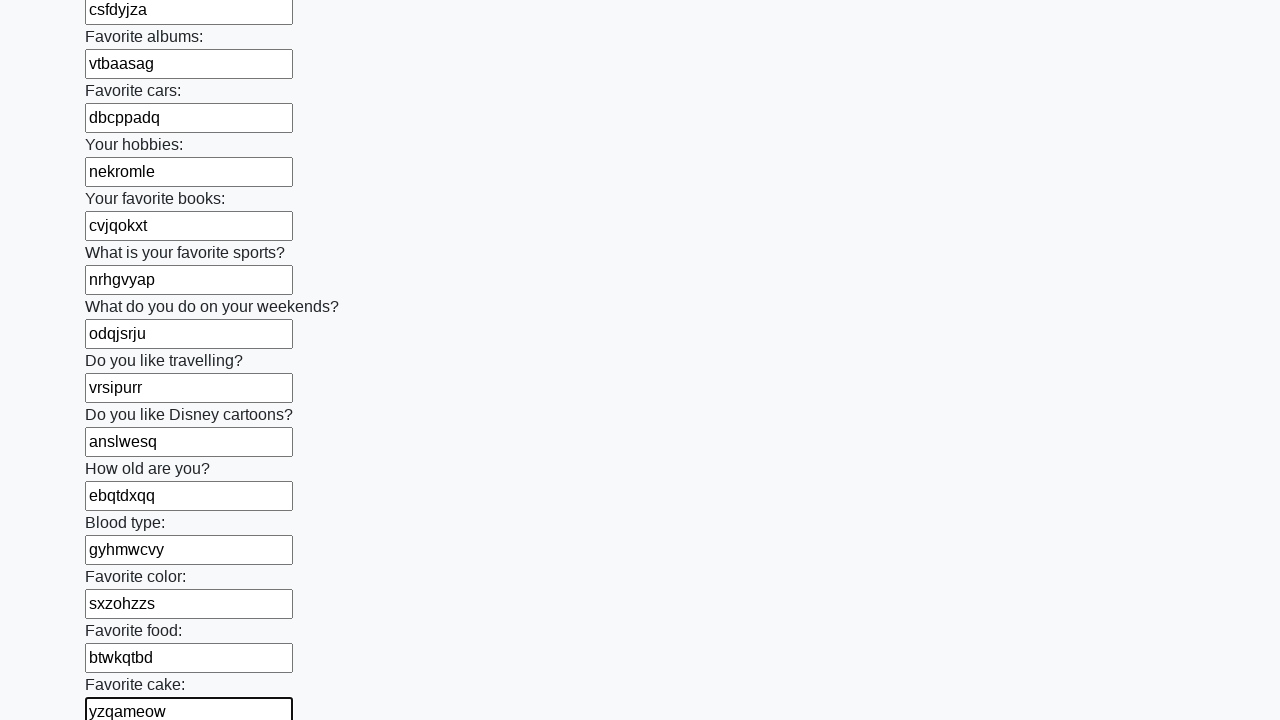

Filled input field with random 8-character string: 'xkkboiky' on input >> nth=22
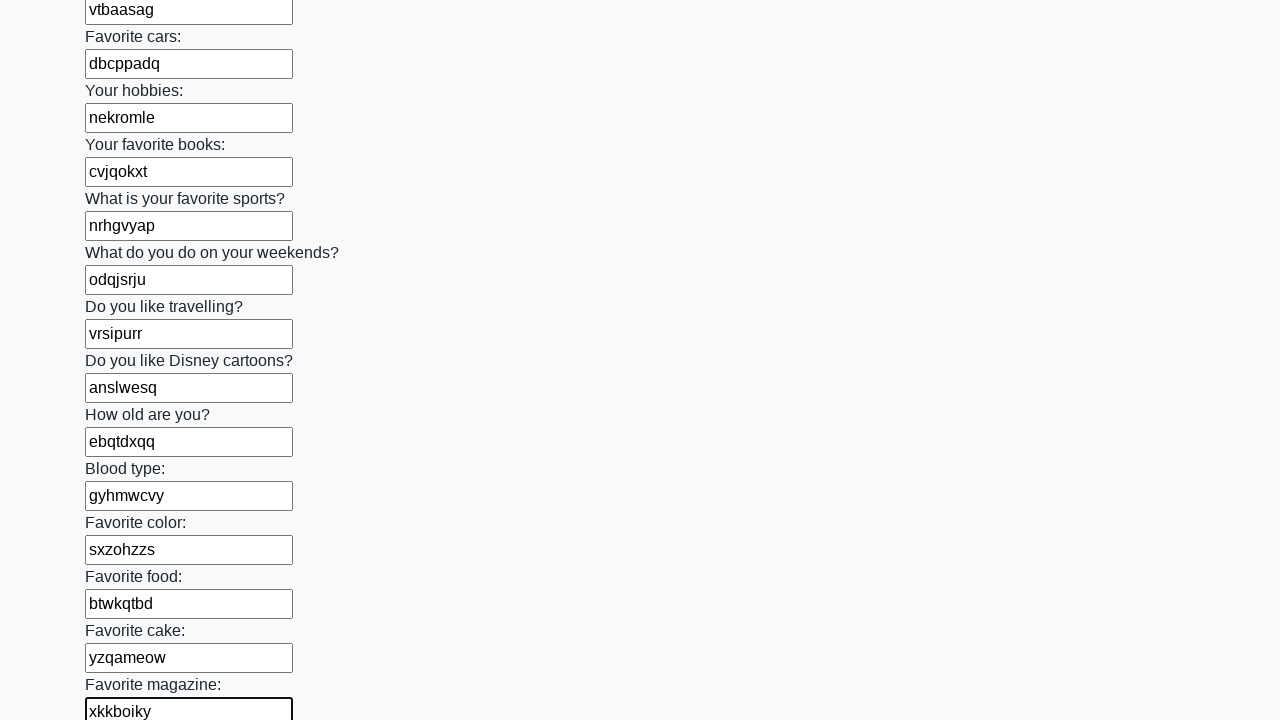

Filled input field with random 8-character string: 'lfoznaeu' on input >> nth=23
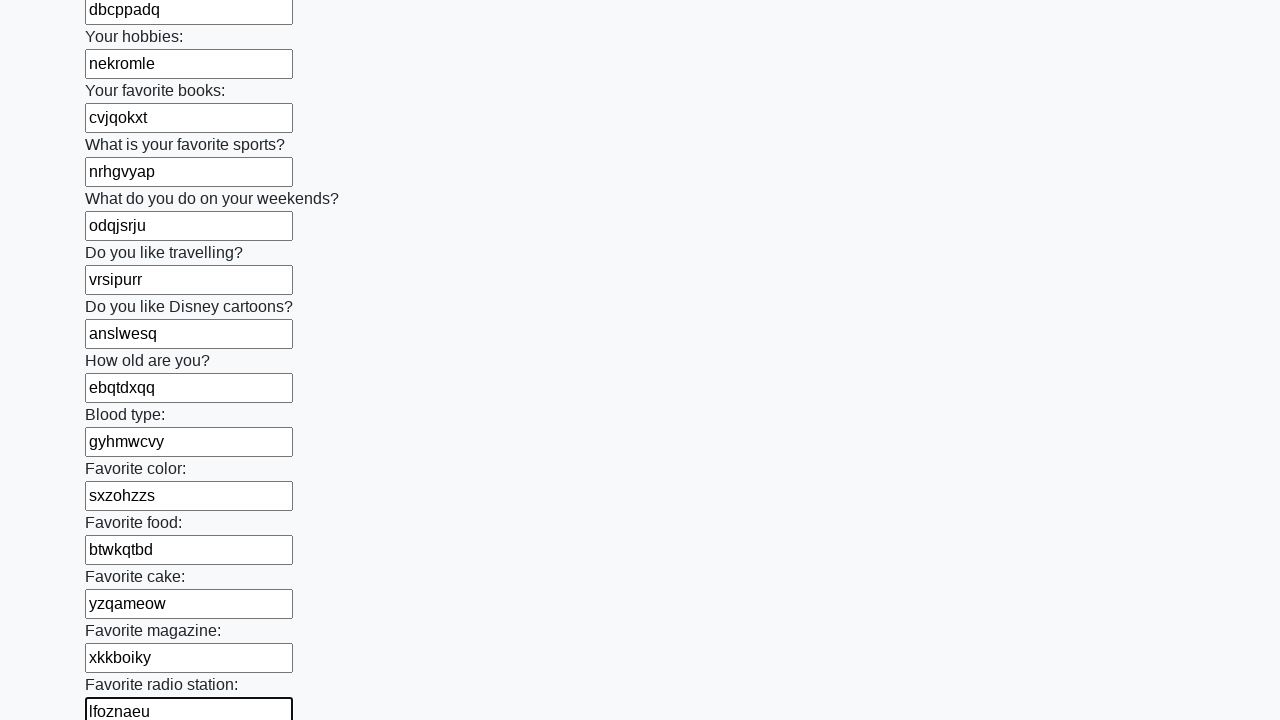

Filled input field with random 8-character string: 'iskcjvry' on input >> nth=24
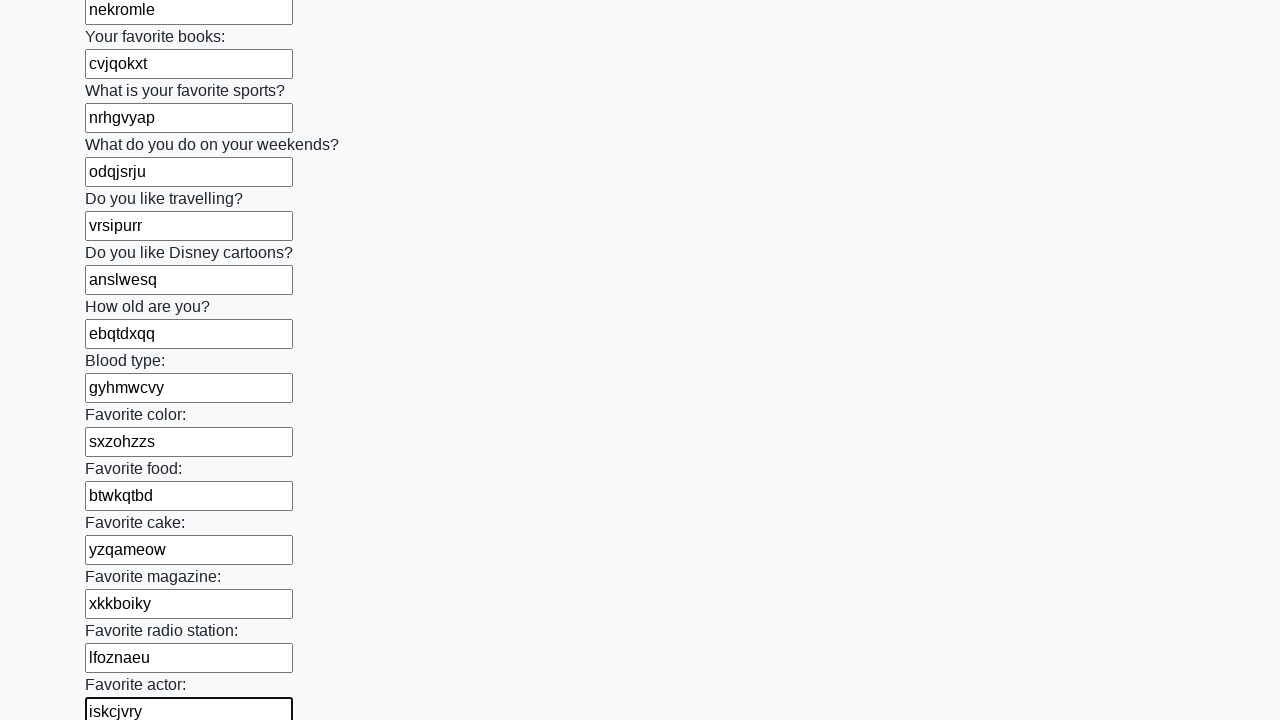

Filled input field with random 8-character string: 'mnedgmeo' on input >> nth=25
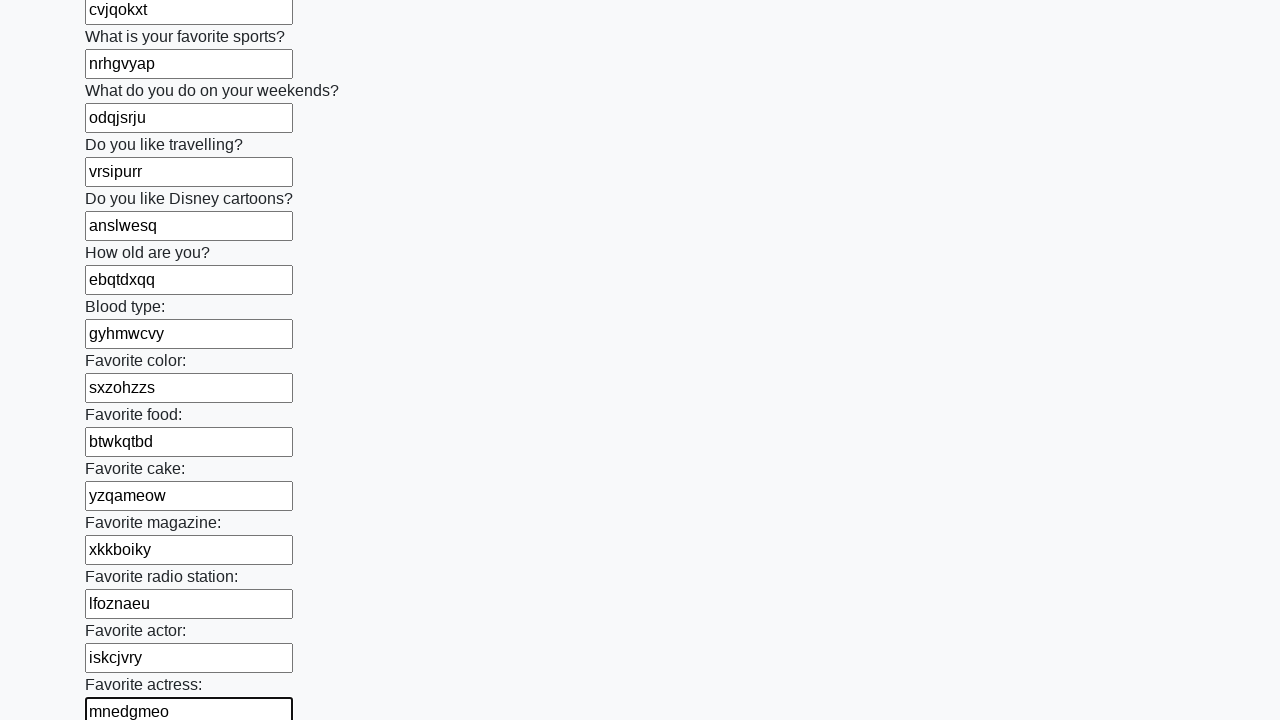

Filled input field with random 8-character string: 'trnclvjt' on input >> nth=26
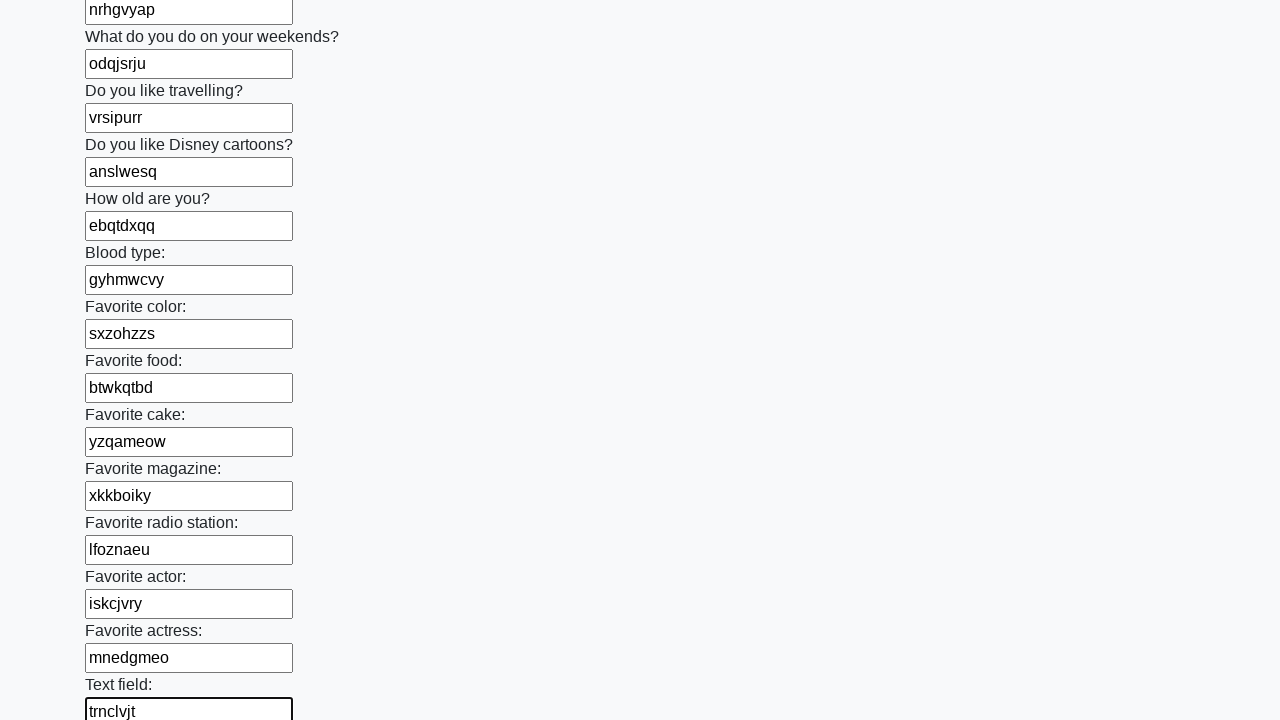

Filled input field with random 8-character string: 'mqssoqtp' on input >> nth=27
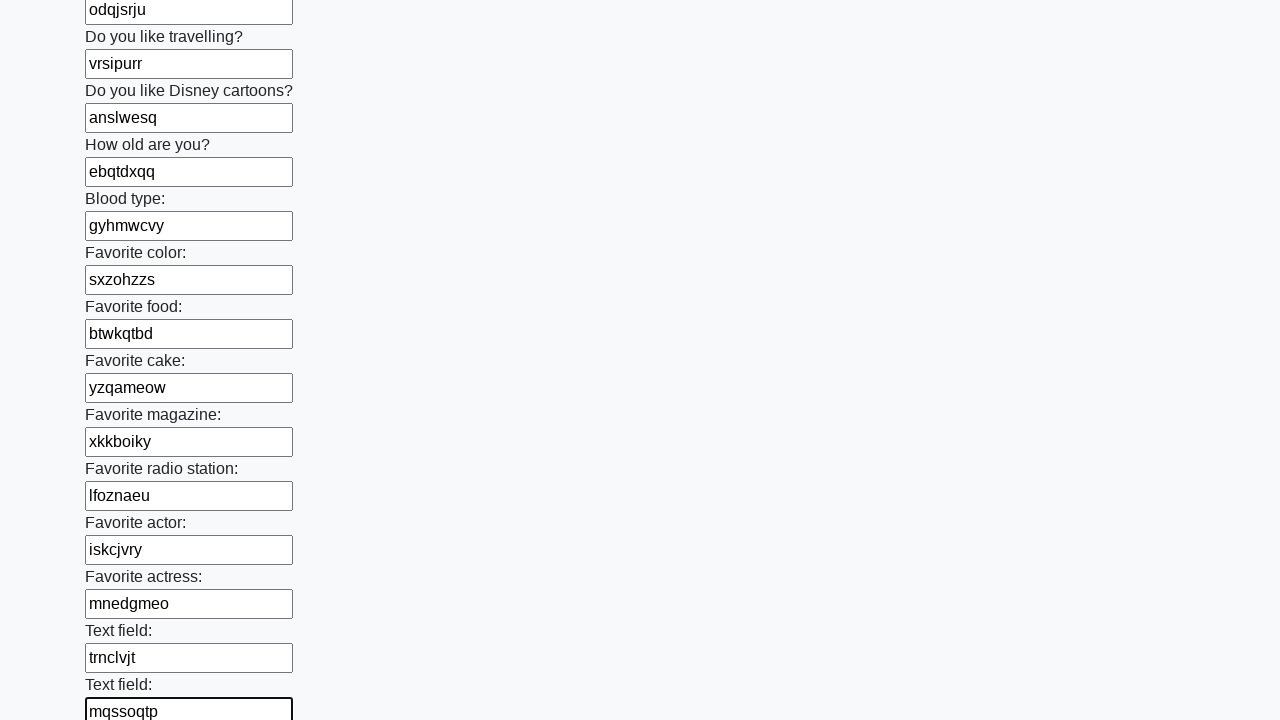

Filled input field with random 8-character string: 'mvxqepct' on input >> nth=28
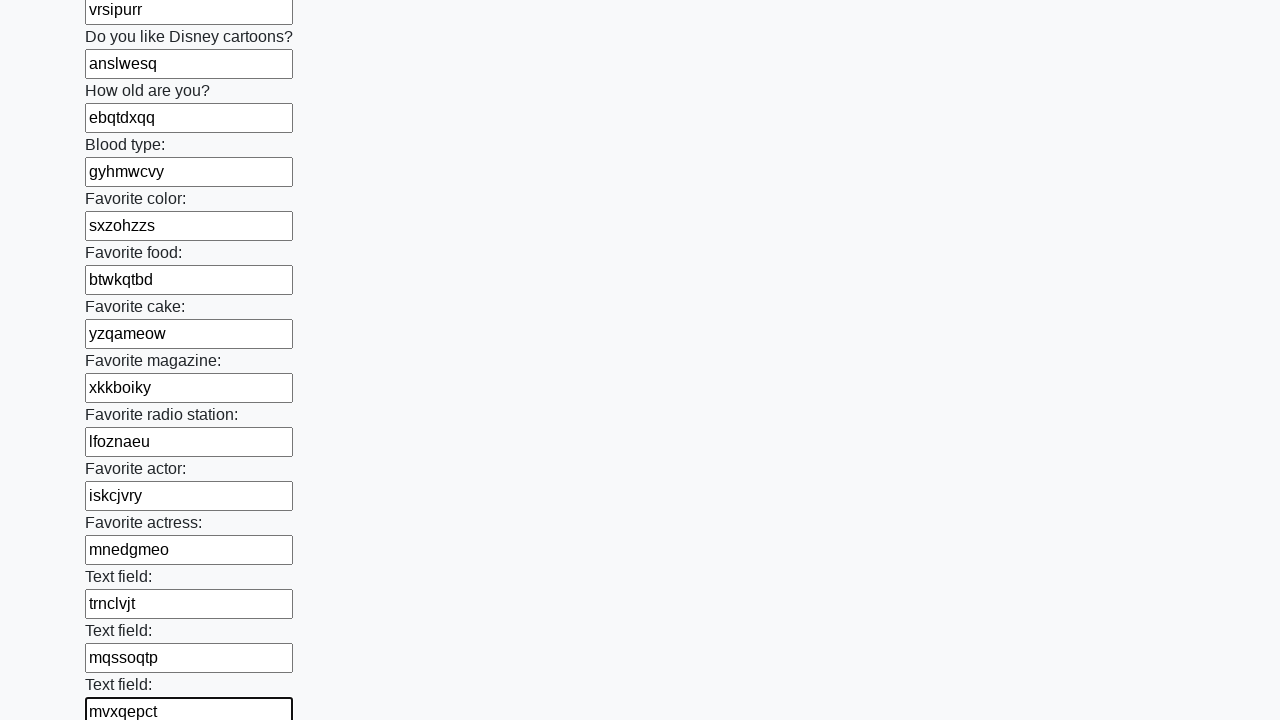

Filled input field with random 8-character string: 'rwnlzhvg' on input >> nth=29
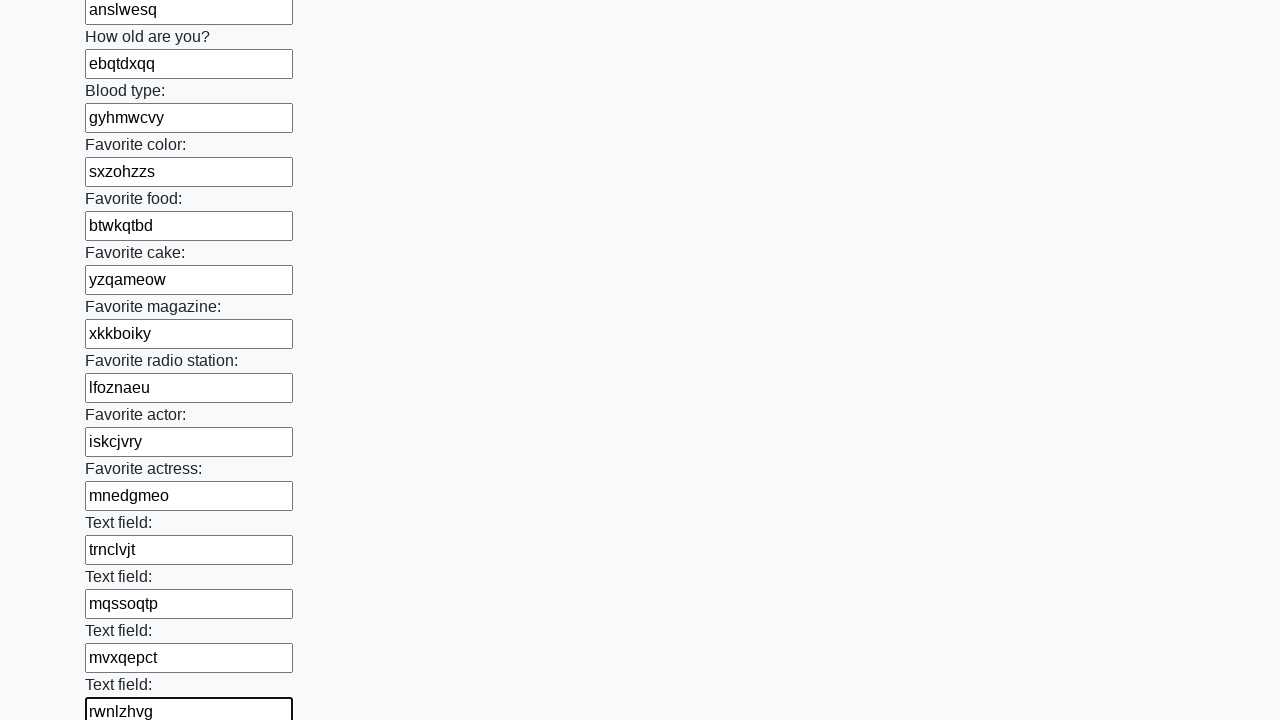

Filled input field with random 8-character string: 'ptnvnpdd' on input >> nth=30
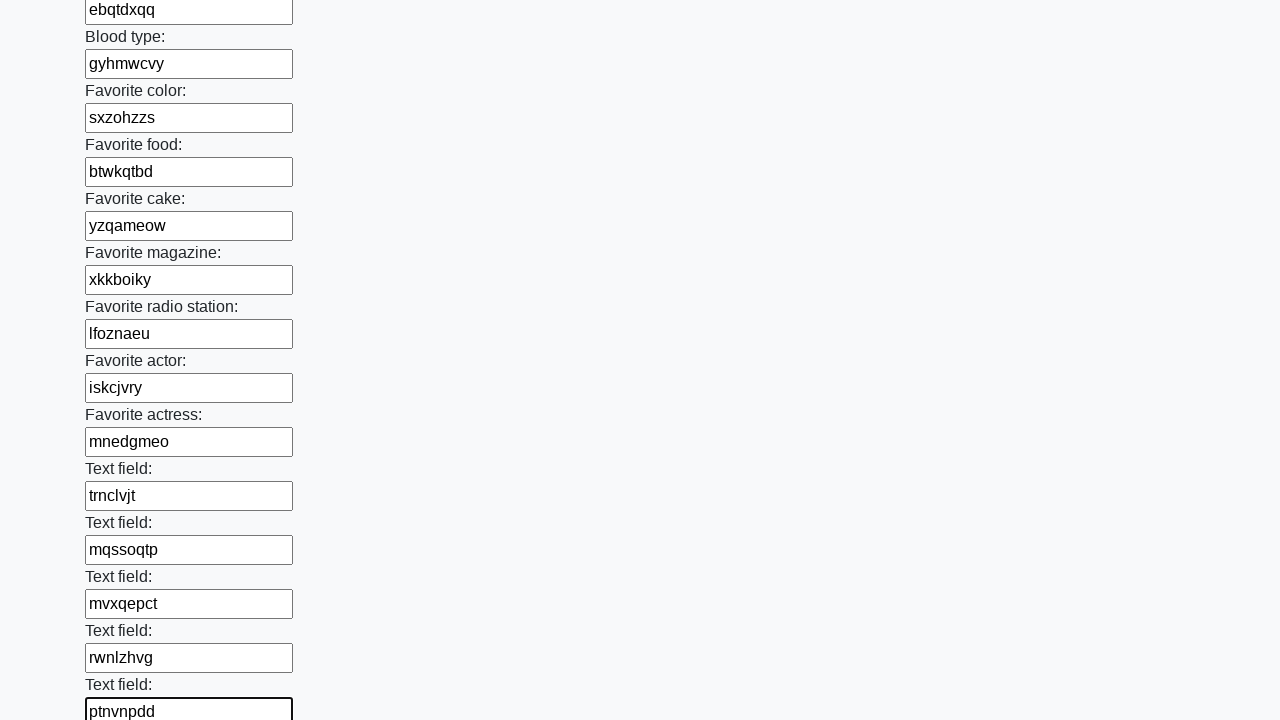

Filled input field with random 8-character string: 'pblmiqws' on input >> nth=31
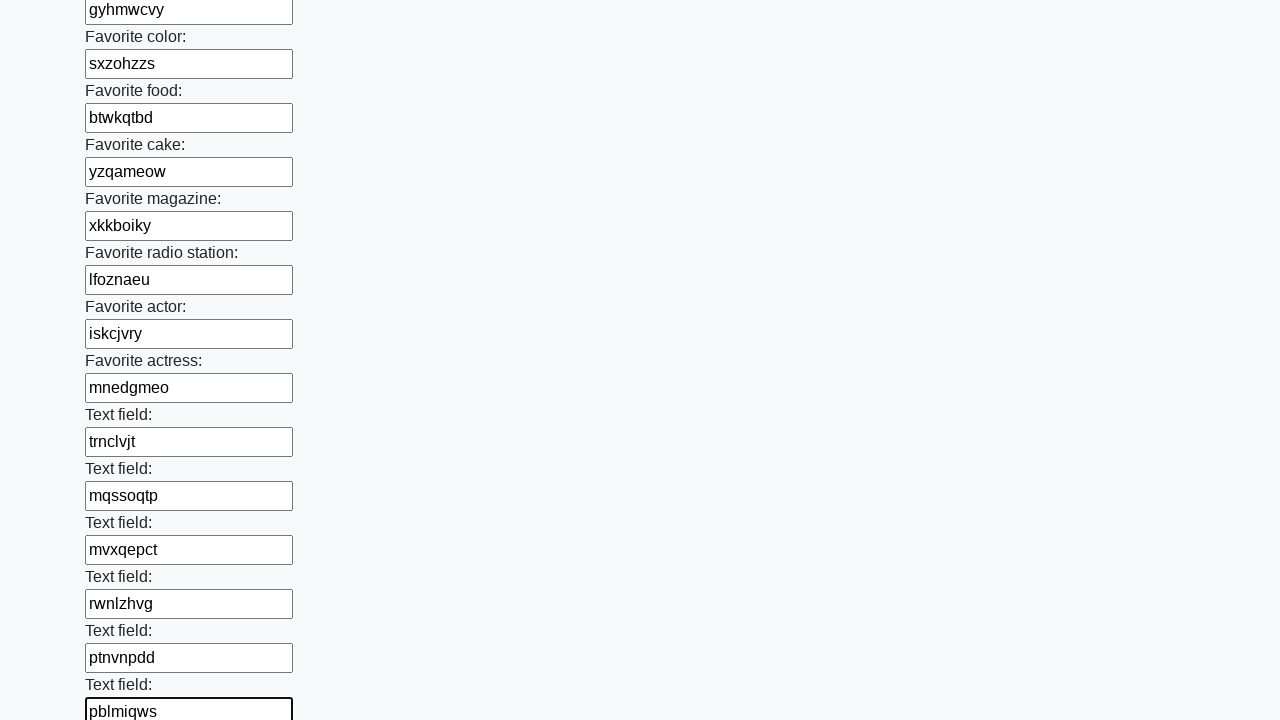

Filled input field with random 8-character string: 'gwnmxrlx' on input >> nth=32
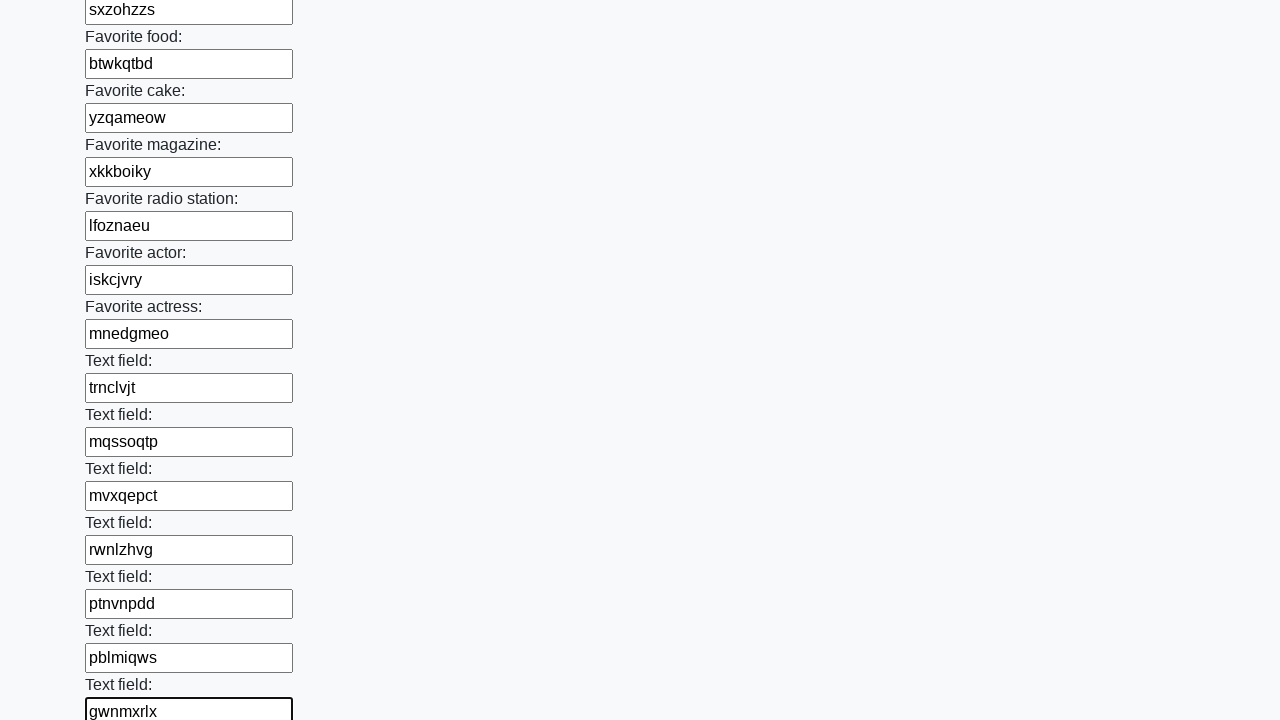

Filled input field with random 8-character string: 'otjwksds' on input >> nth=33
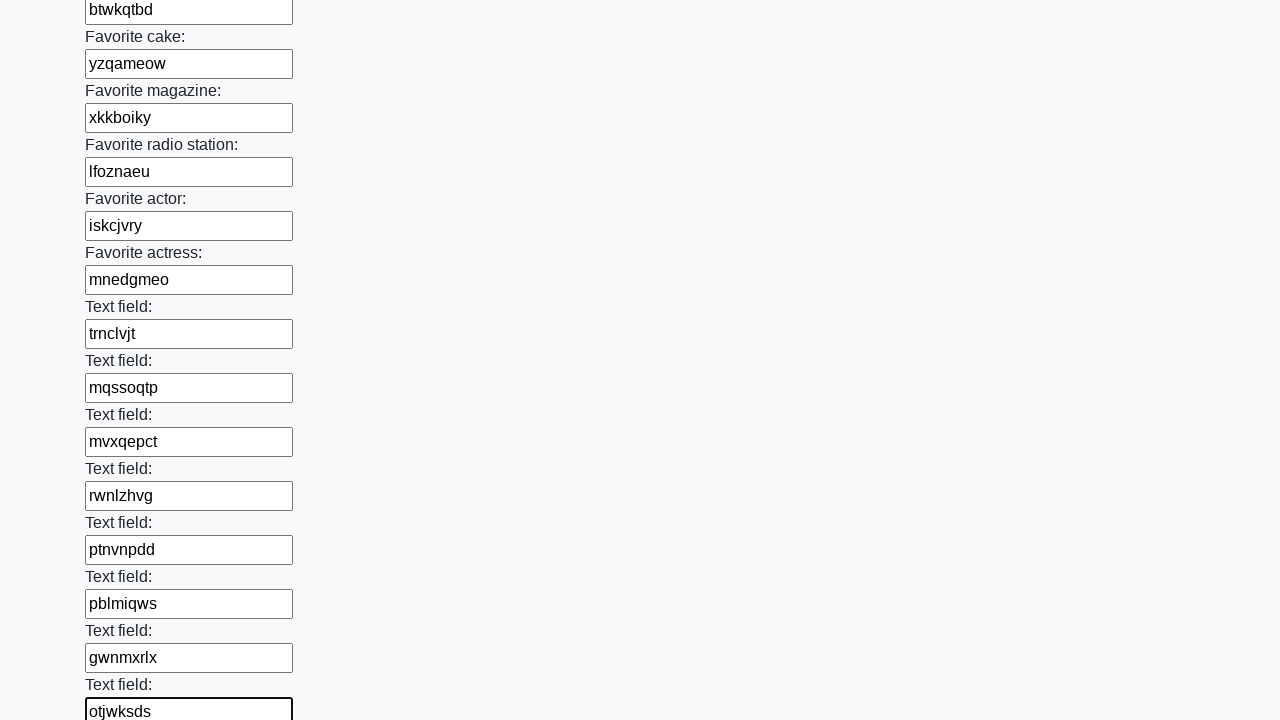

Filled input field with random 8-character string: 'quncihcz' on input >> nth=34
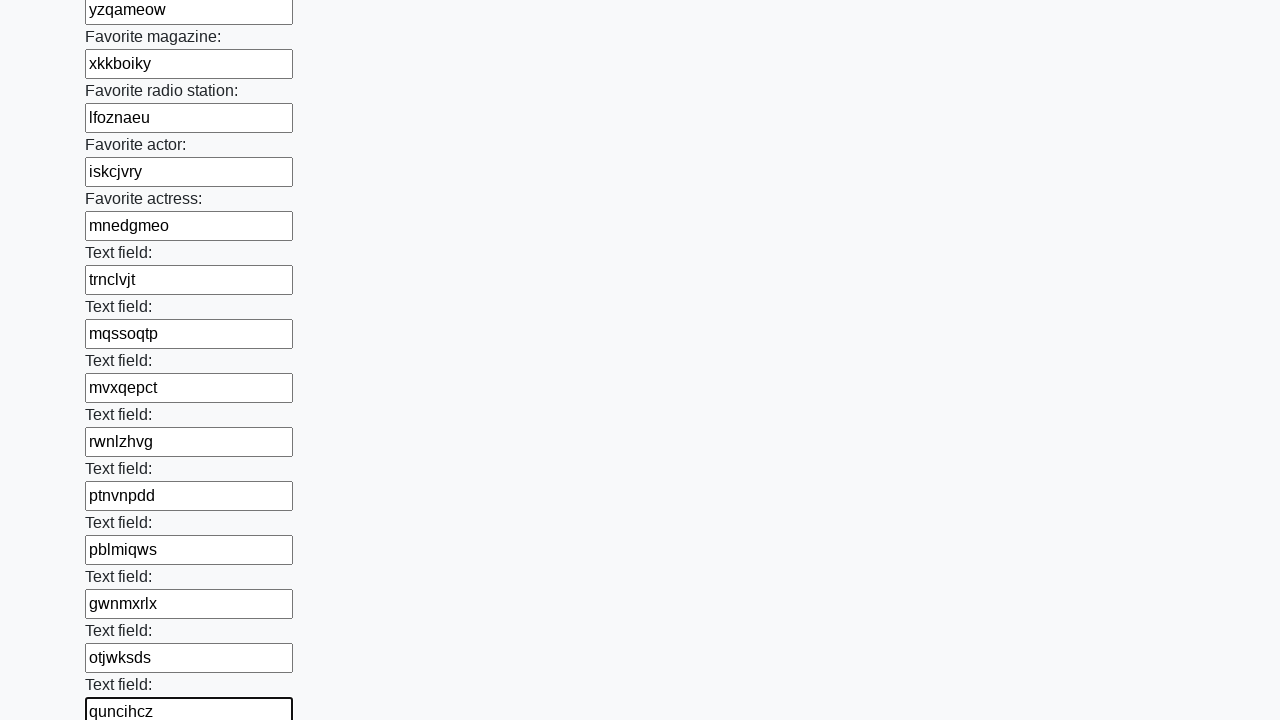

Filled input field with random 8-character string: 'husqtrsz' on input >> nth=35
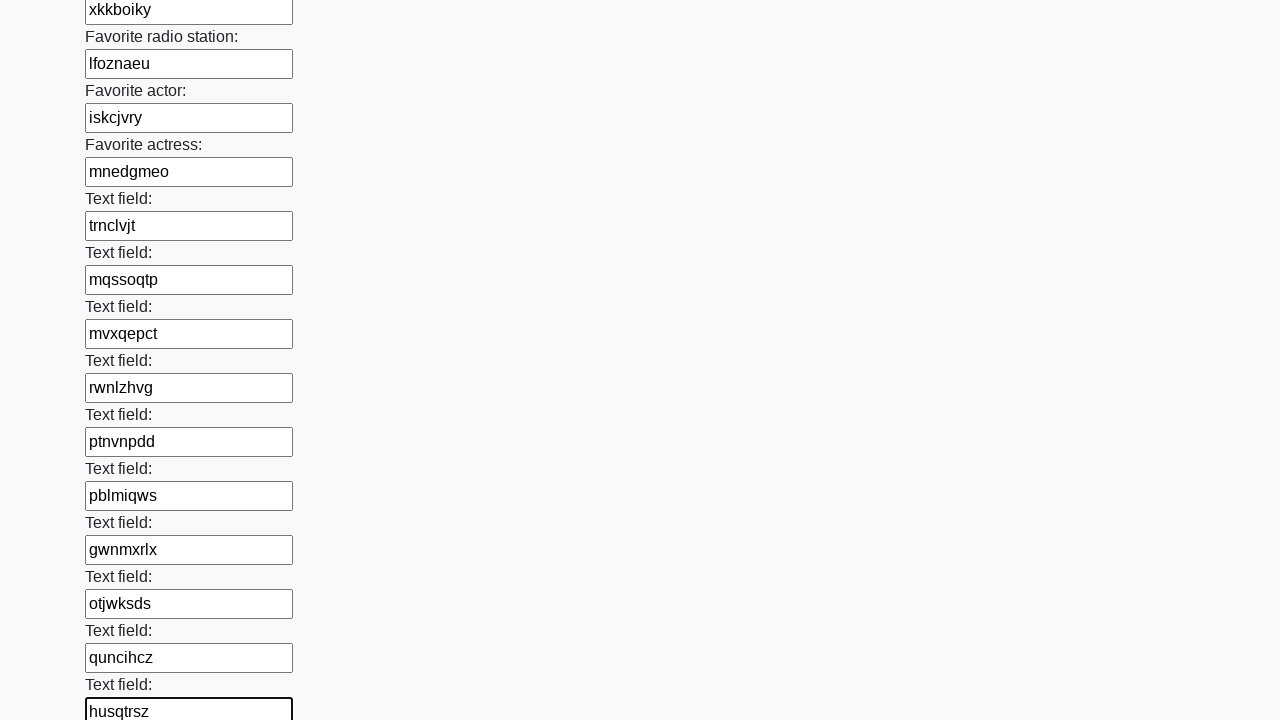

Filled input field with random 8-character string: 'eigvbuxr' on input >> nth=36
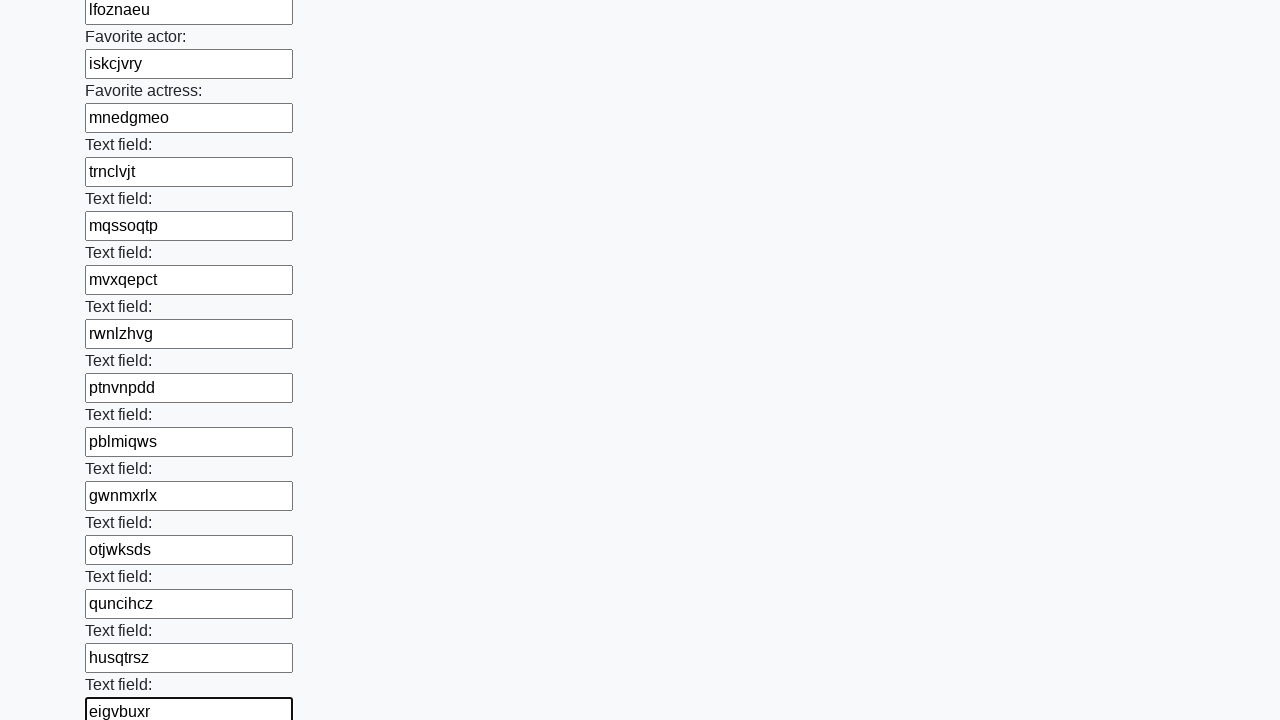

Filled input field with random 8-character string: 'gtziwiix' on input >> nth=37
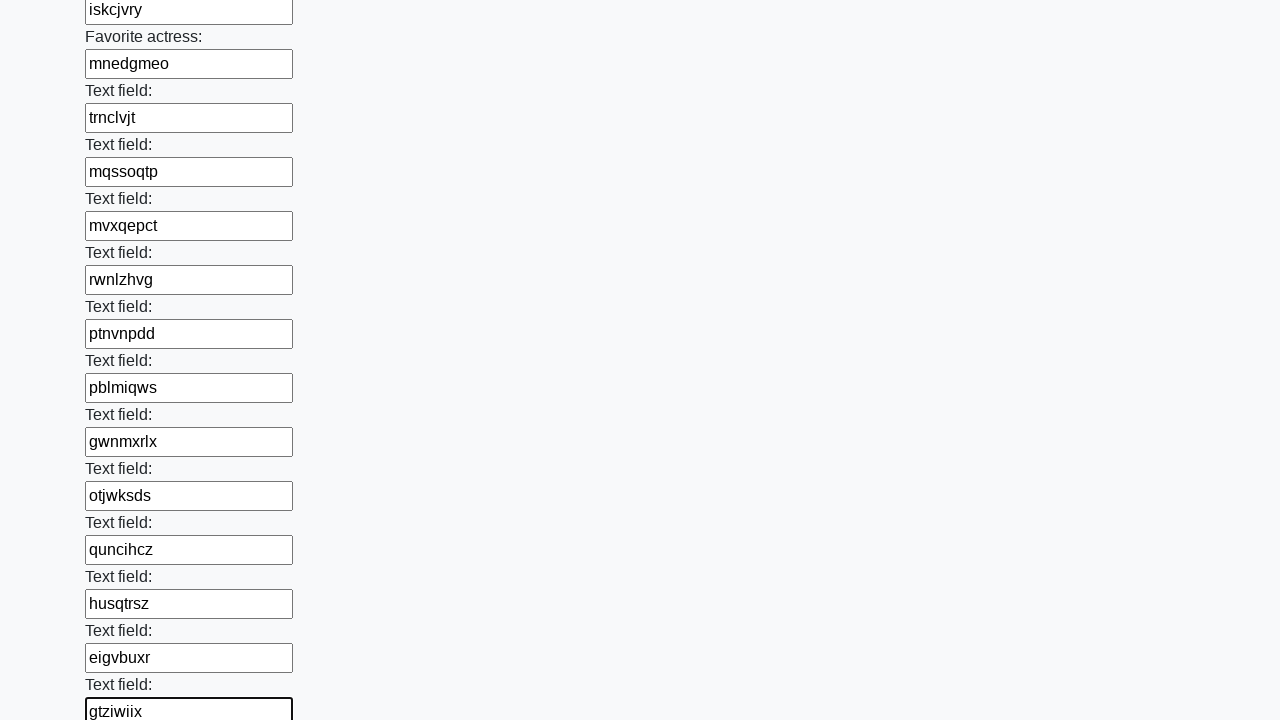

Filled input field with random 8-character string: 'ppwcrtix' on input >> nth=38
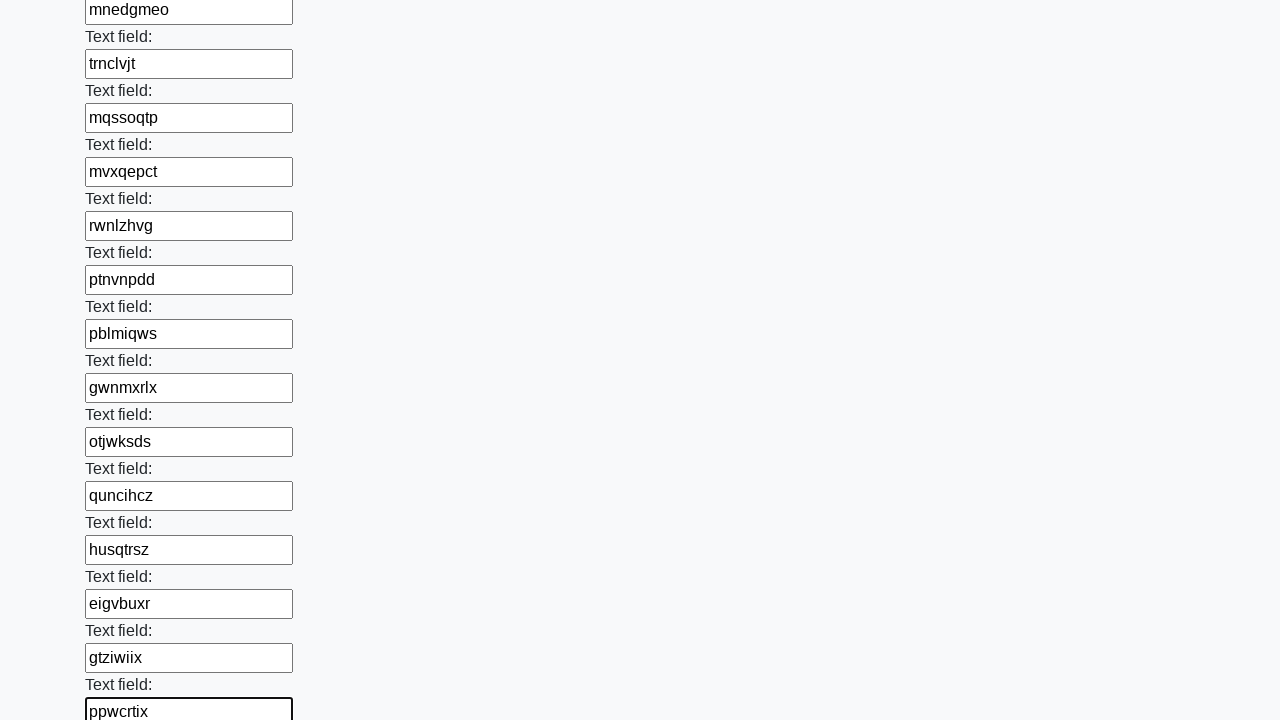

Filled input field with random 8-character string: 'avgyztvt' on input >> nth=39
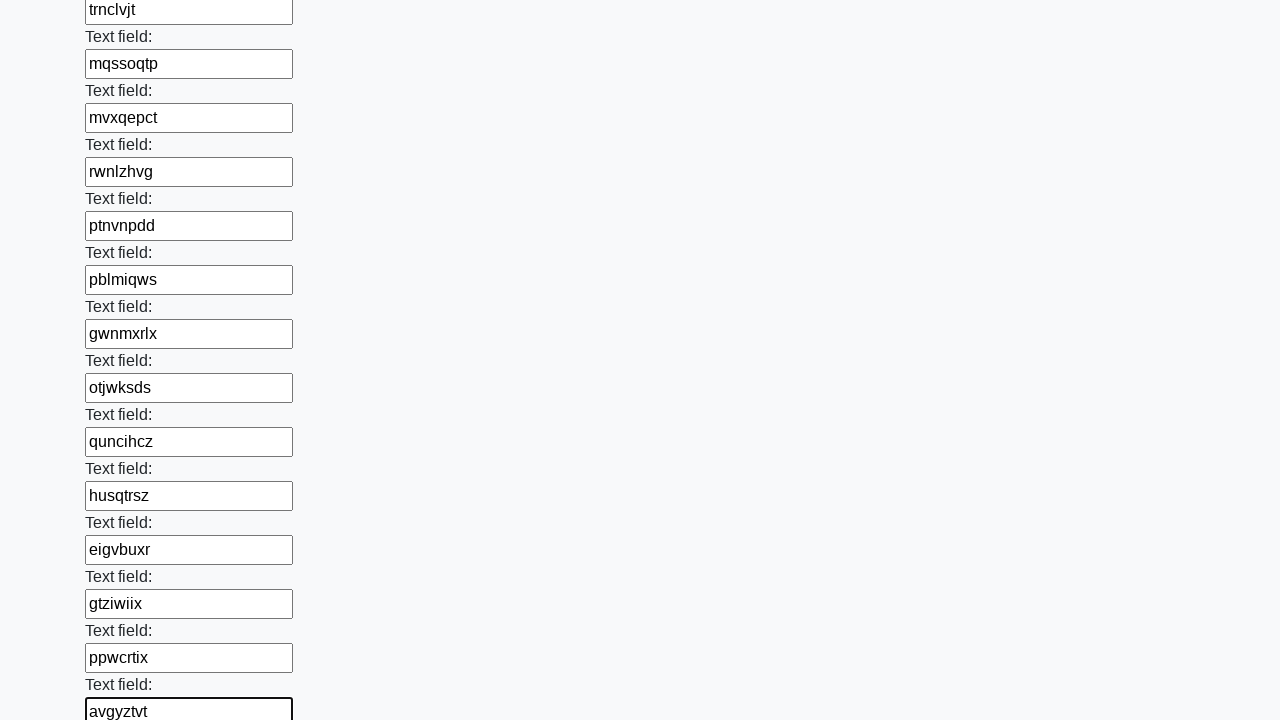

Filled input field with random 8-character string: 'akqzuwmj' on input >> nth=40
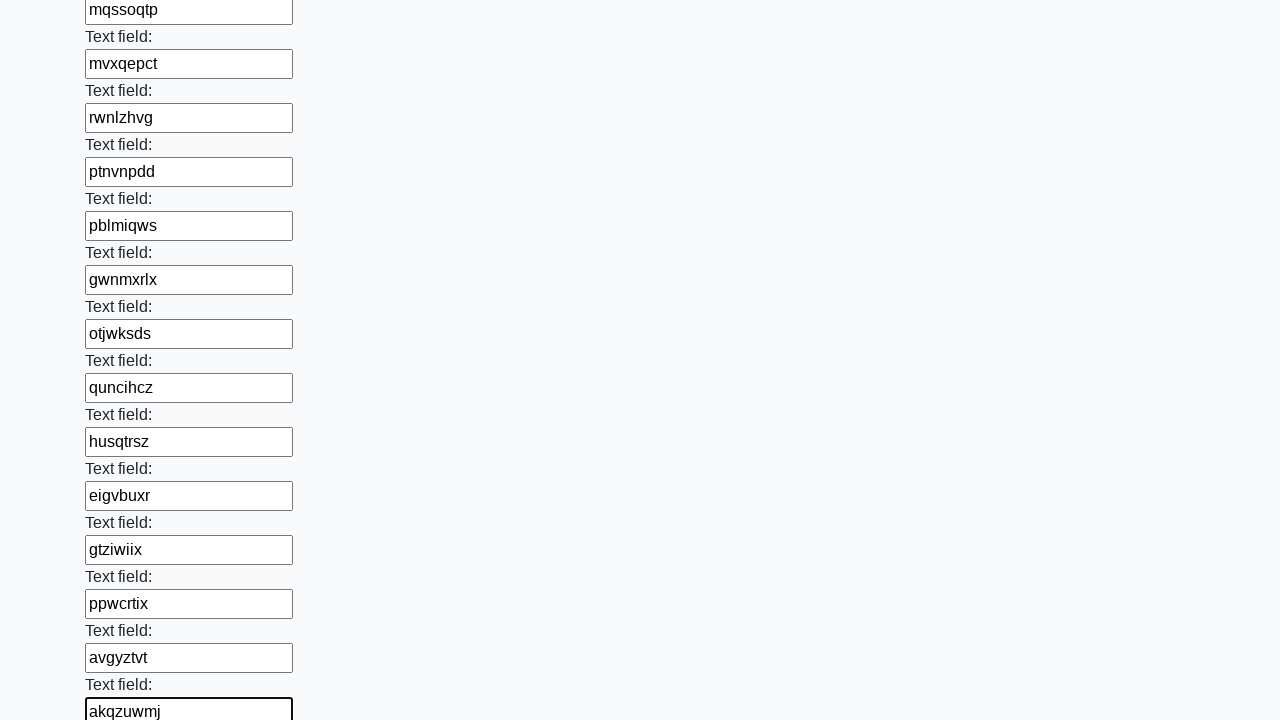

Filled input field with random 8-character string: 'jrclybyb' on input >> nth=41
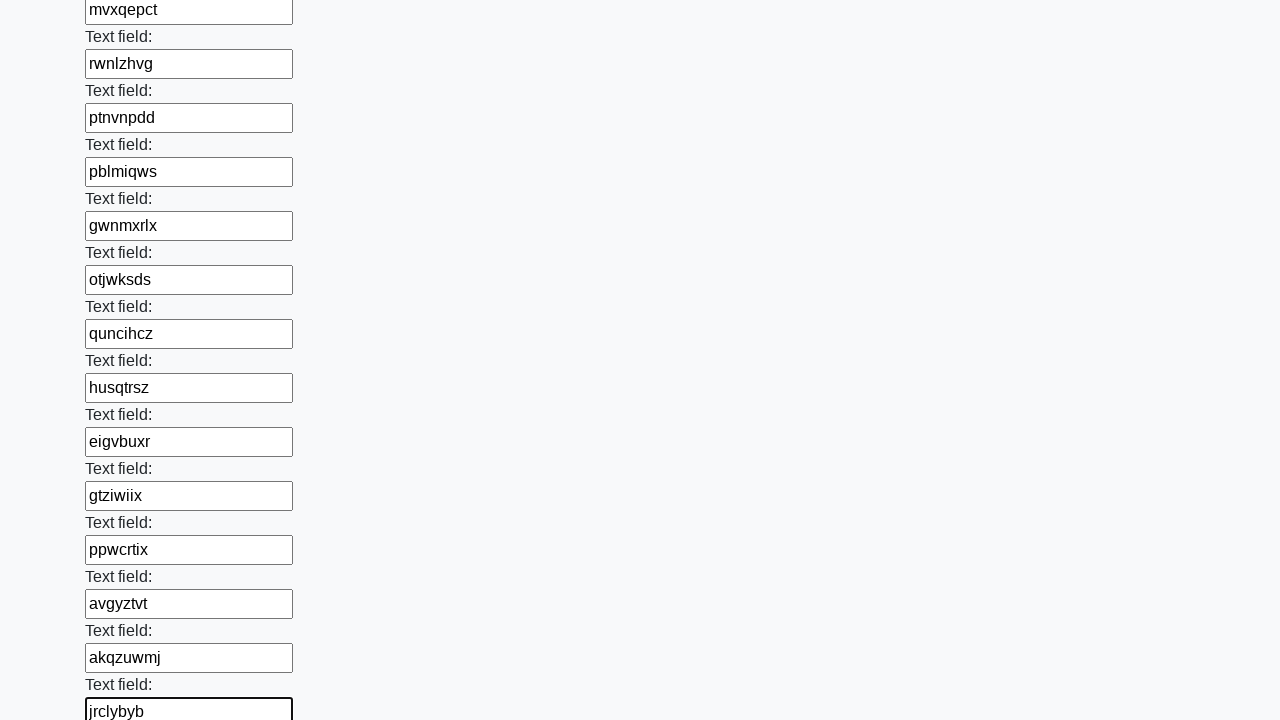

Filled input field with random 8-character string: 'cfiwabqs' on input >> nth=42
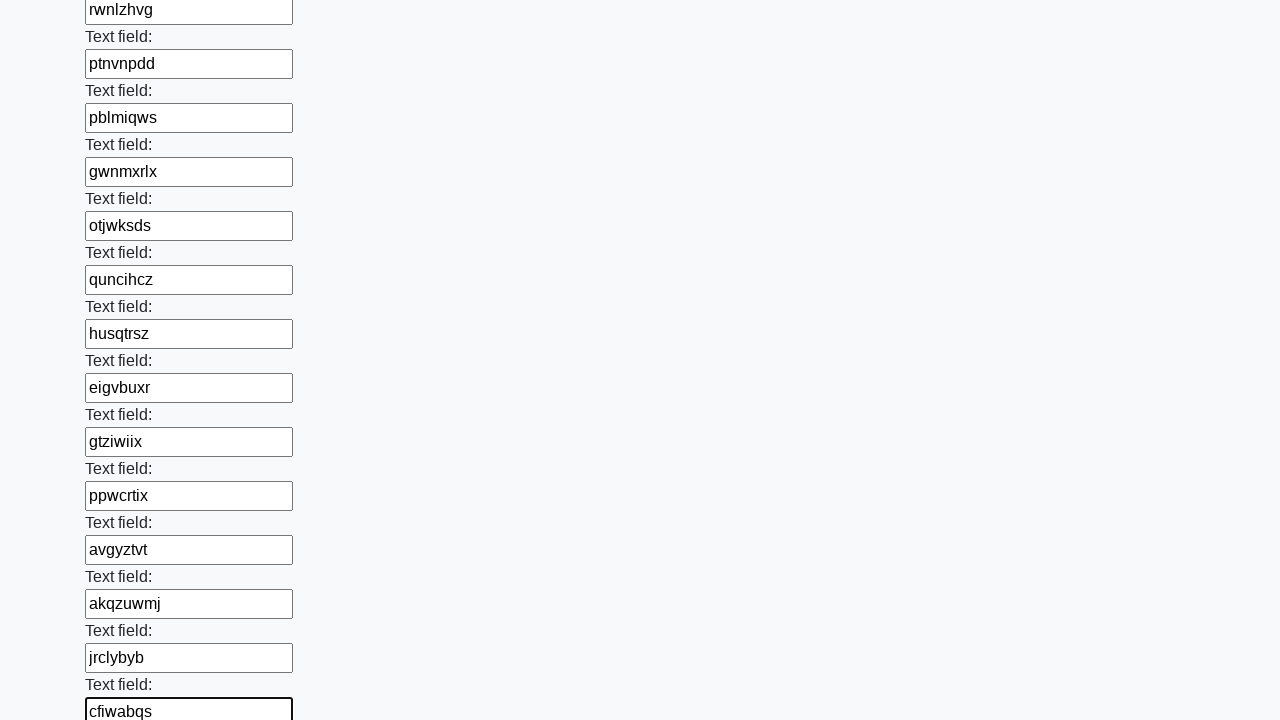

Filled input field with random 8-character string: 'cwbougsx' on input >> nth=43
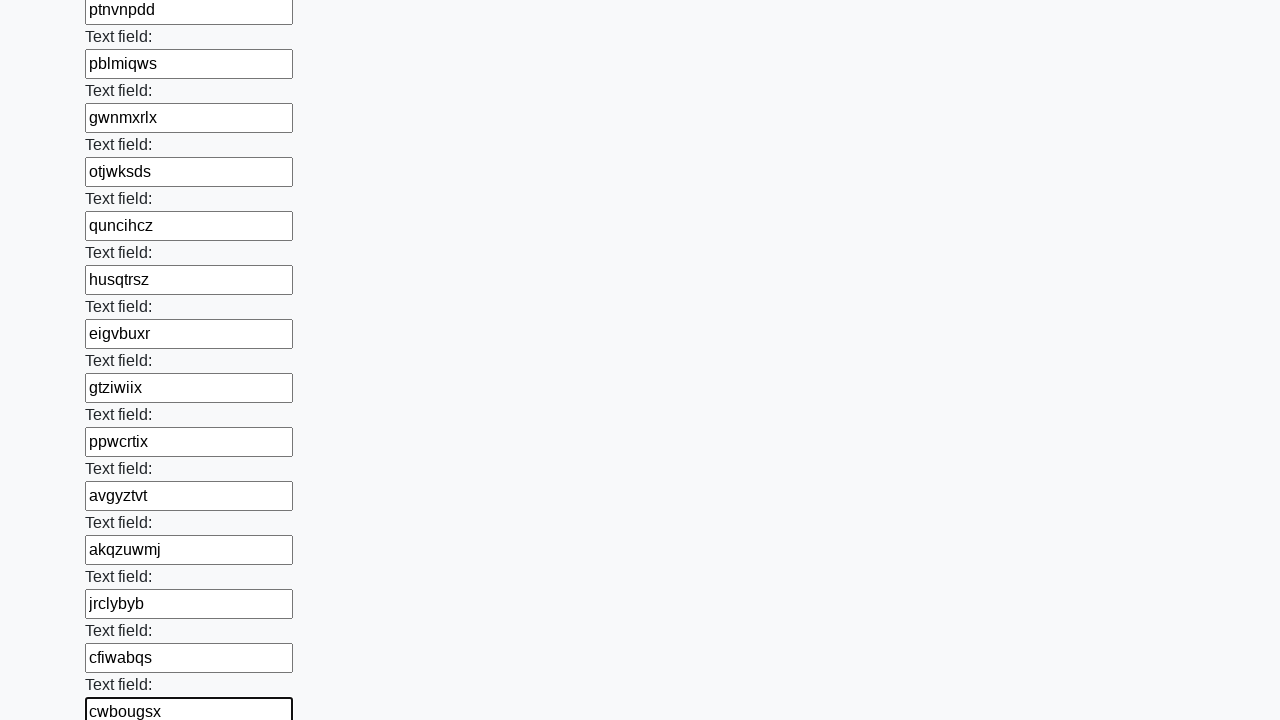

Filled input field with random 8-character string: 'elftbdse' on input >> nth=44
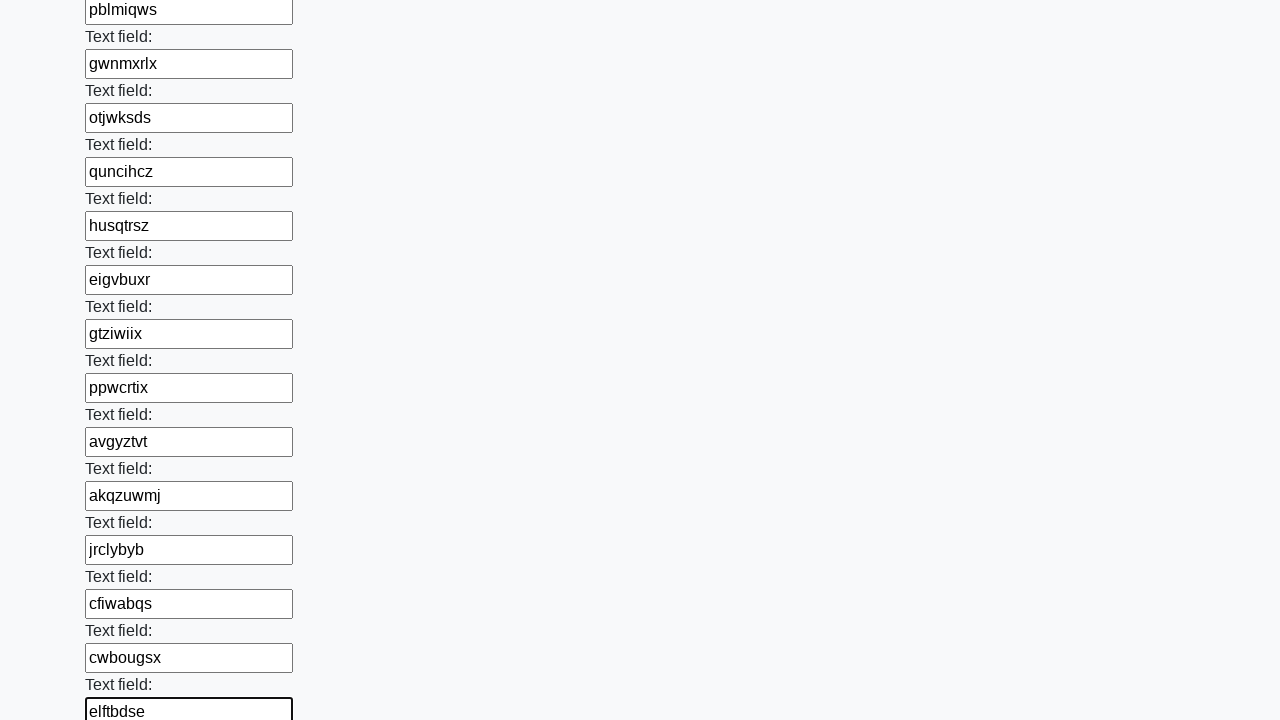

Filled input field with random 8-character string: 'zdnuhkcb' on input >> nth=45
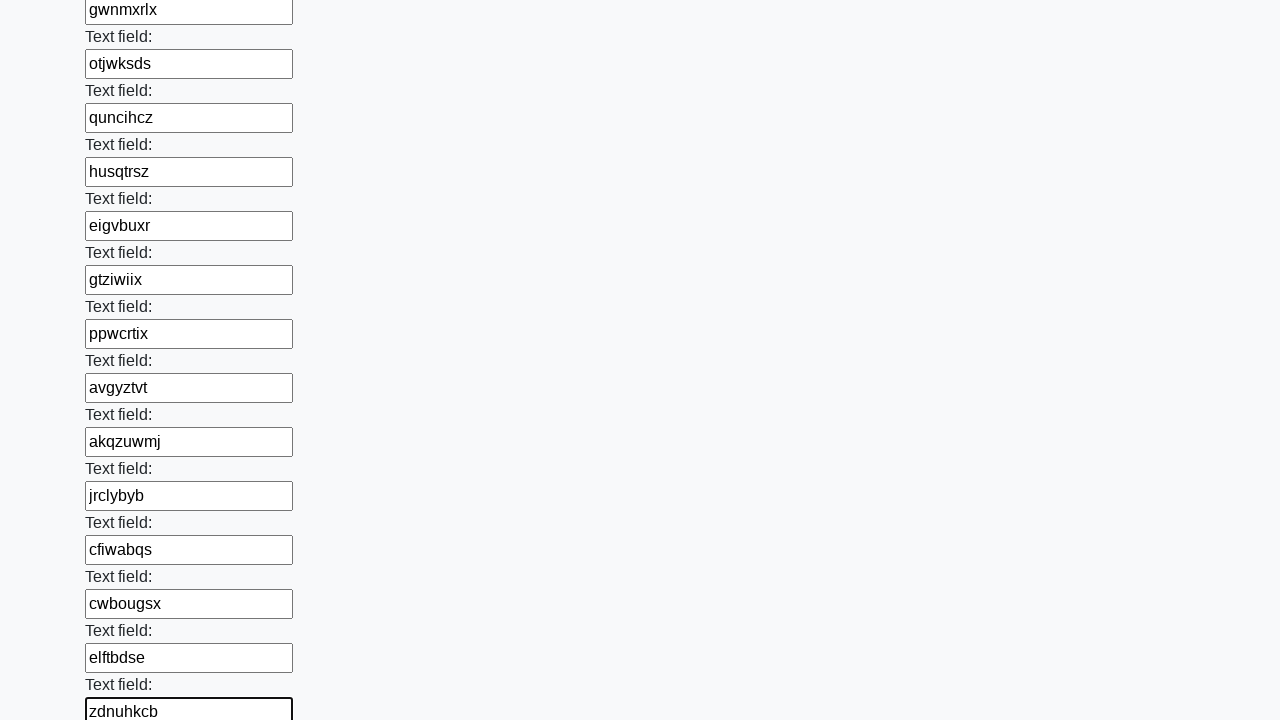

Filled input field with random 8-character string: 'kkprjmqc' on input >> nth=46
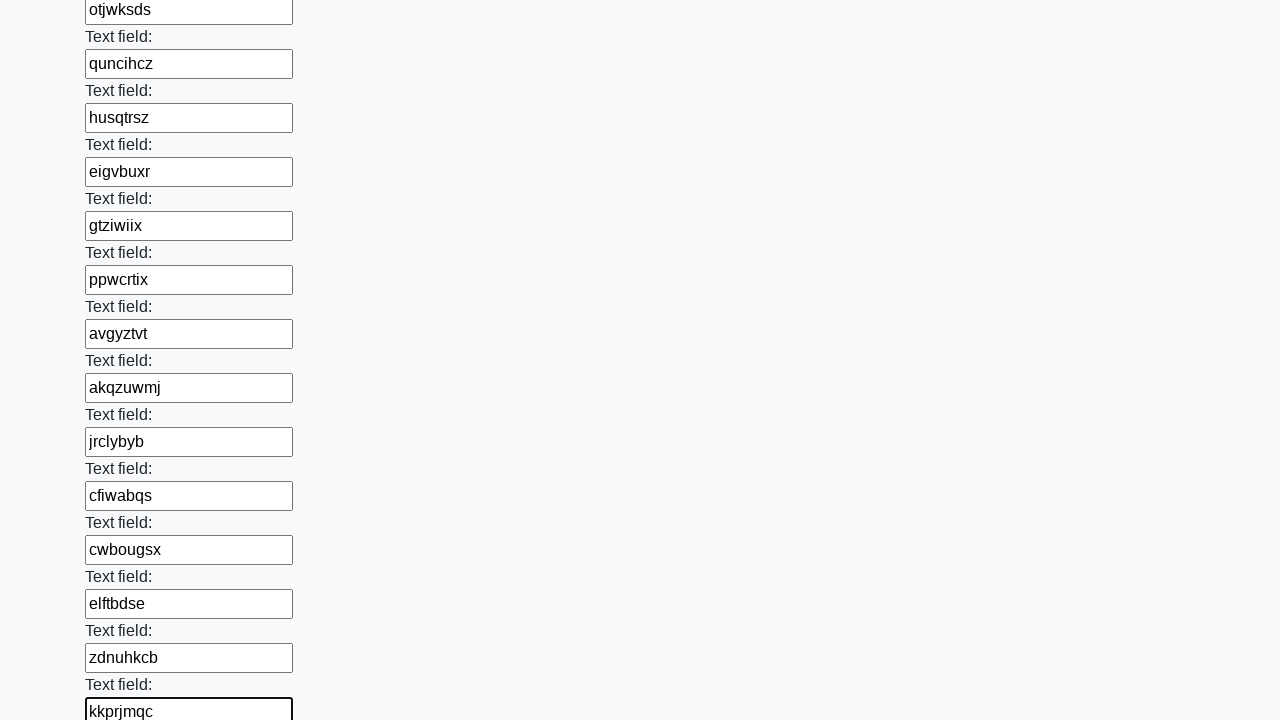

Filled input field with random 8-character string: 'iqlzwcon' on input >> nth=47
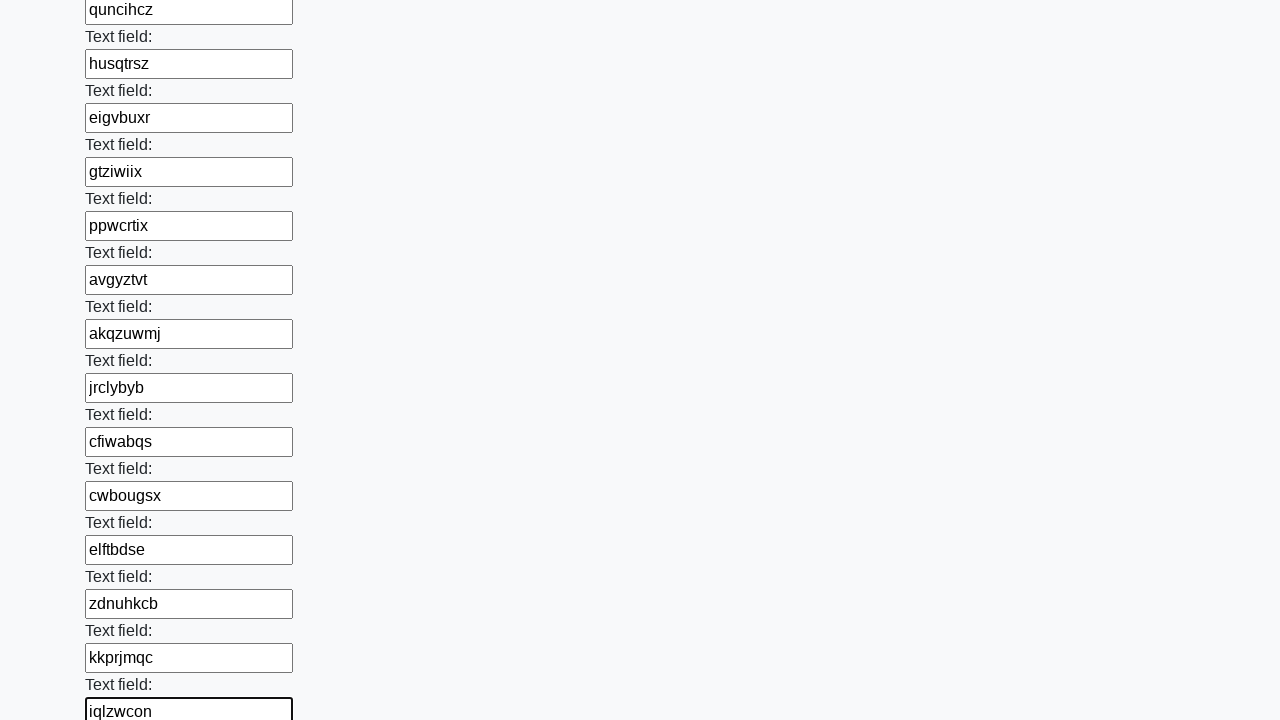

Filled input field with random 8-character string: 'kxygjubn' on input >> nth=48
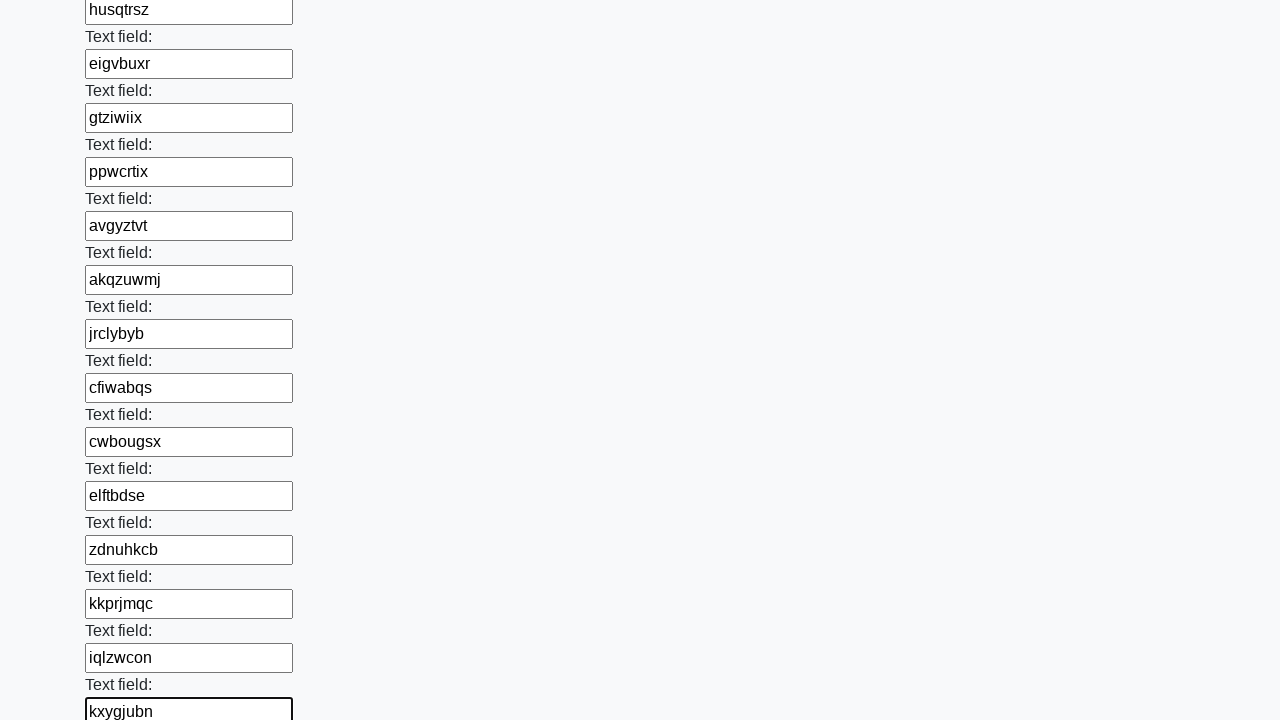

Filled input field with random 8-character string: 'coxoopbf' on input >> nth=49
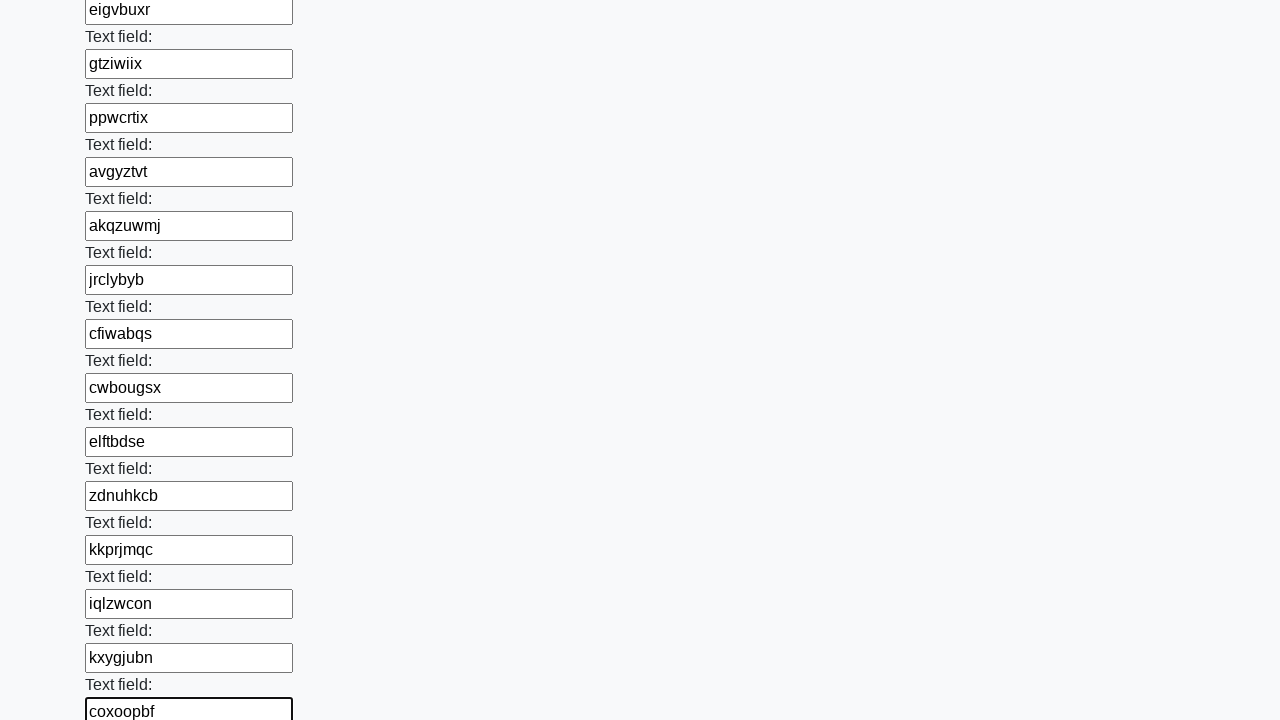

Filled input field with random 8-character string: 'dagikfpt' on input >> nth=50
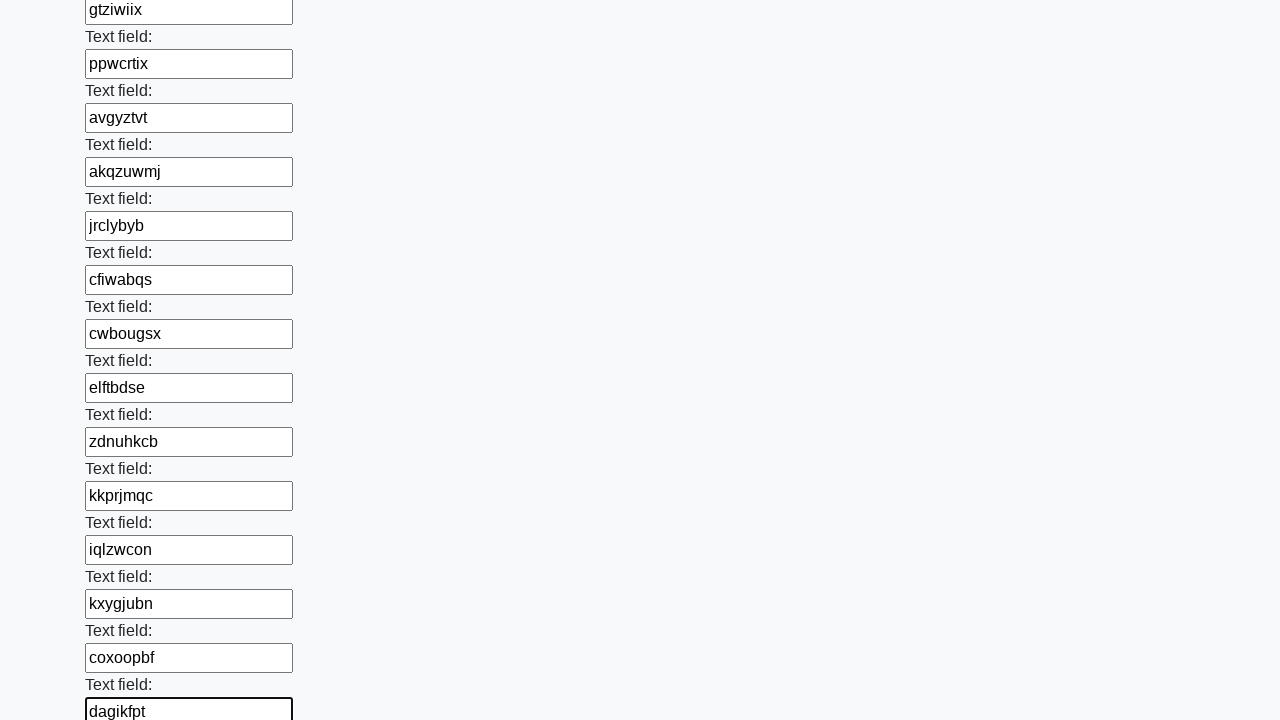

Filled input field with random 8-character string: 'fqndhfyl' on input >> nth=51
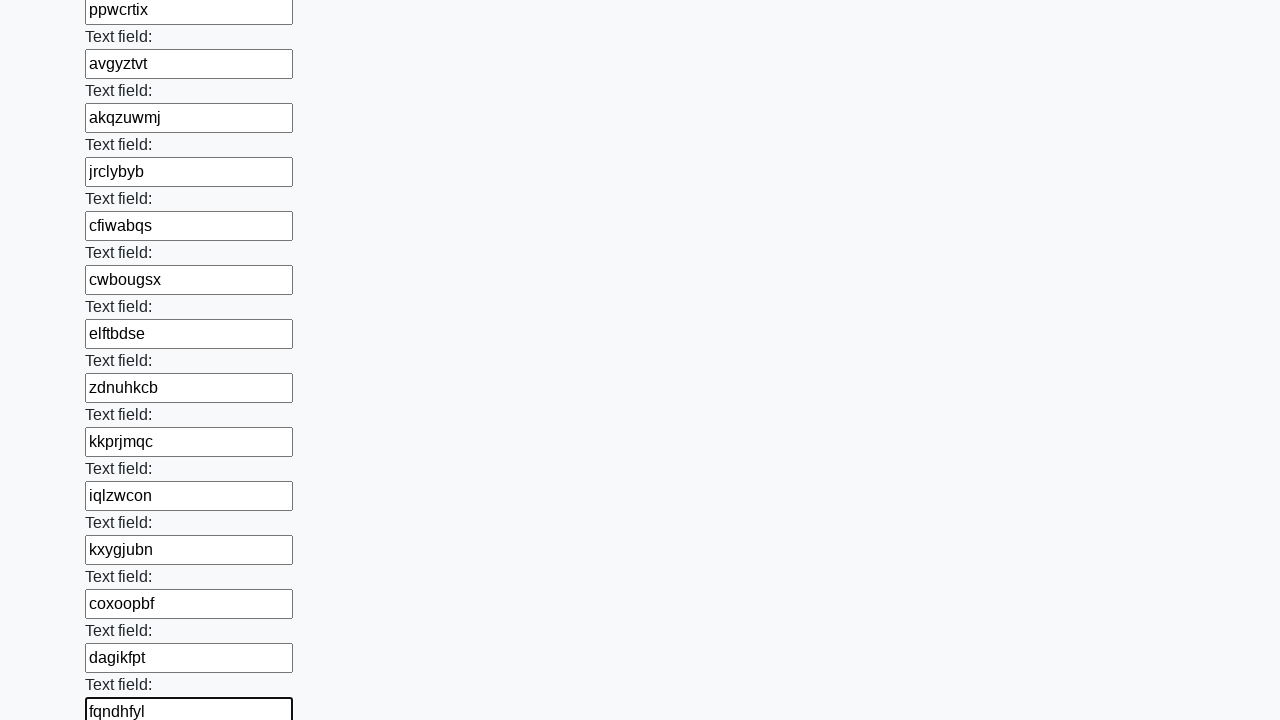

Filled input field with random 8-character string: 'kflmmyiw' on input >> nth=52
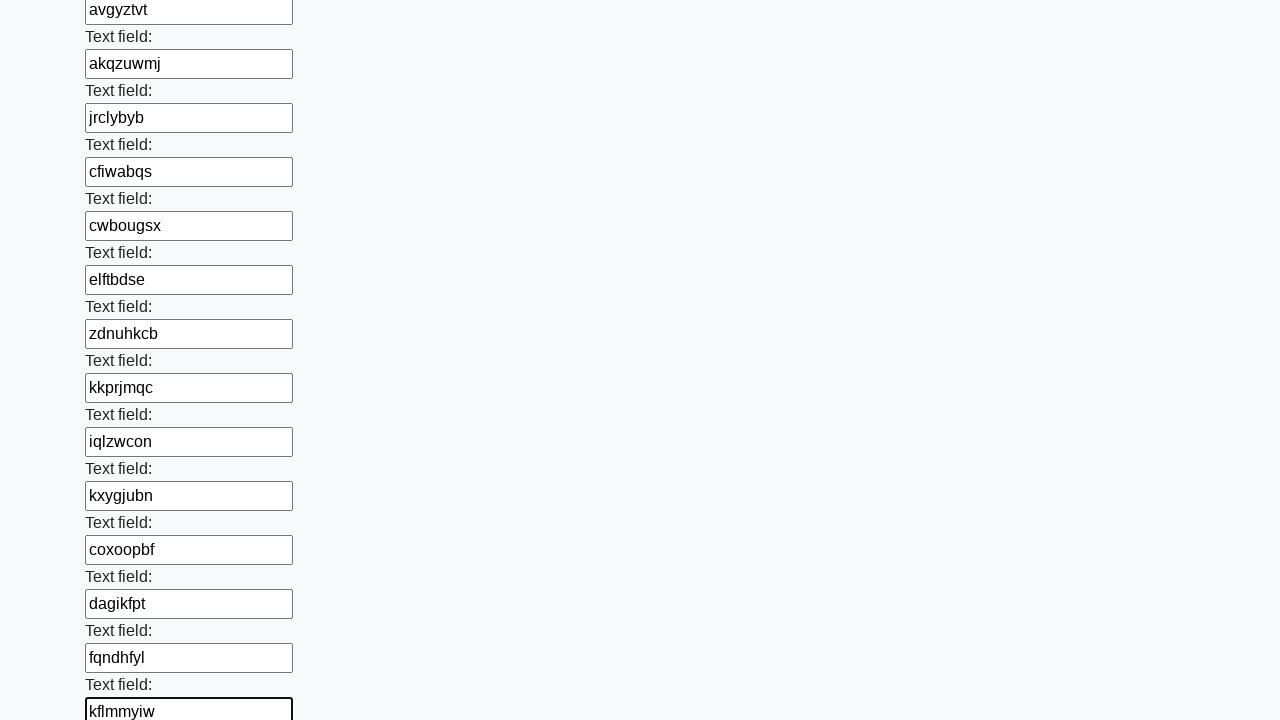

Filled input field with random 8-character string: 'jbsxemrw' on input >> nth=53
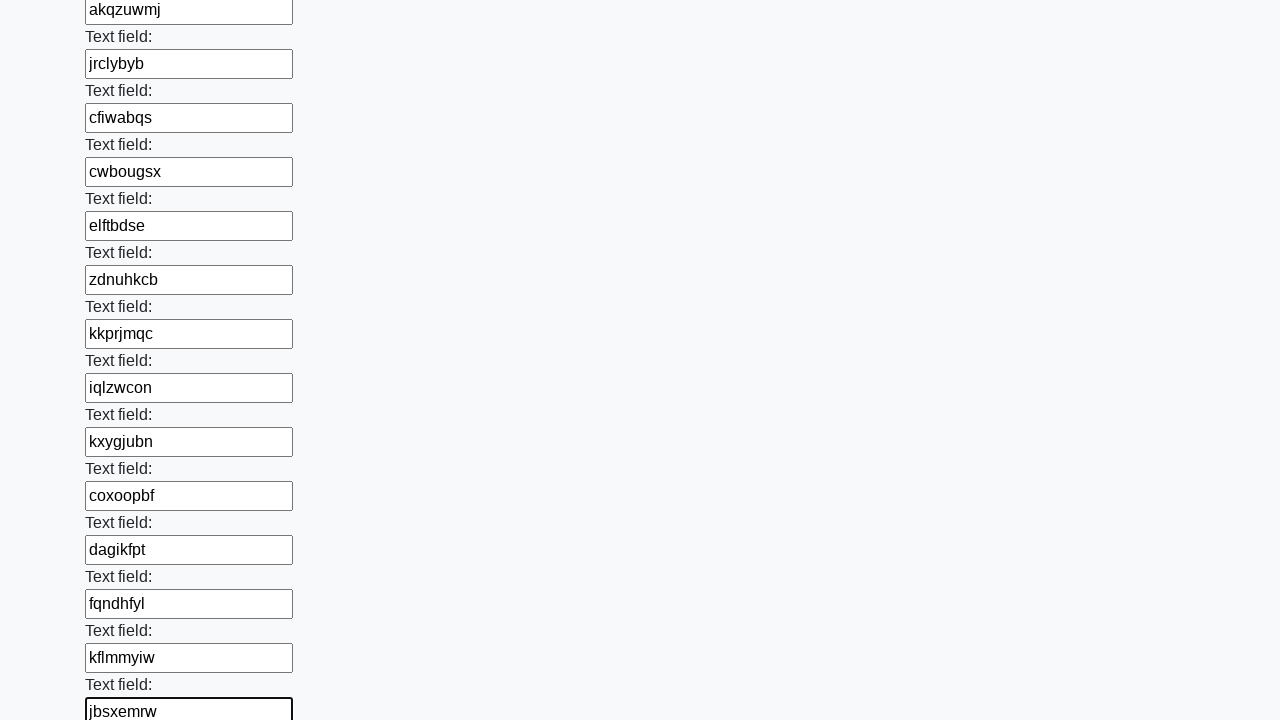

Filled input field with random 8-character string: 'ifvkasvu' on input >> nth=54
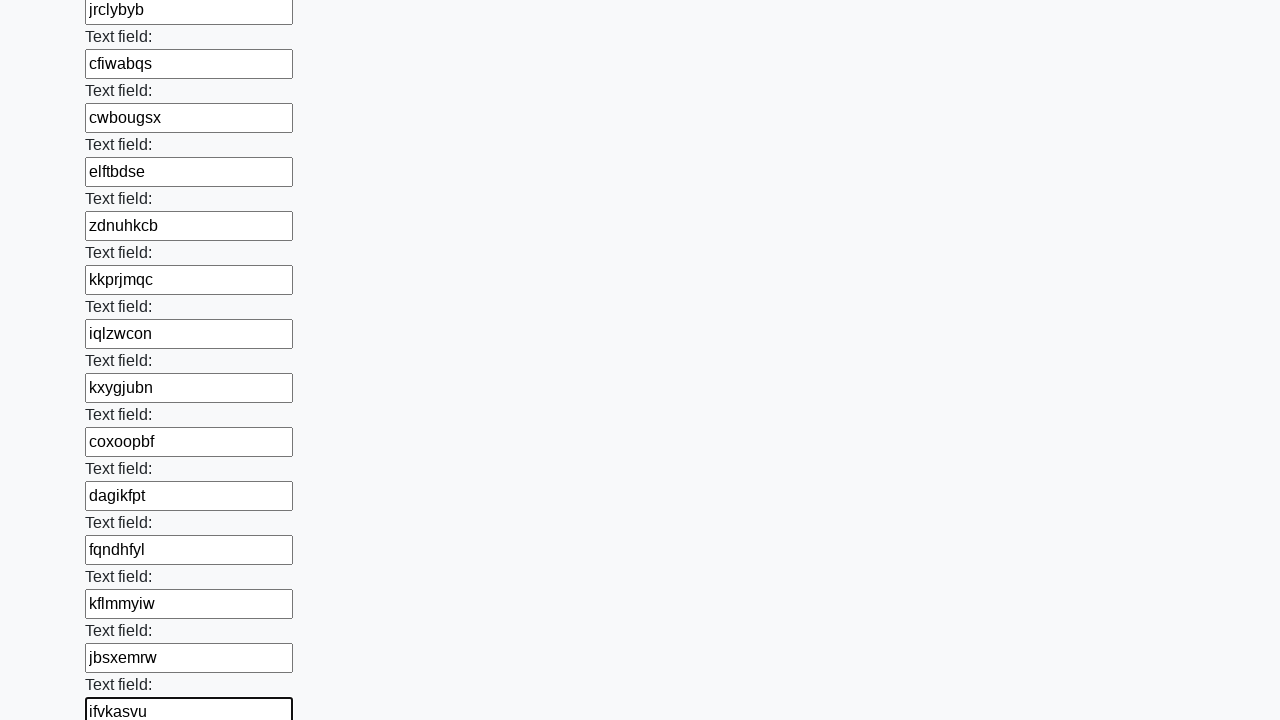

Filled input field with random 8-character string: 'nchuaefw' on input >> nth=55
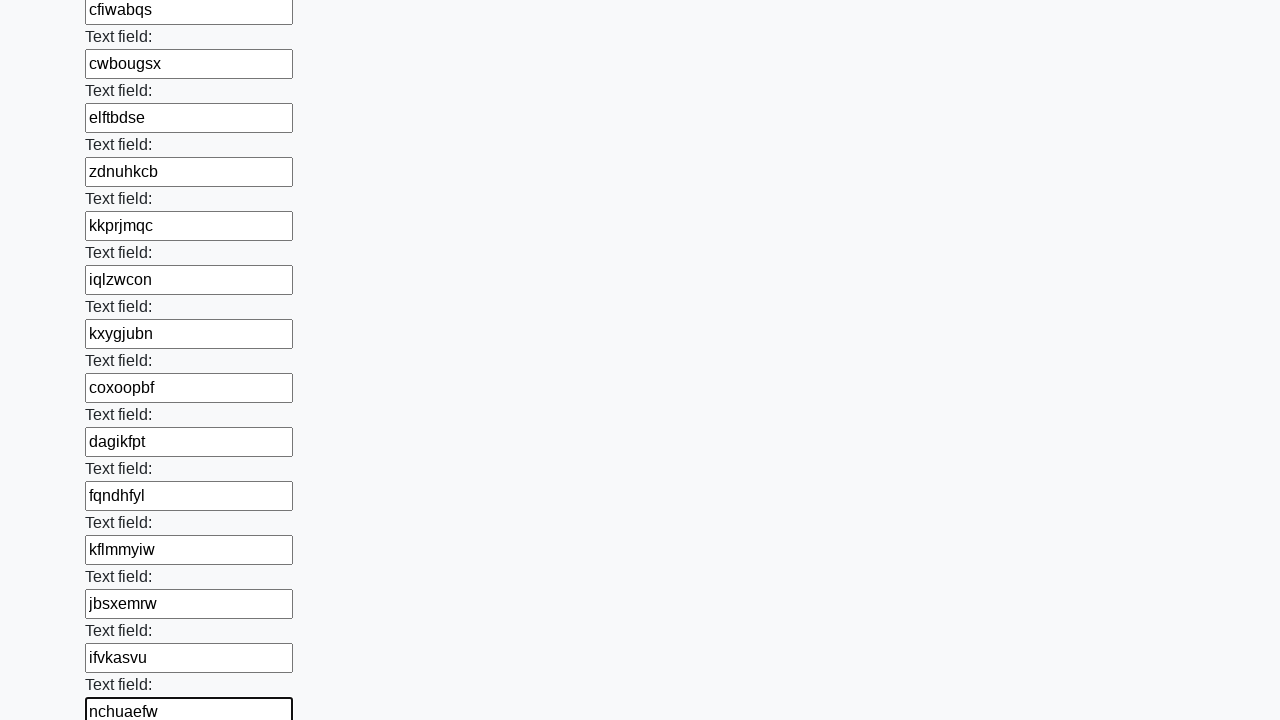

Filled input field with random 8-character string: 'pmegnhea' on input >> nth=56
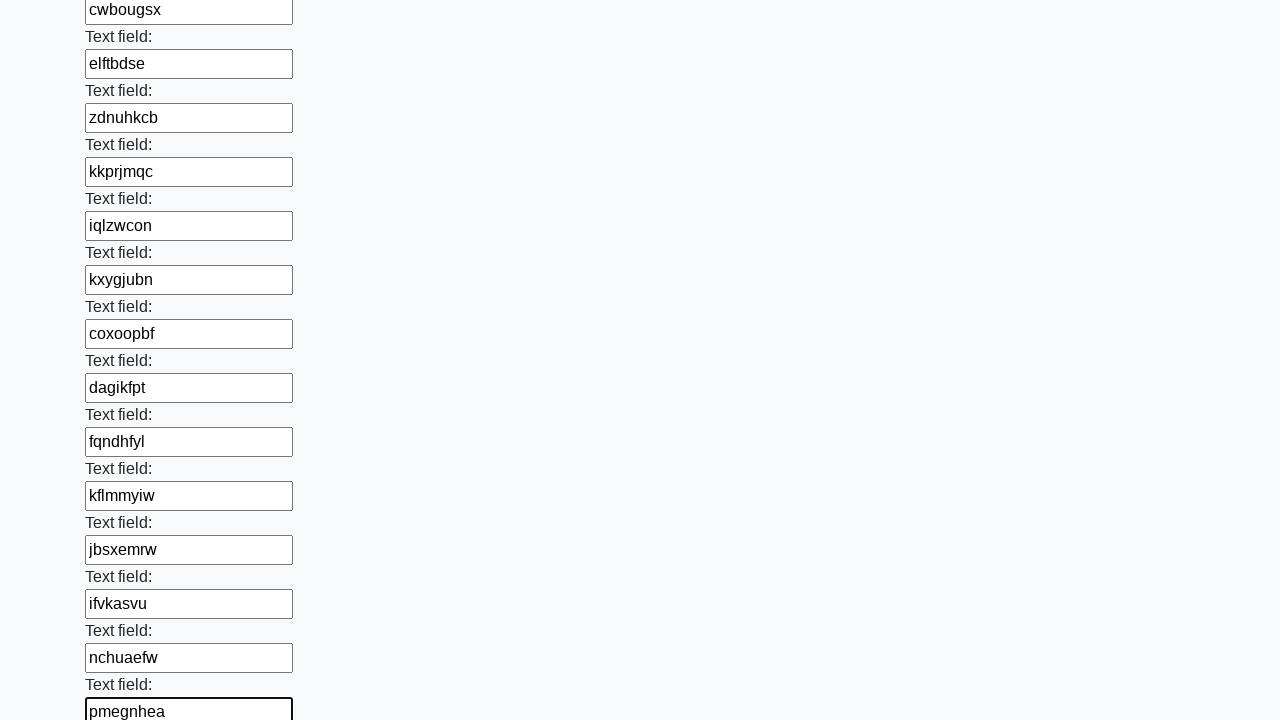

Filled input field with random 8-character string: 'xoyxspnn' on input >> nth=57
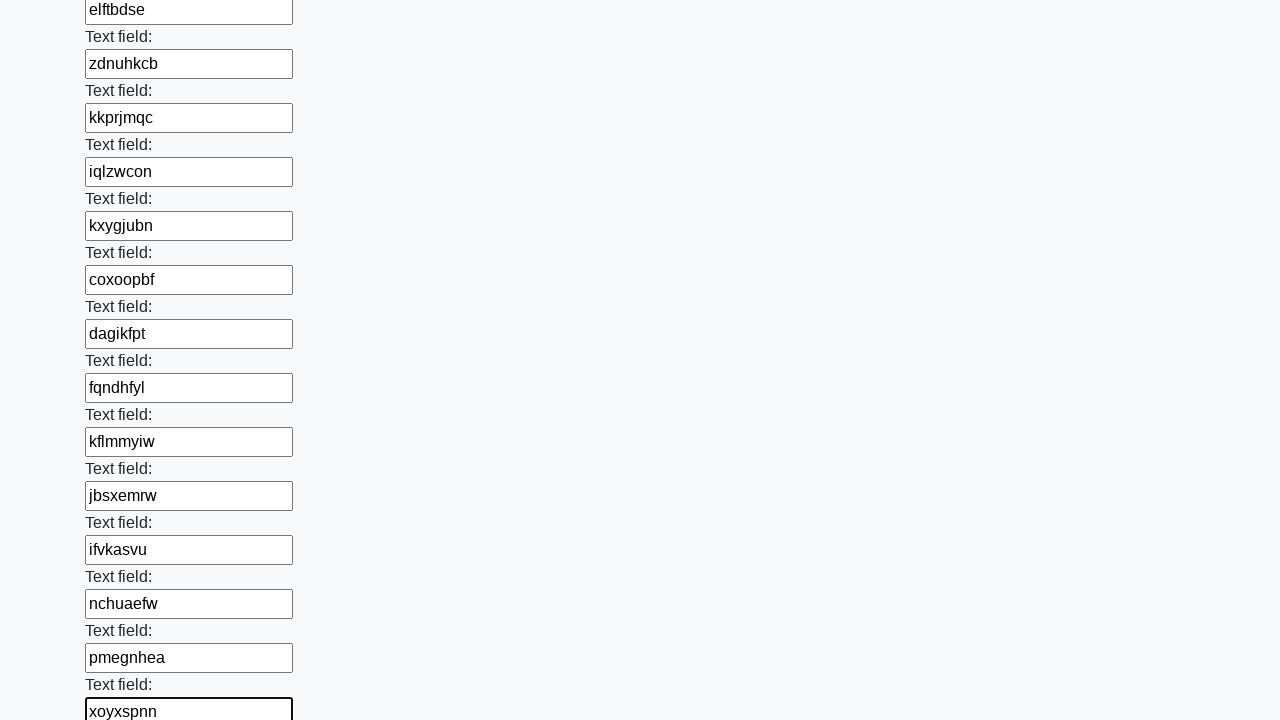

Filled input field with random 8-character string: 'vbpetamw' on input >> nth=58
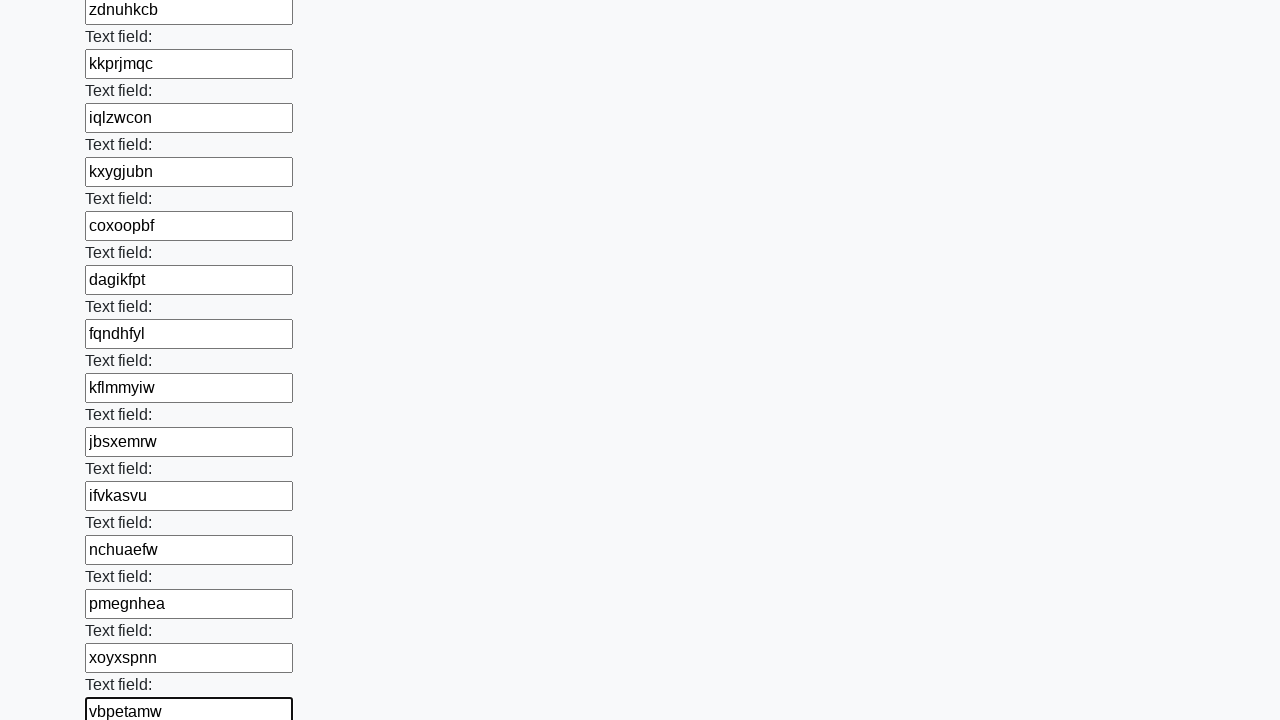

Filled input field with random 8-character string: 'orcmqvct' on input >> nth=59
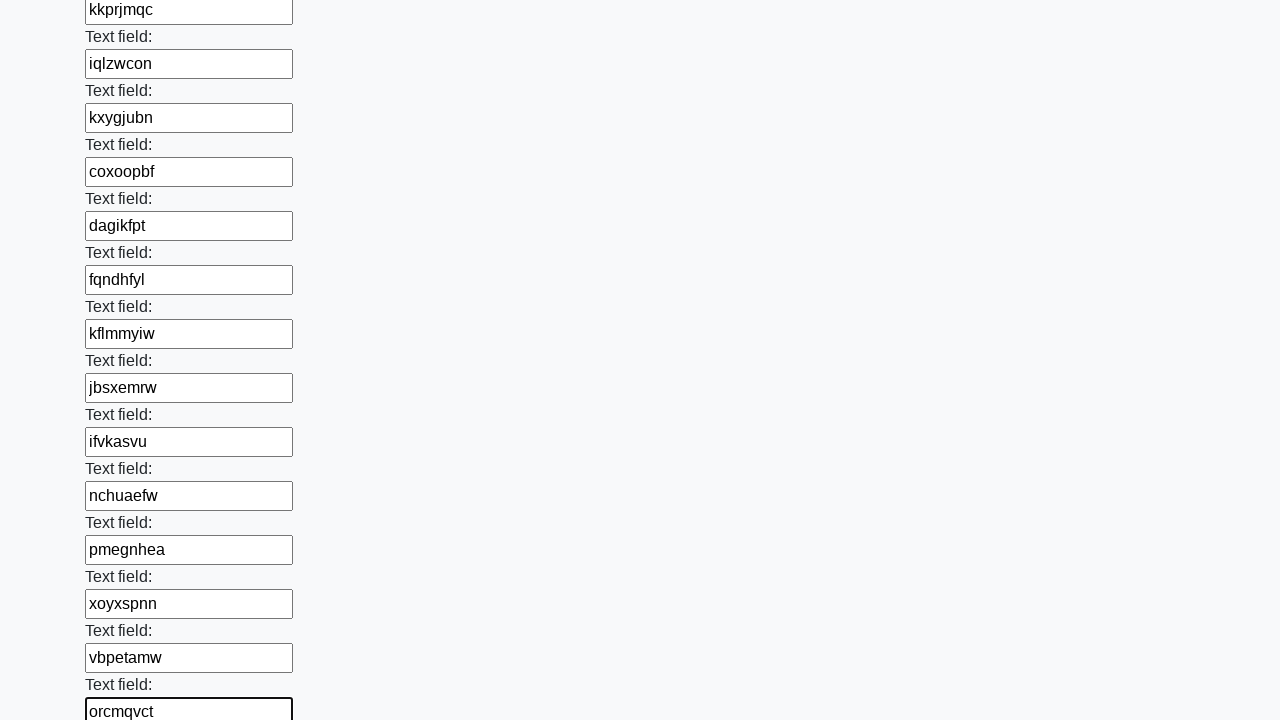

Filled input field with random 8-character string: 'jvtyazpm' on input >> nth=60
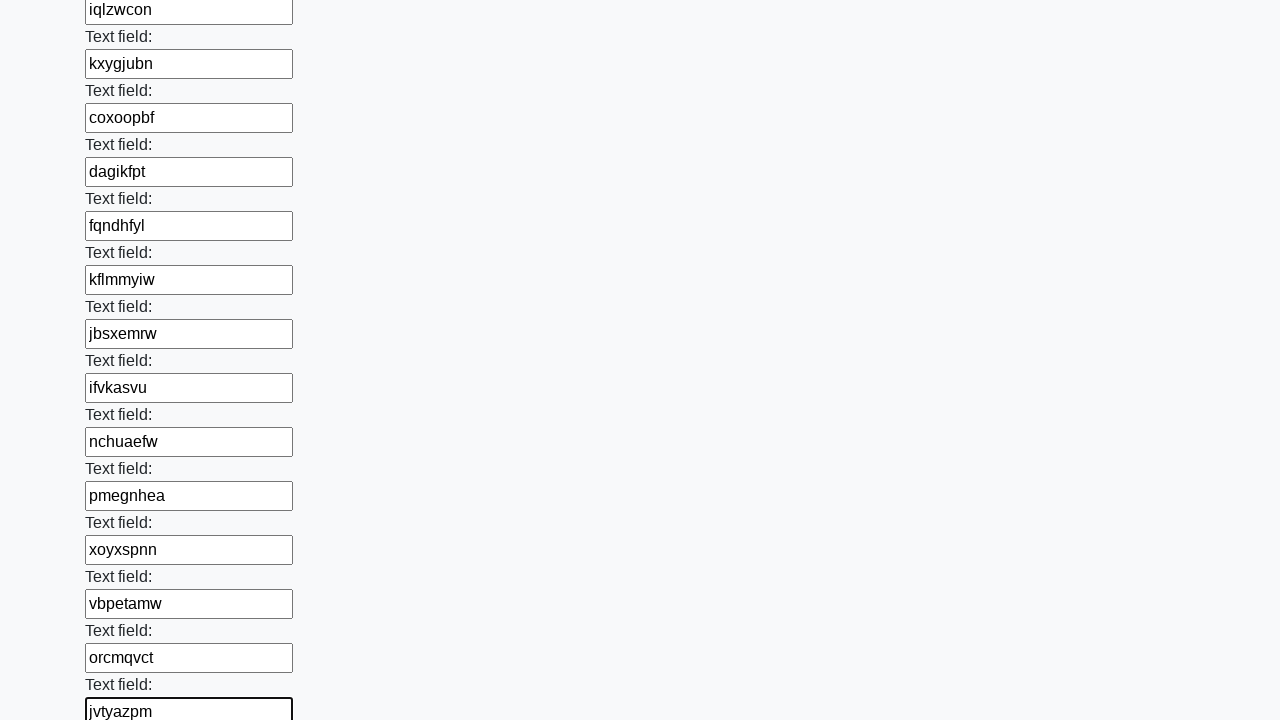

Filled input field with random 8-character string: 'mbokdgto' on input >> nth=61
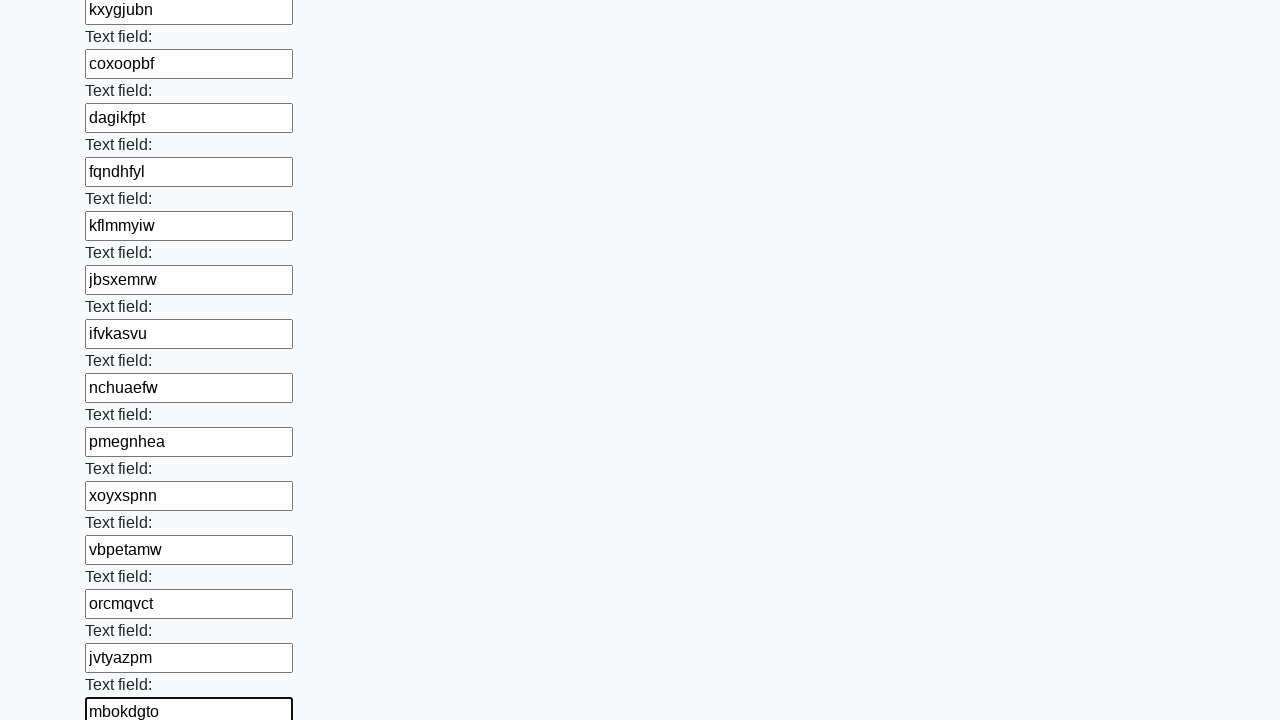

Filled input field with random 8-character string: 'isvhsgca' on input >> nth=62
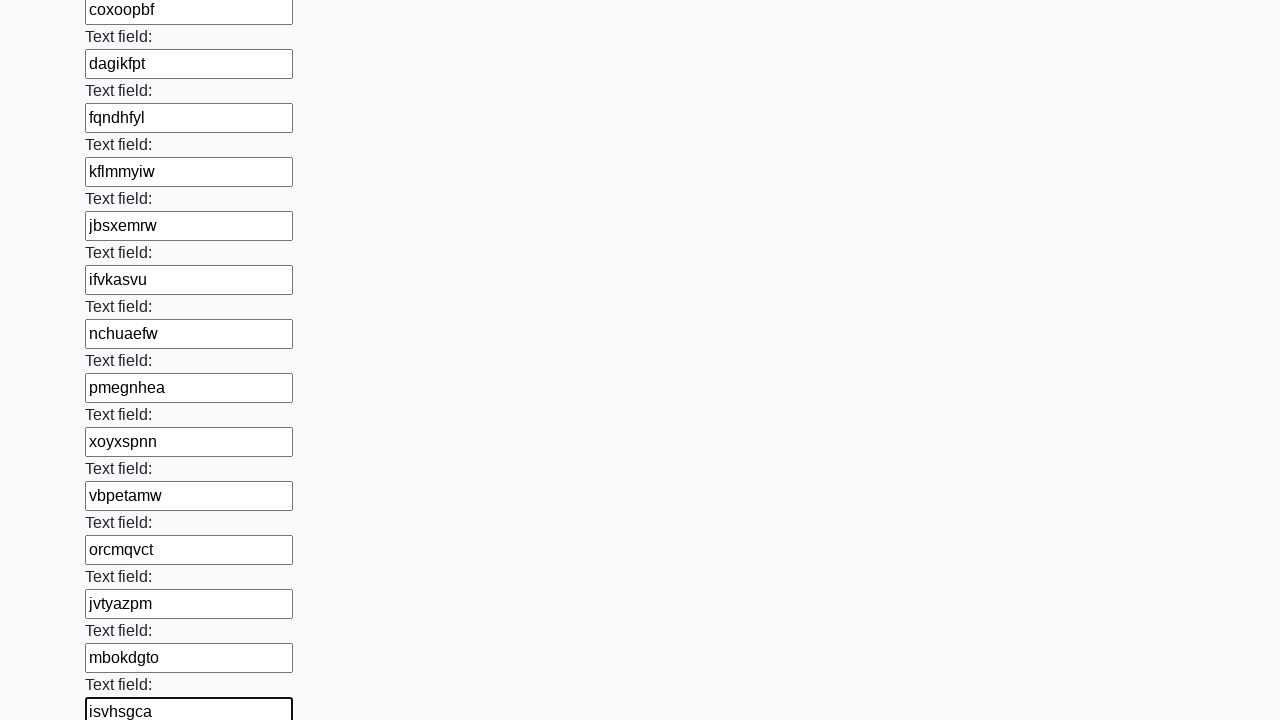

Filled input field with random 8-character string: 'gtfkxtas' on input >> nth=63
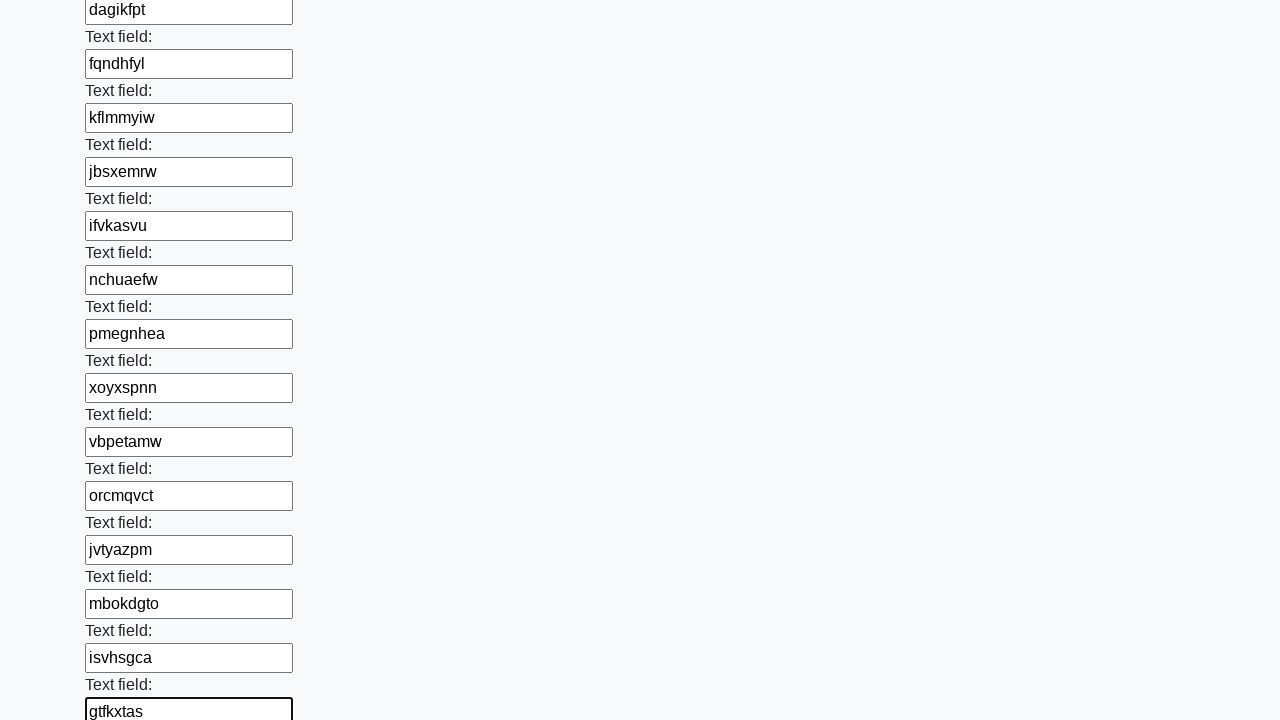

Filled input field with random 8-character string: 'dvxtbvqn' on input >> nth=64
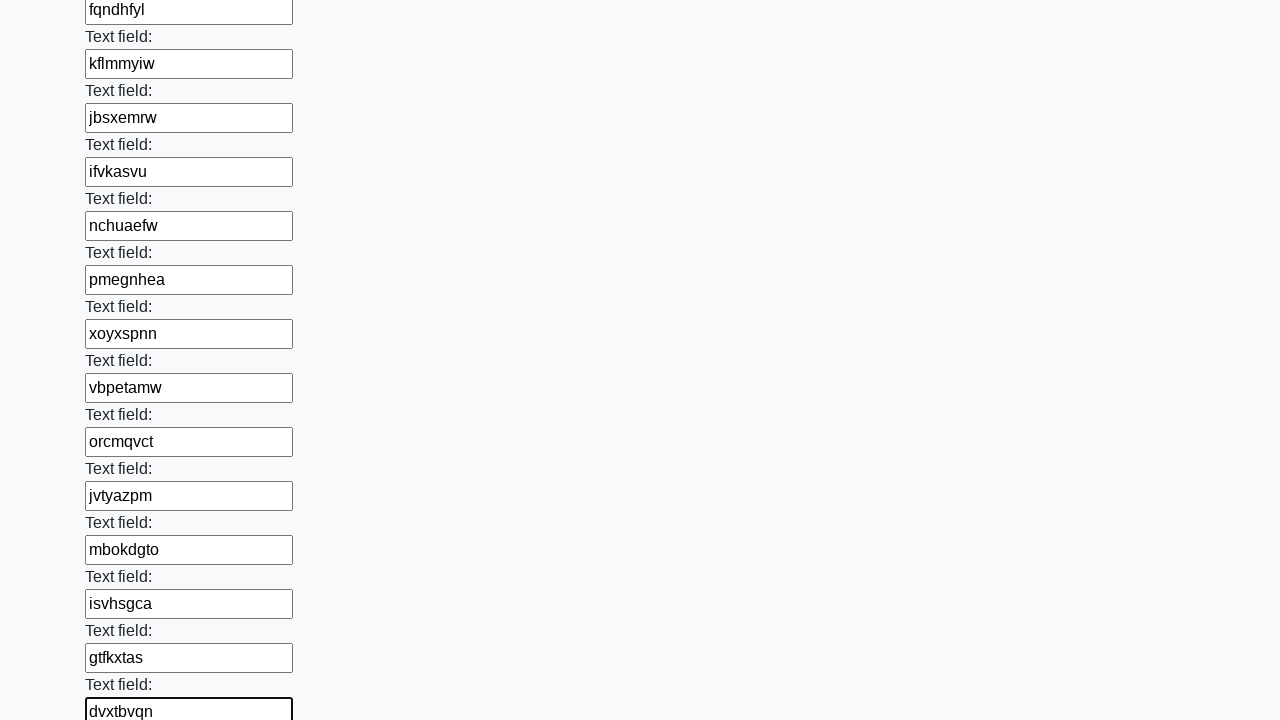

Filled input field with random 8-character string: 'pkdoafsu' on input >> nth=65
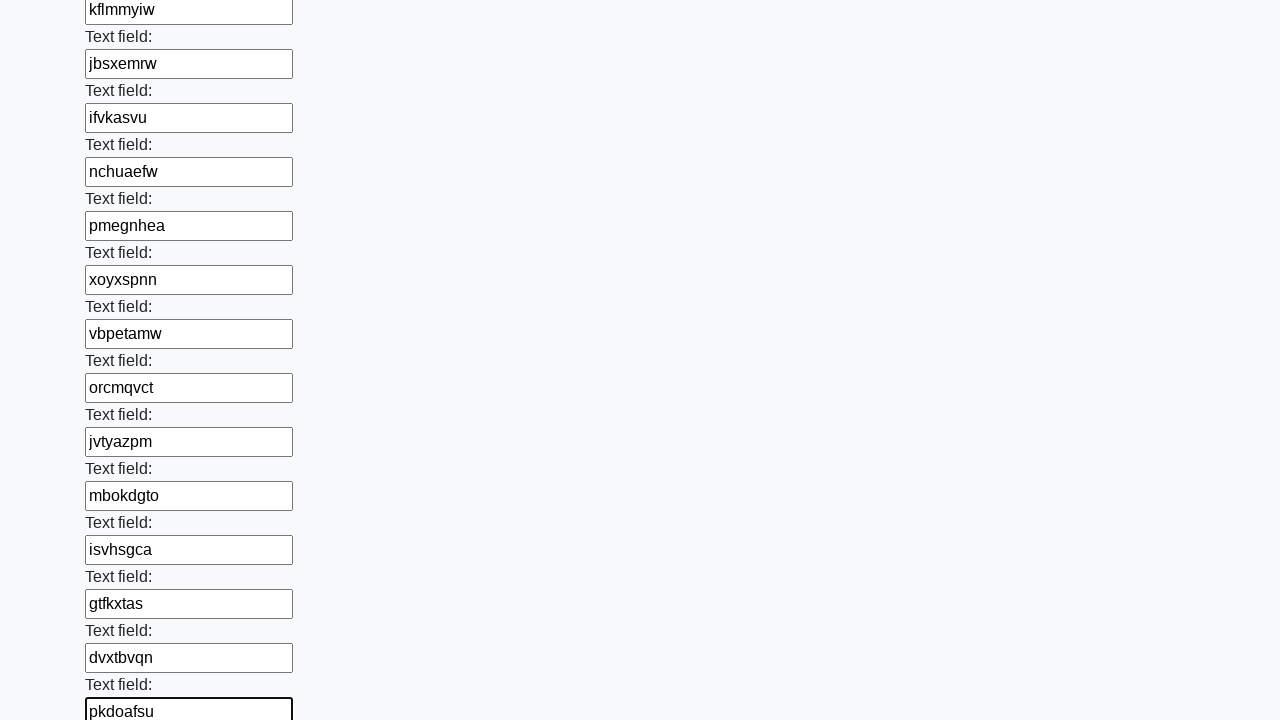

Filled input field with random 8-character string: 'kaflvdha' on input >> nth=66
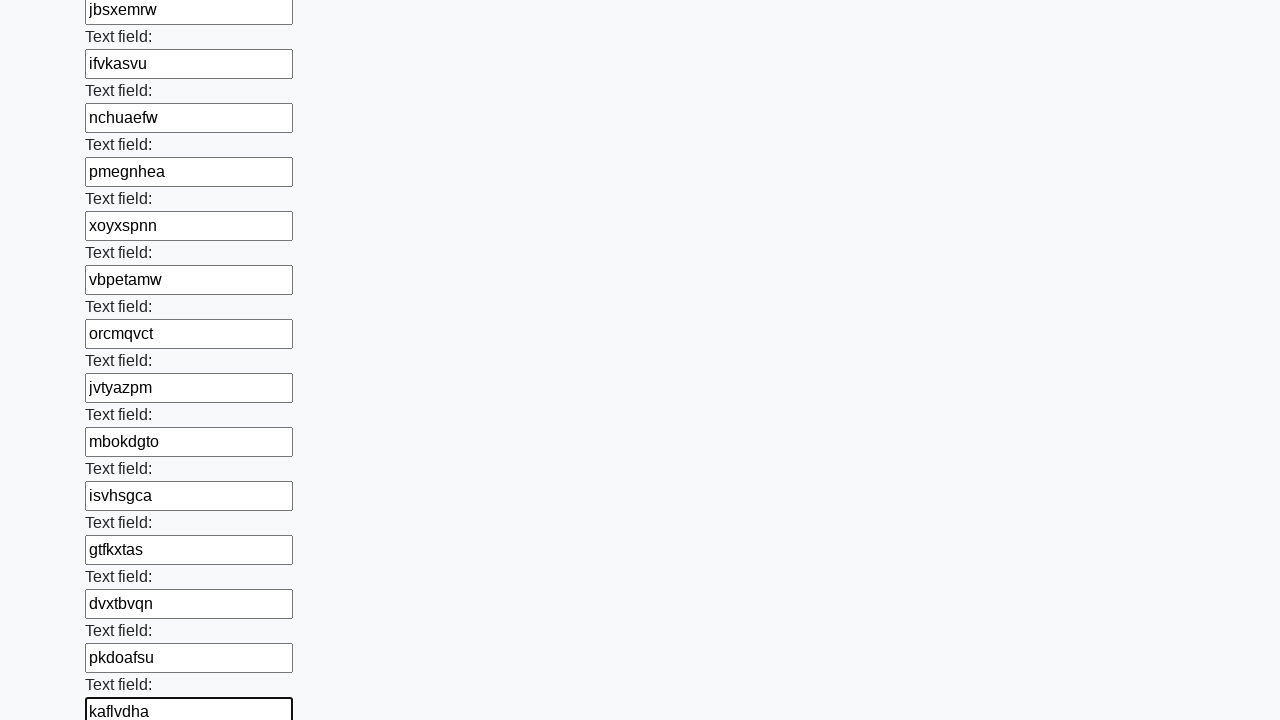

Filled input field with random 8-character string: 'oemnssxs' on input >> nth=67
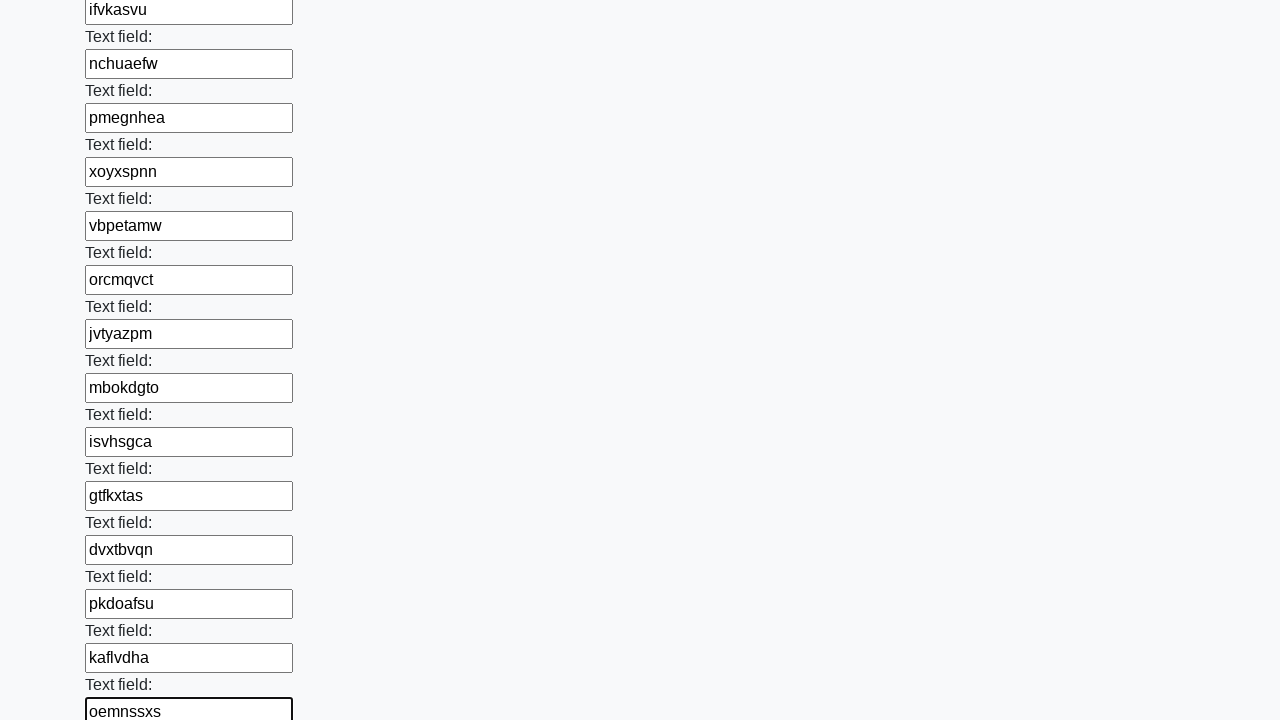

Filled input field with random 8-character string: 'aatuvumb' on input >> nth=68
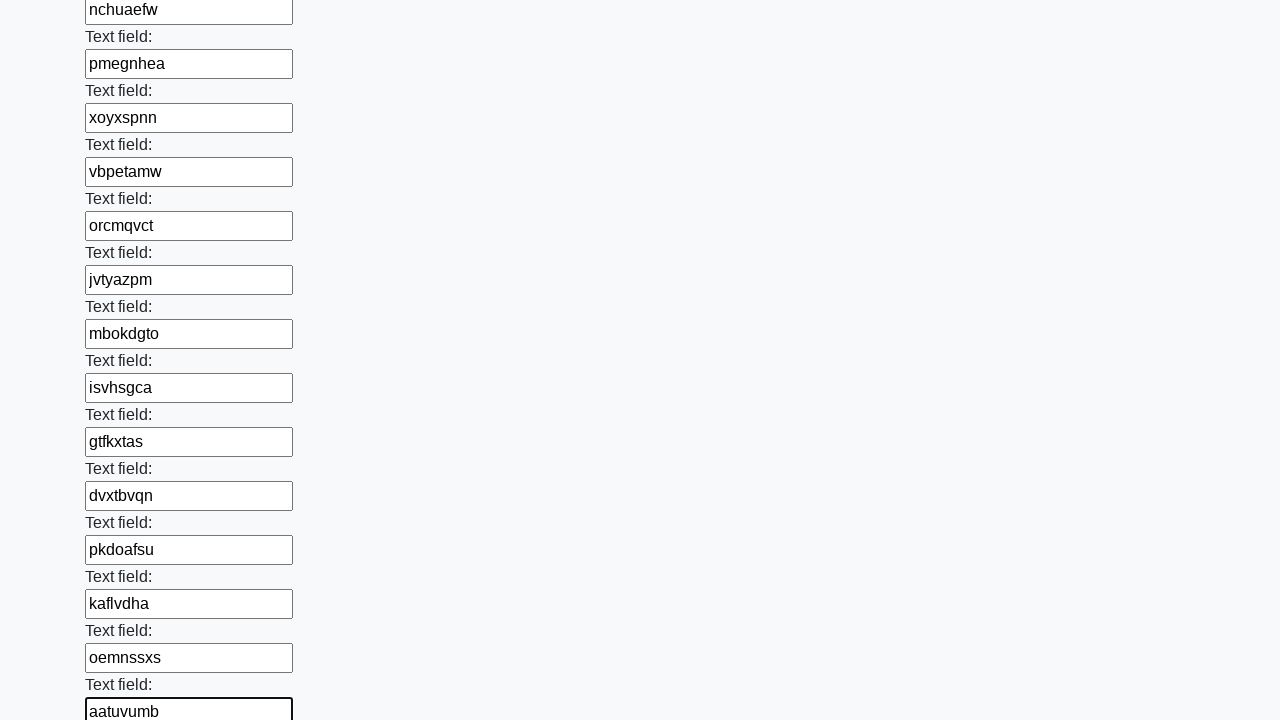

Filled input field with random 8-character string: 'pretjqnd' on input >> nth=69
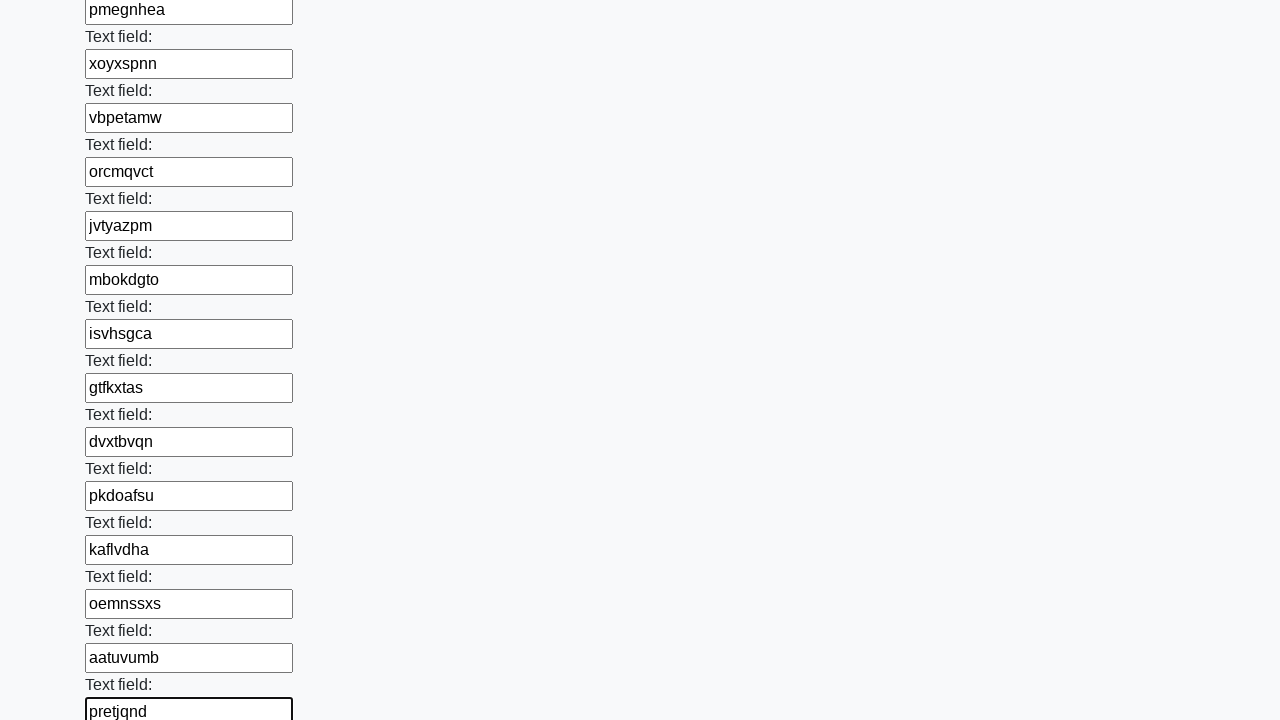

Filled input field with random 8-character string: 'eajvgjuy' on input >> nth=70
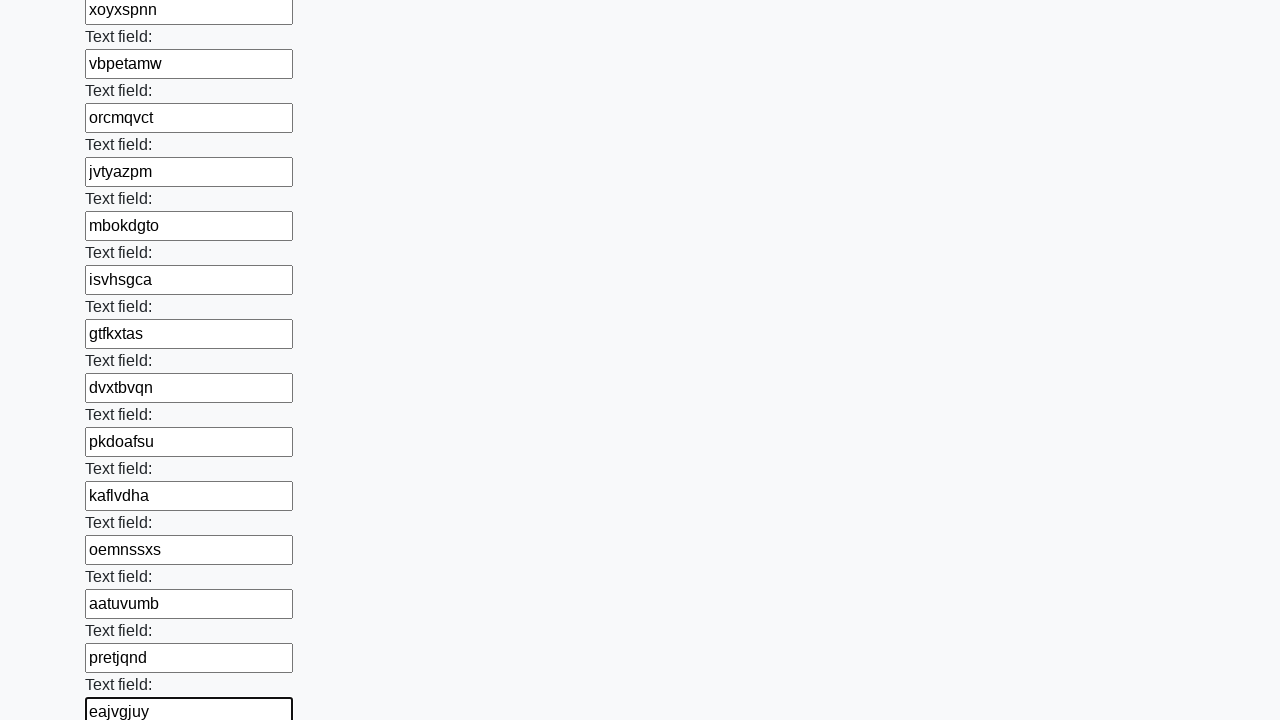

Filled input field with random 8-character string: 'qqrronqj' on input >> nth=71
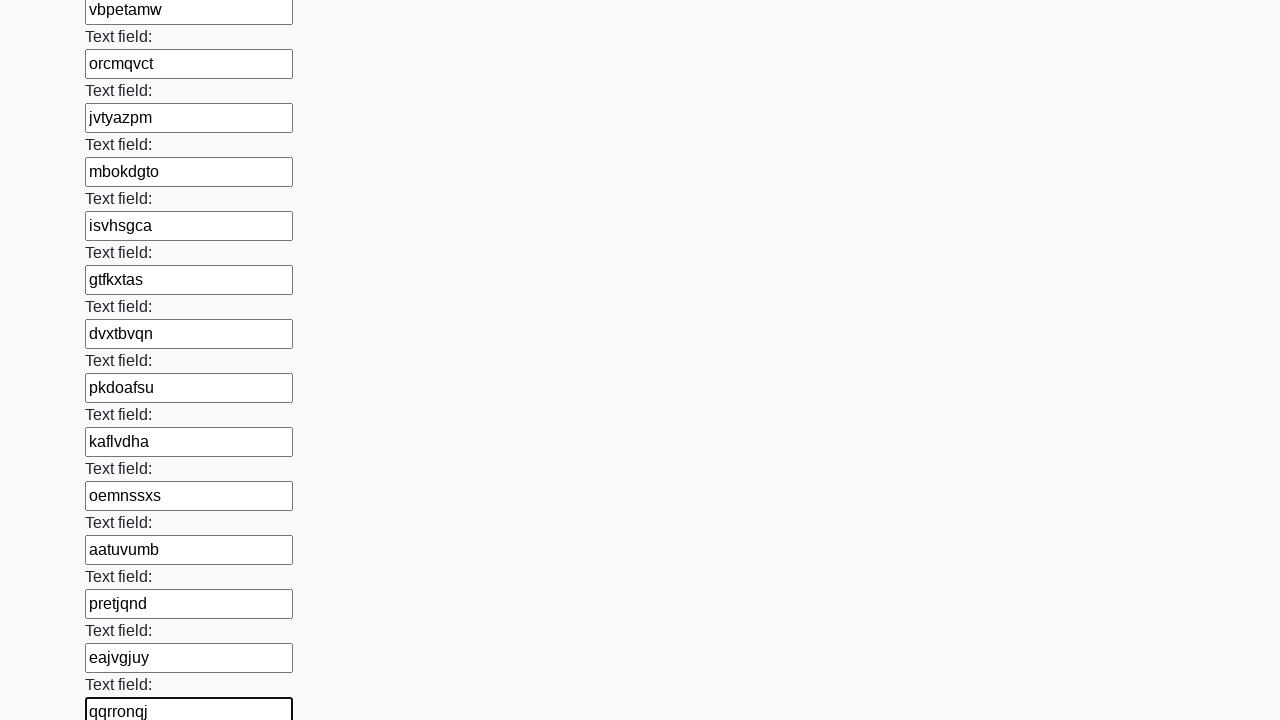

Filled input field with random 8-character string: 'dhwnjlnu' on input >> nth=72
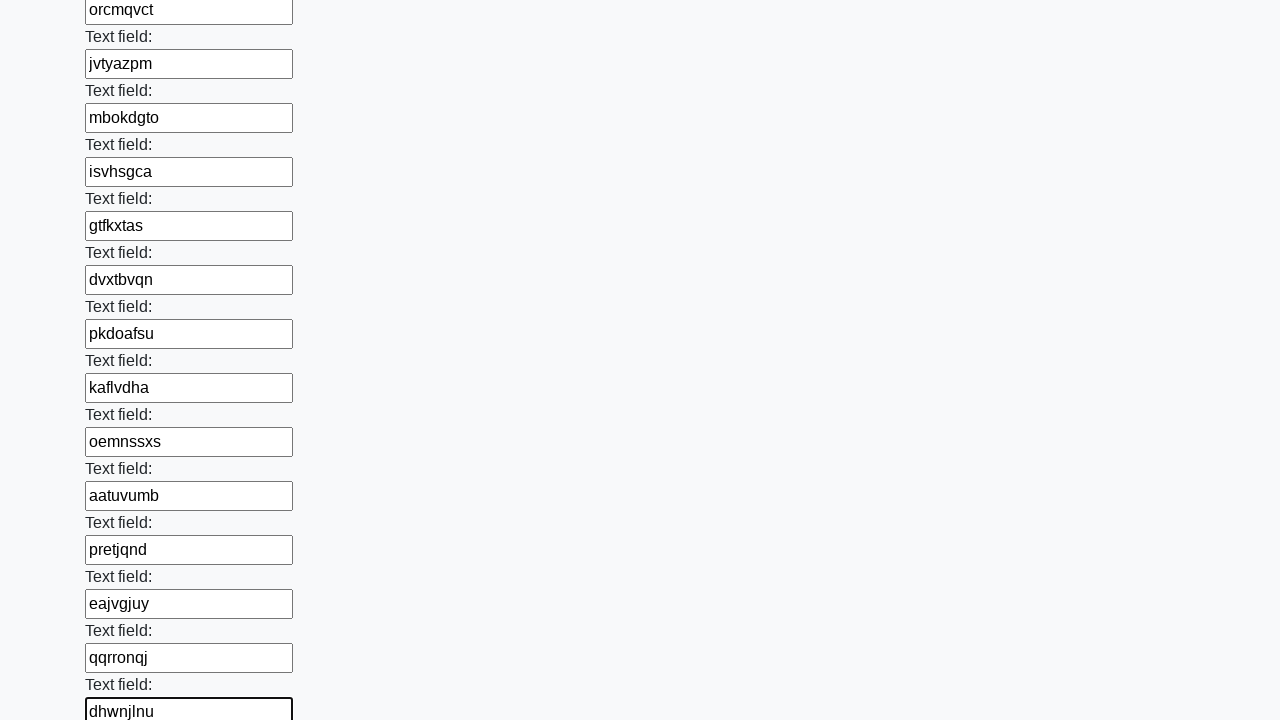

Filled input field with random 8-character string: 'wuvizhtn' on input >> nth=73
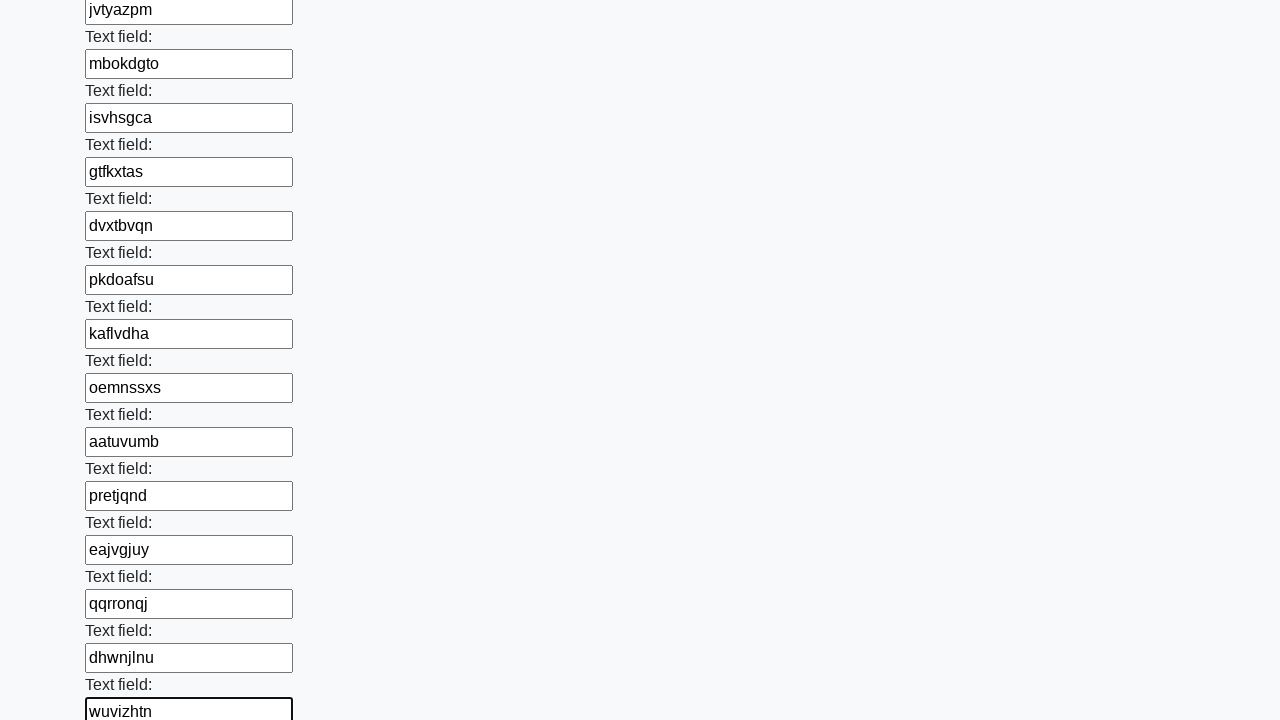

Filled input field with random 8-character string: 'qtxqdcoa' on input >> nth=74
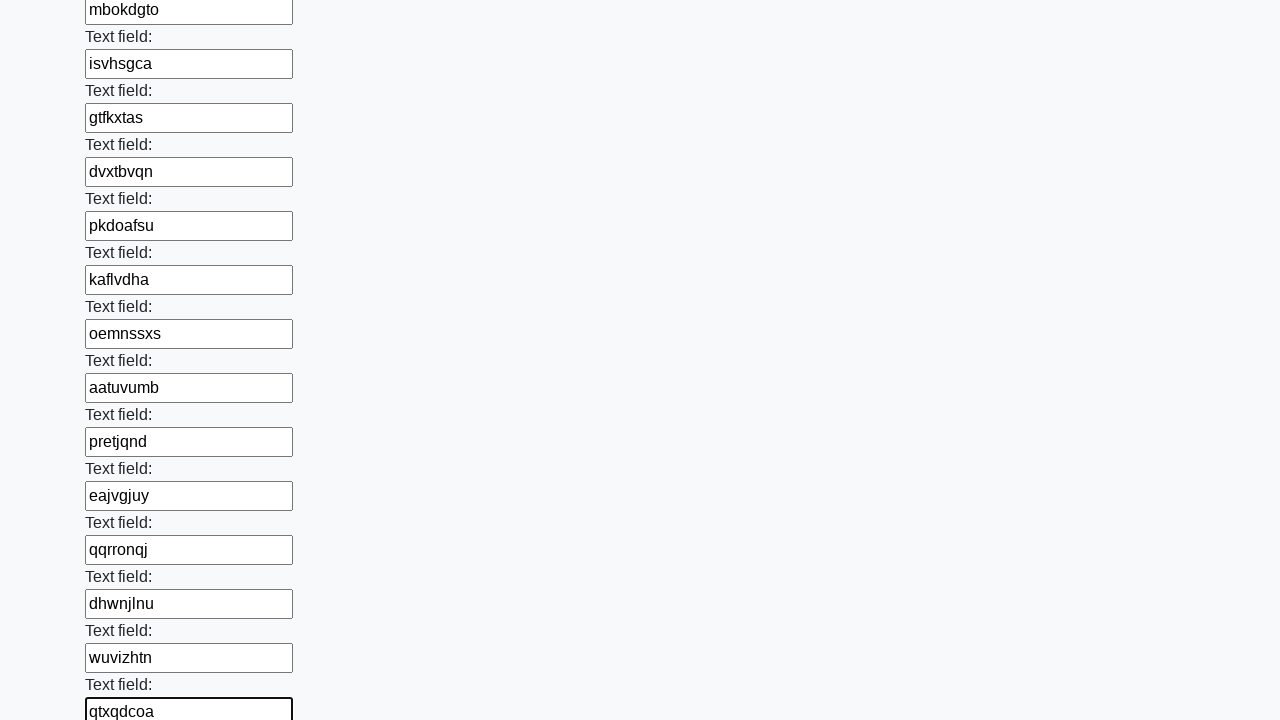

Filled input field with random 8-character string: 'yvjdmmdv' on input >> nth=75
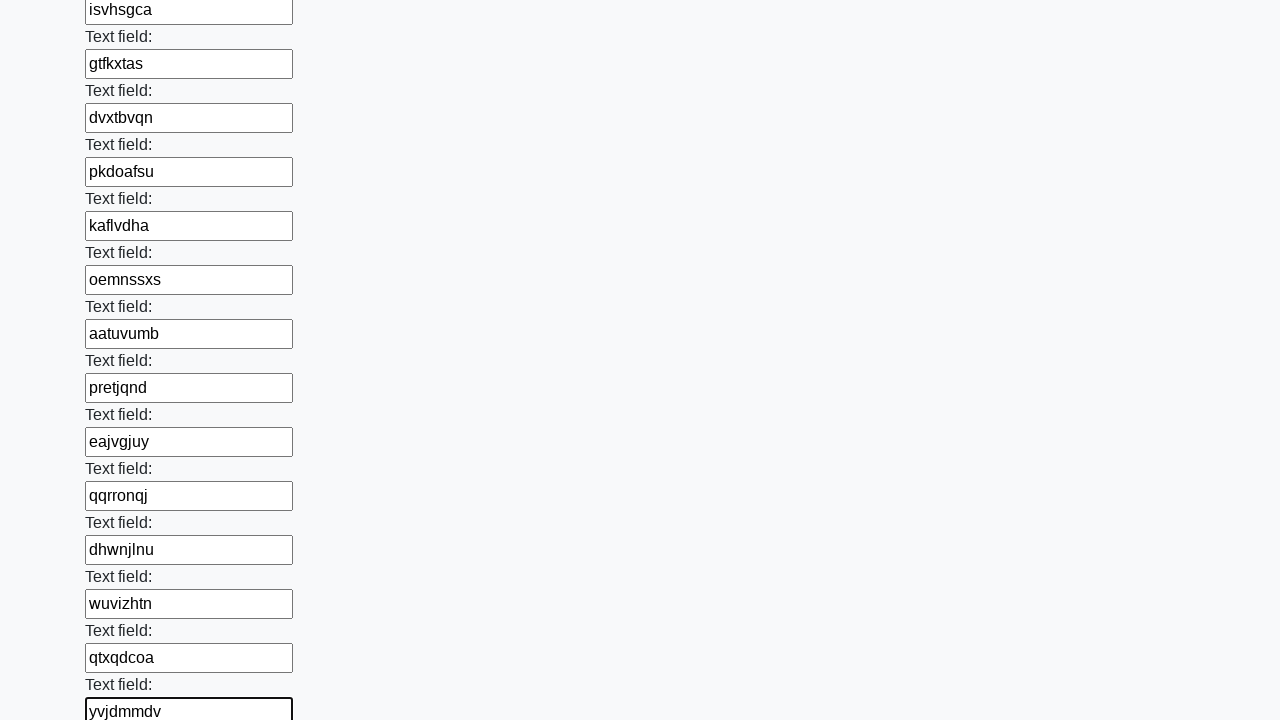

Filled input field with random 8-character string: 'moagsnvt' on input >> nth=76
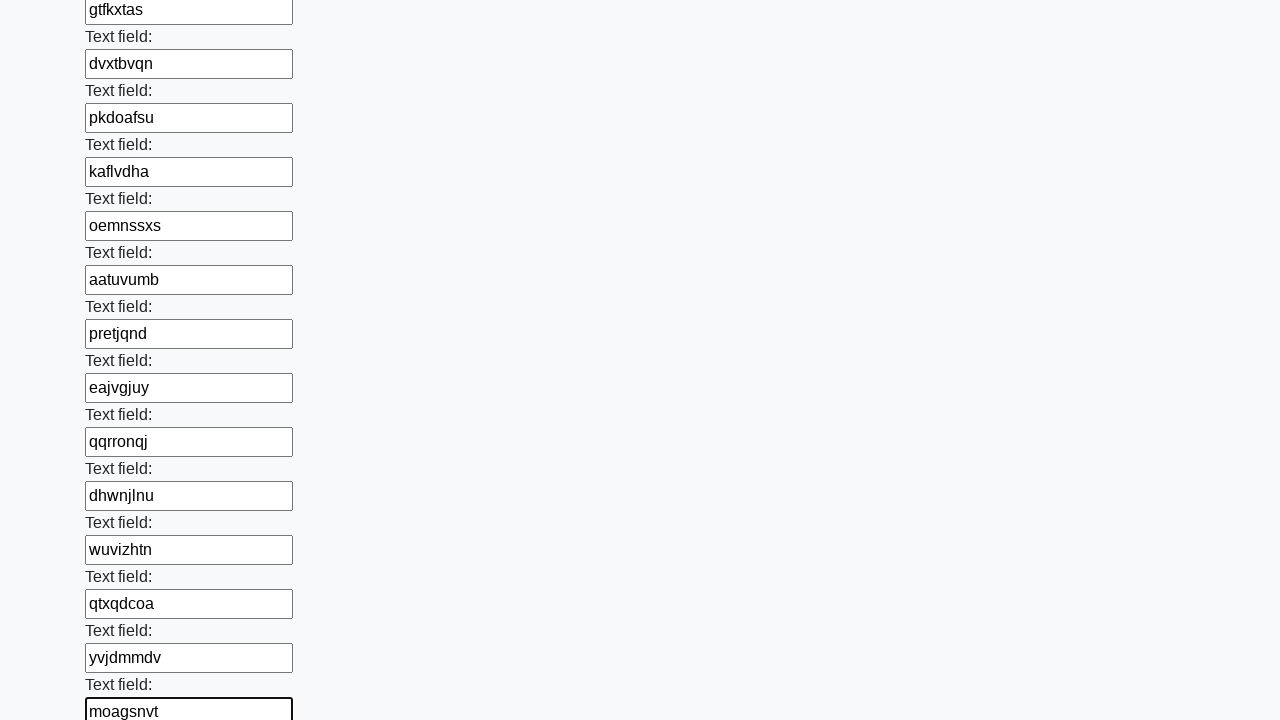

Filled input field with random 8-character string: 'lldhbowh' on input >> nth=77
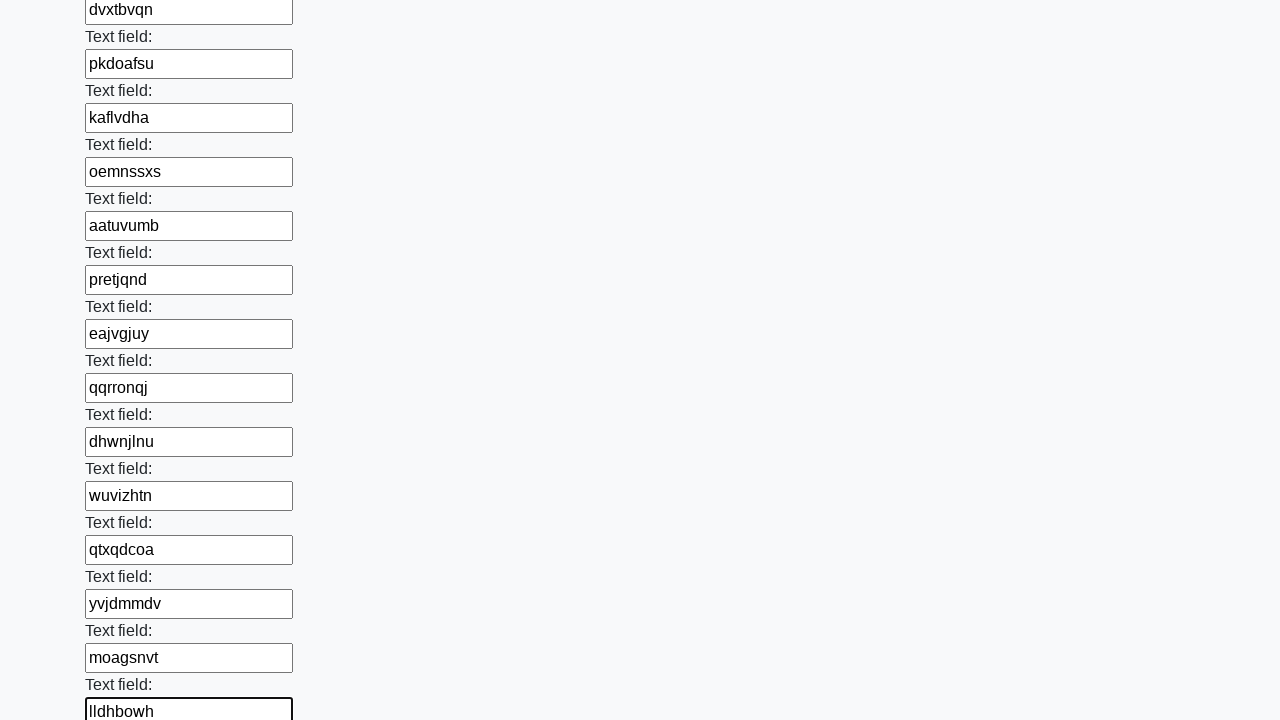

Filled input field with random 8-character string: 'ociixvbd' on input >> nth=78
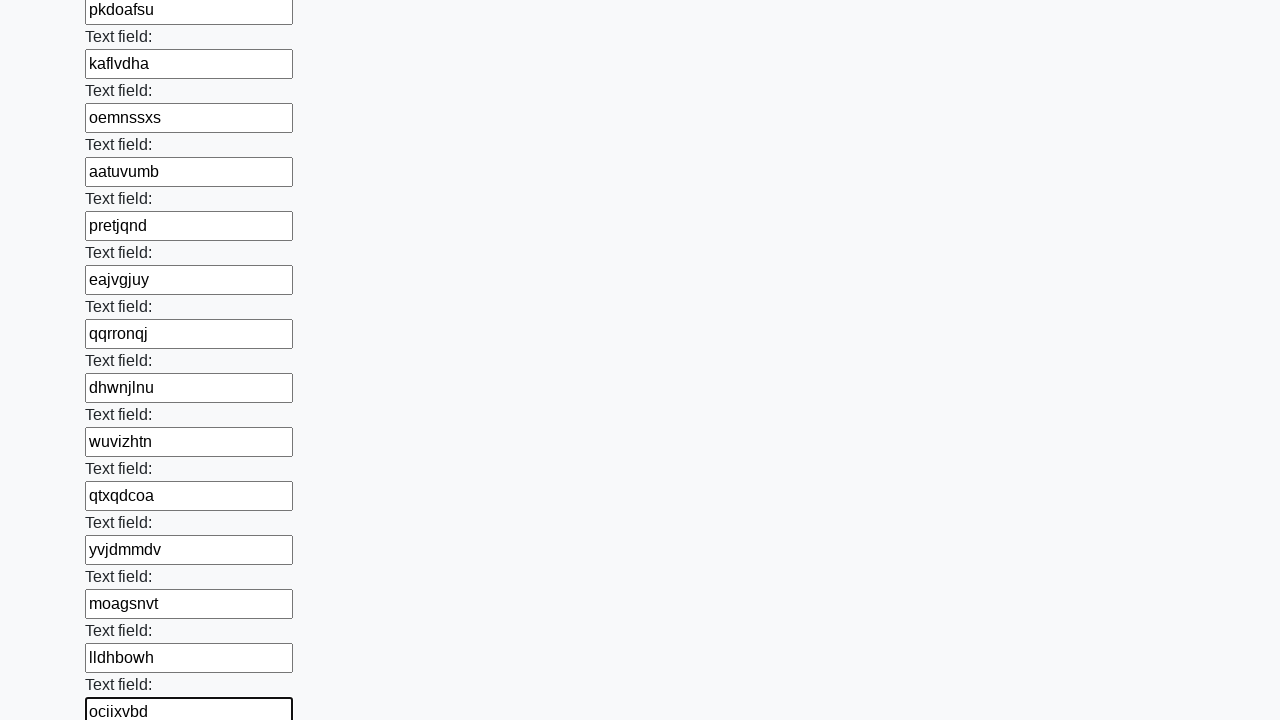

Filled input field with random 8-character string: 'ppjjdppm' on input >> nth=79
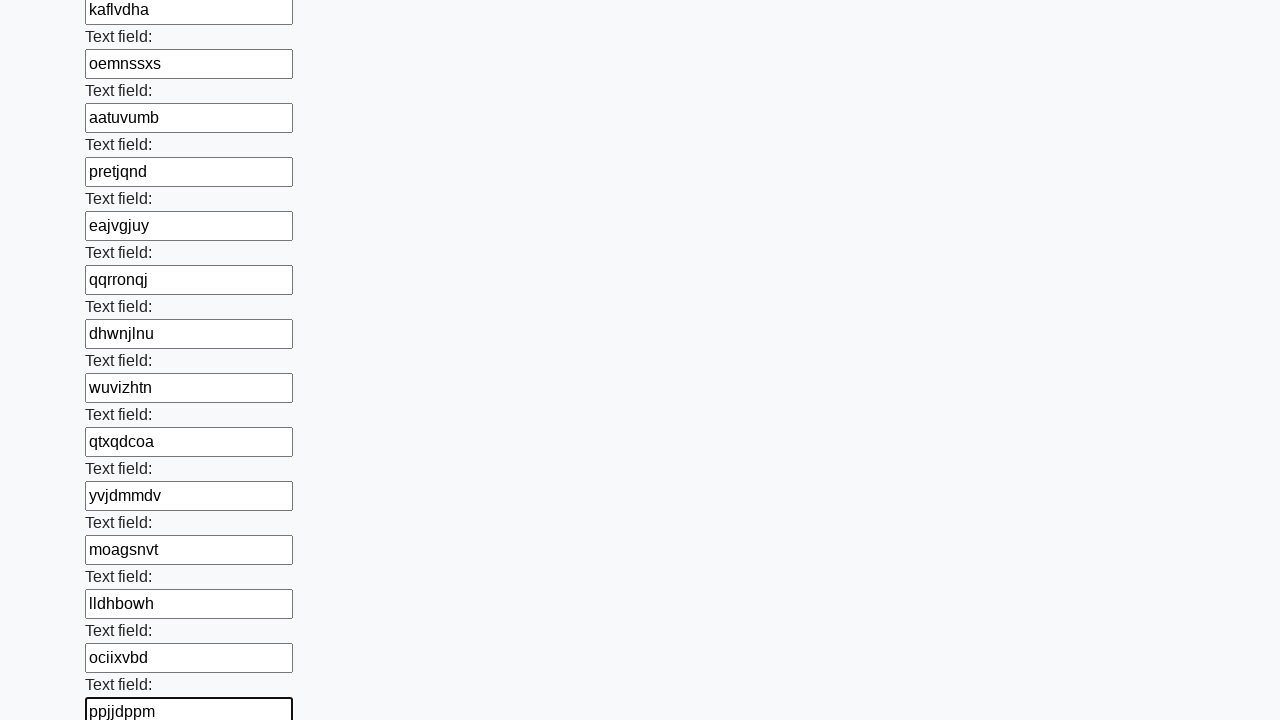

Filled input field with random 8-character string: 'bsovkeiv' on input >> nth=80
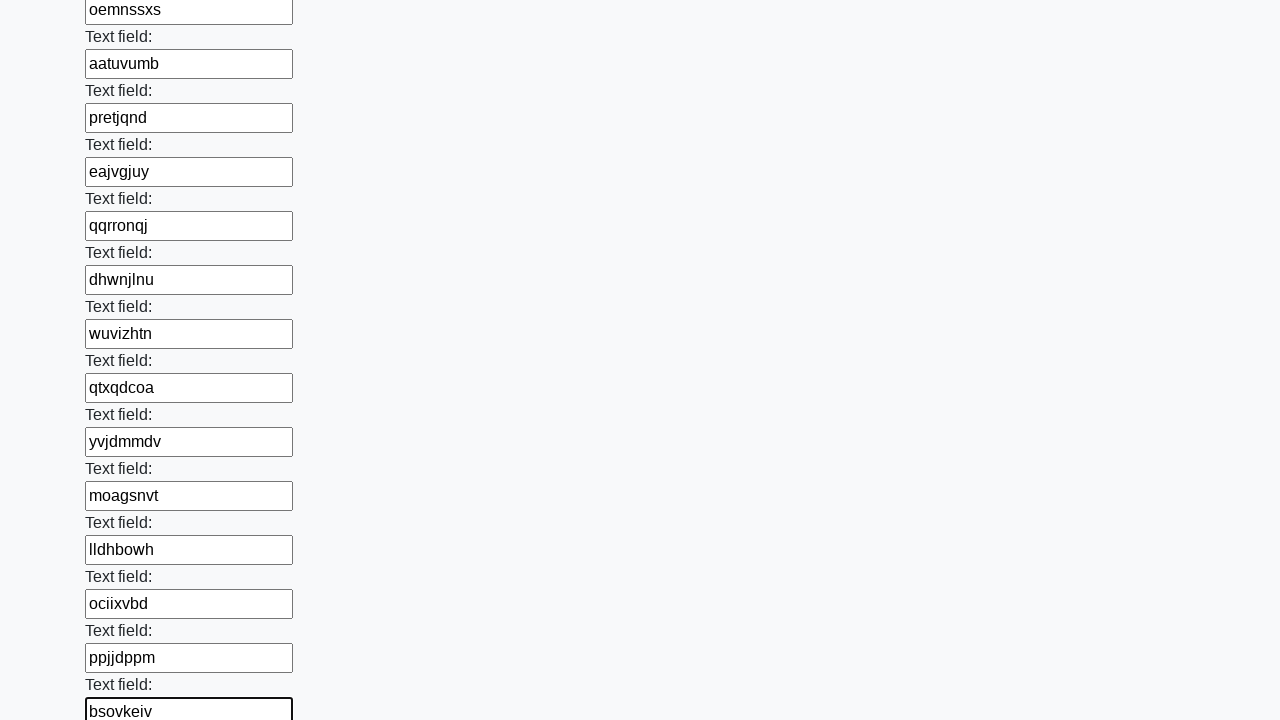

Filled input field with random 8-character string: 'xcqhcfkl' on input >> nth=81
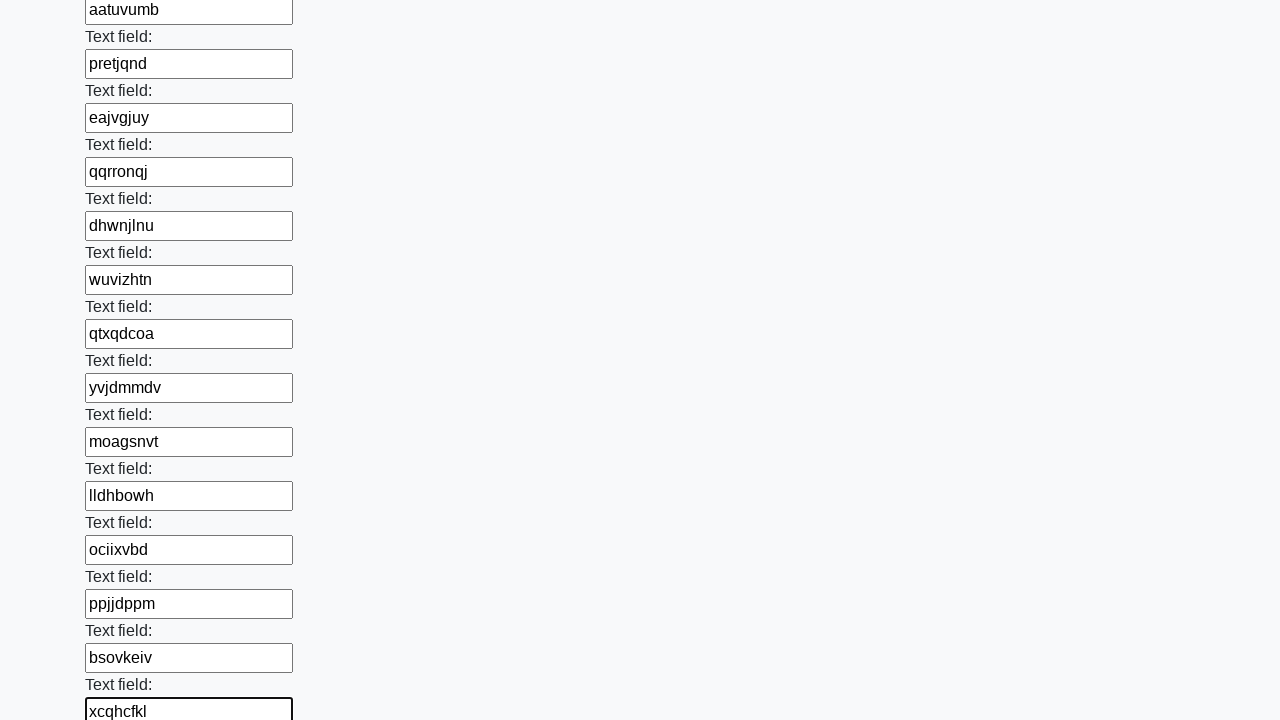

Filled input field with random 8-character string: 'aelhednv' on input >> nth=82
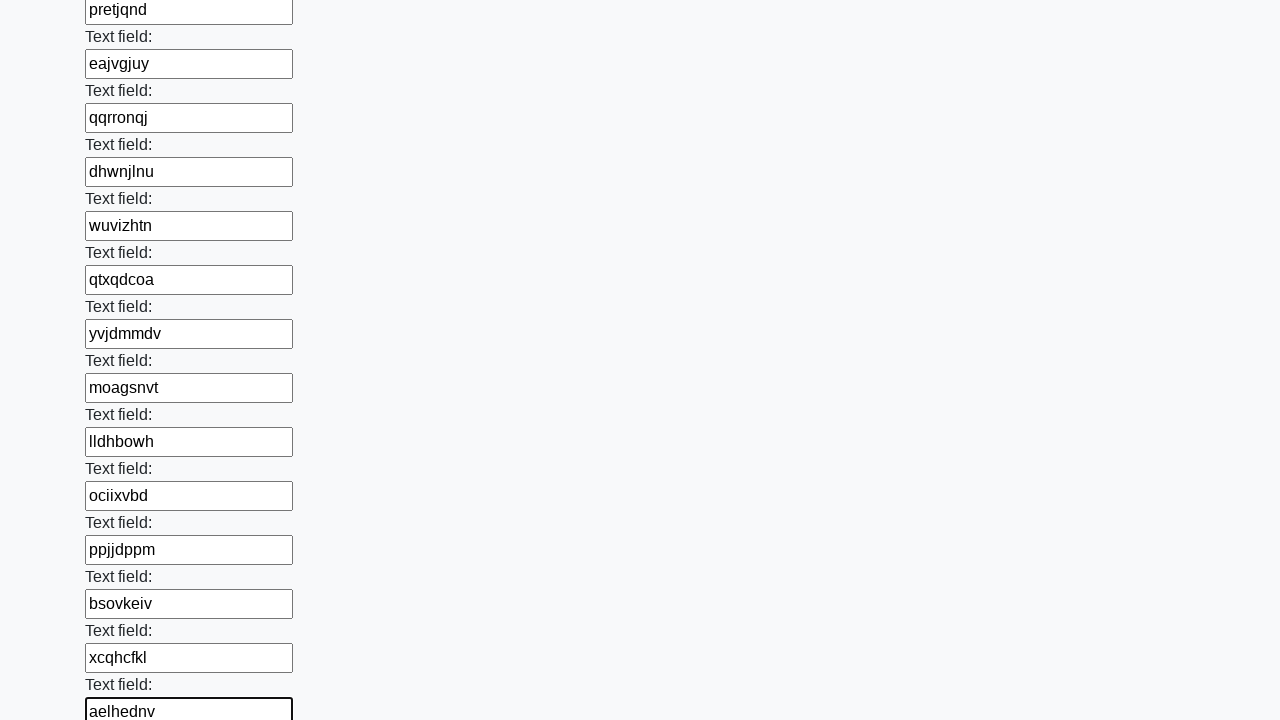

Filled input field with random 8-character string: 'qjhybnwc' on input >> nth=83
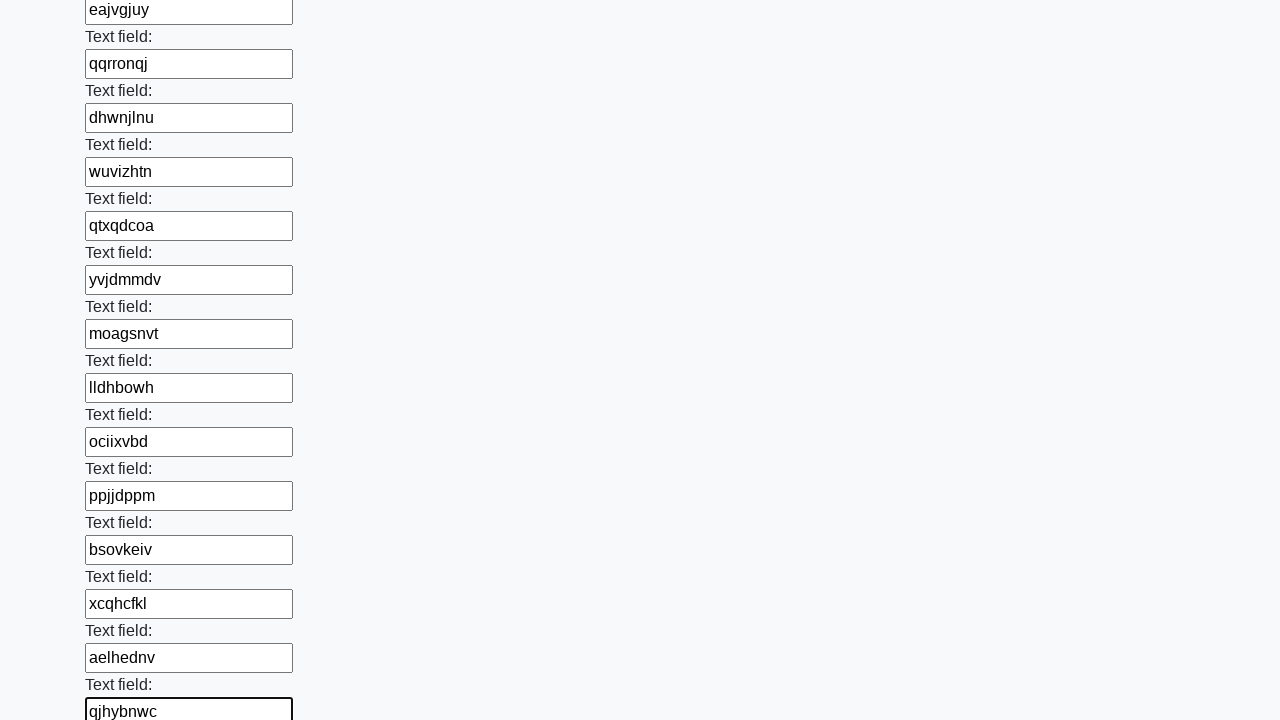

Filled input field with random 8-character string: 'muqykkls' on input >> nth=84
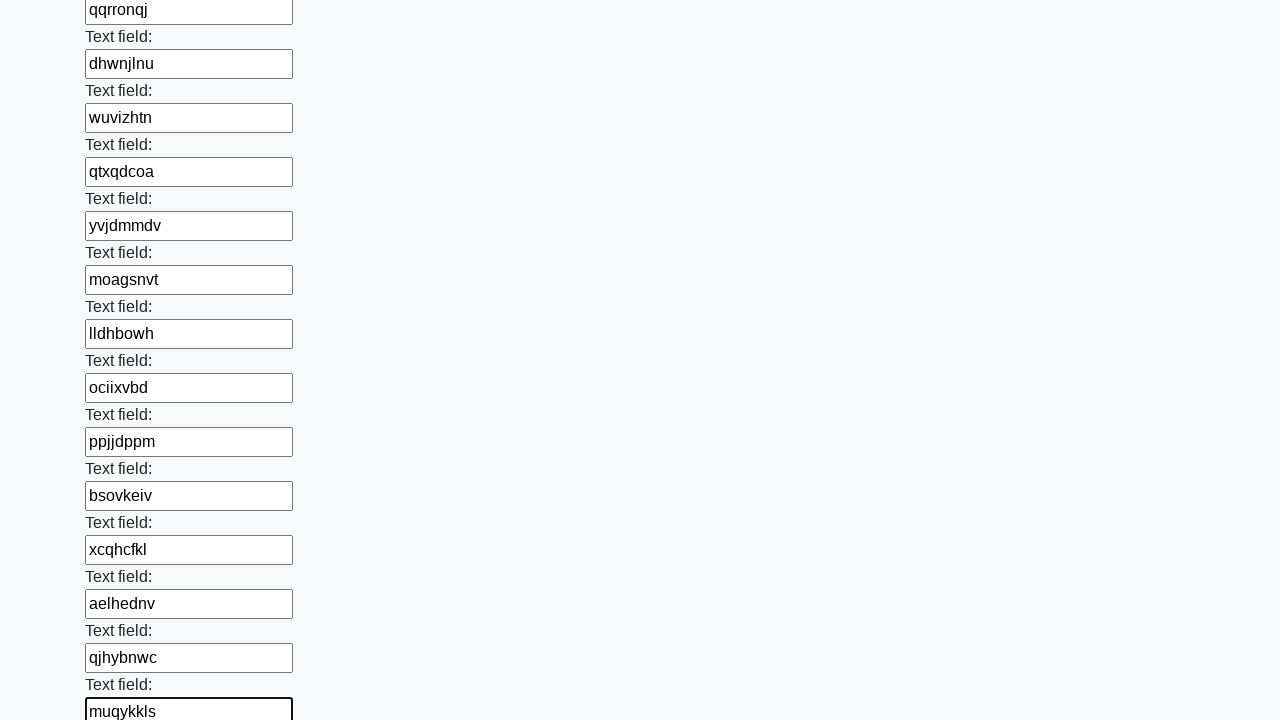

Filled input field with random 8-character string: 'yfutdpwi' on input >> nth=85
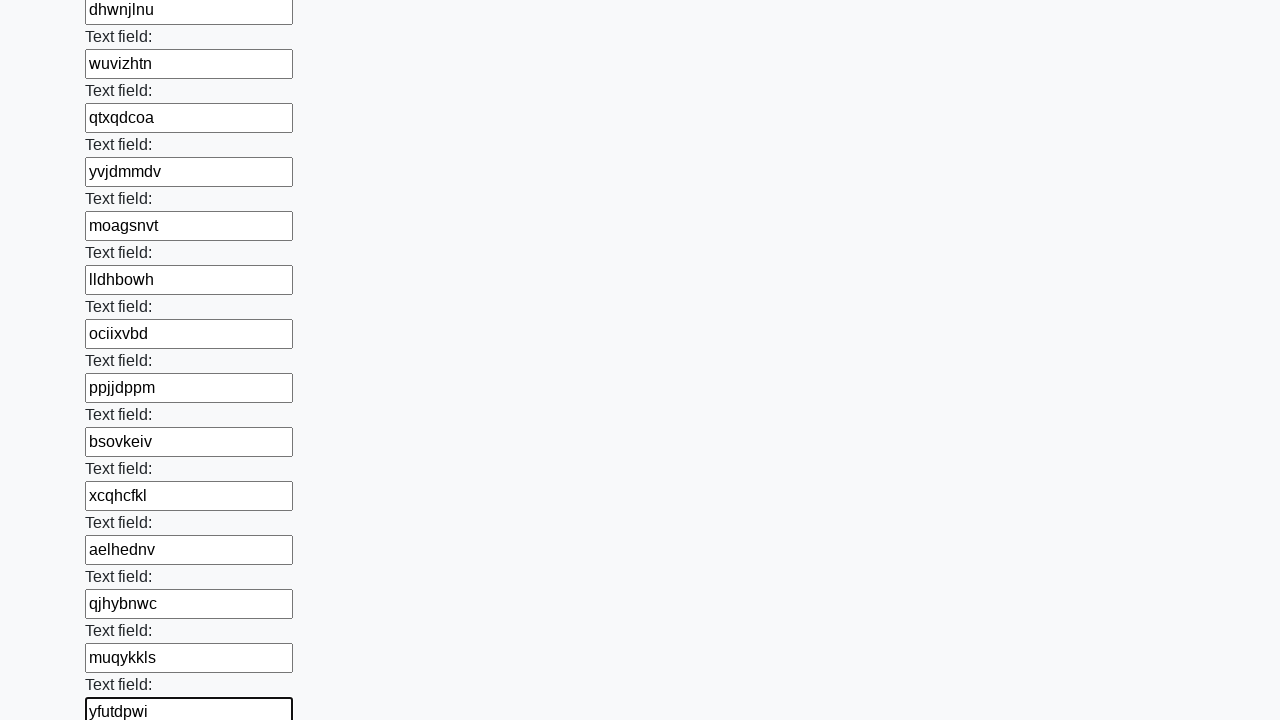

Filled input field with random 8-character string: 'yyxalqnu' on input >> nth=86
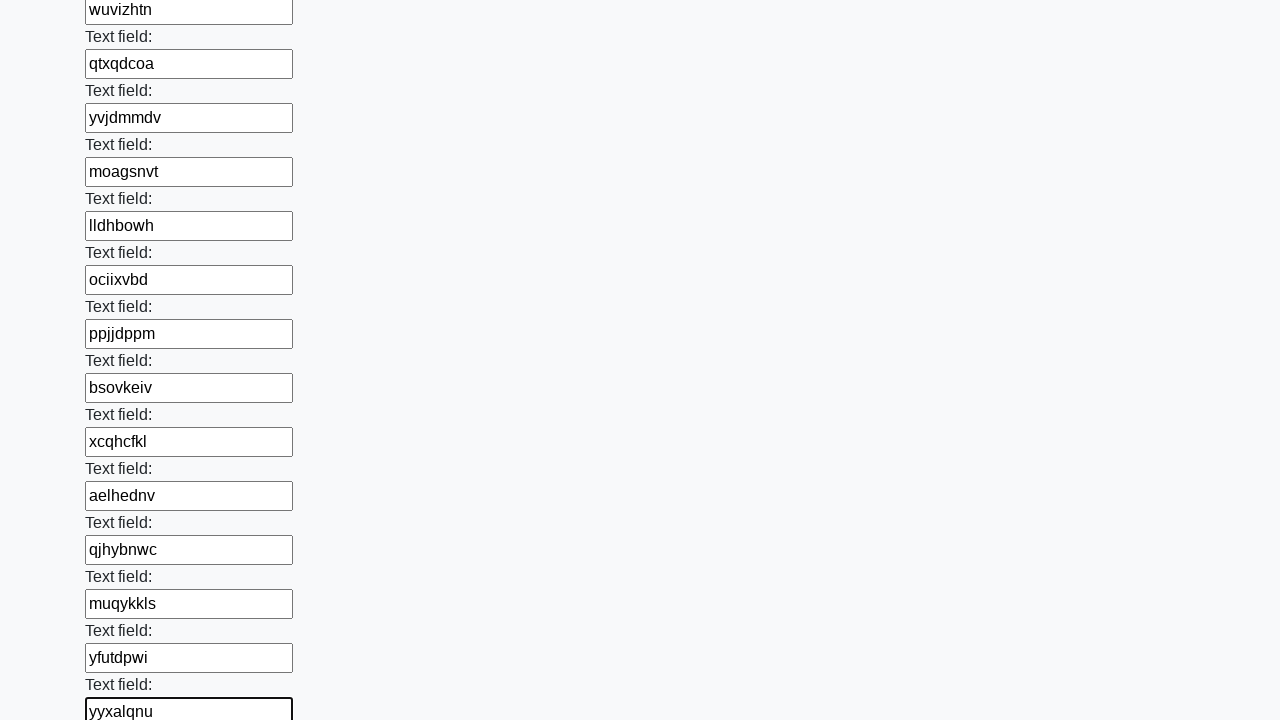

Filled input field with random 8-character string: 'rzmlrbjm' on input >> nth=87
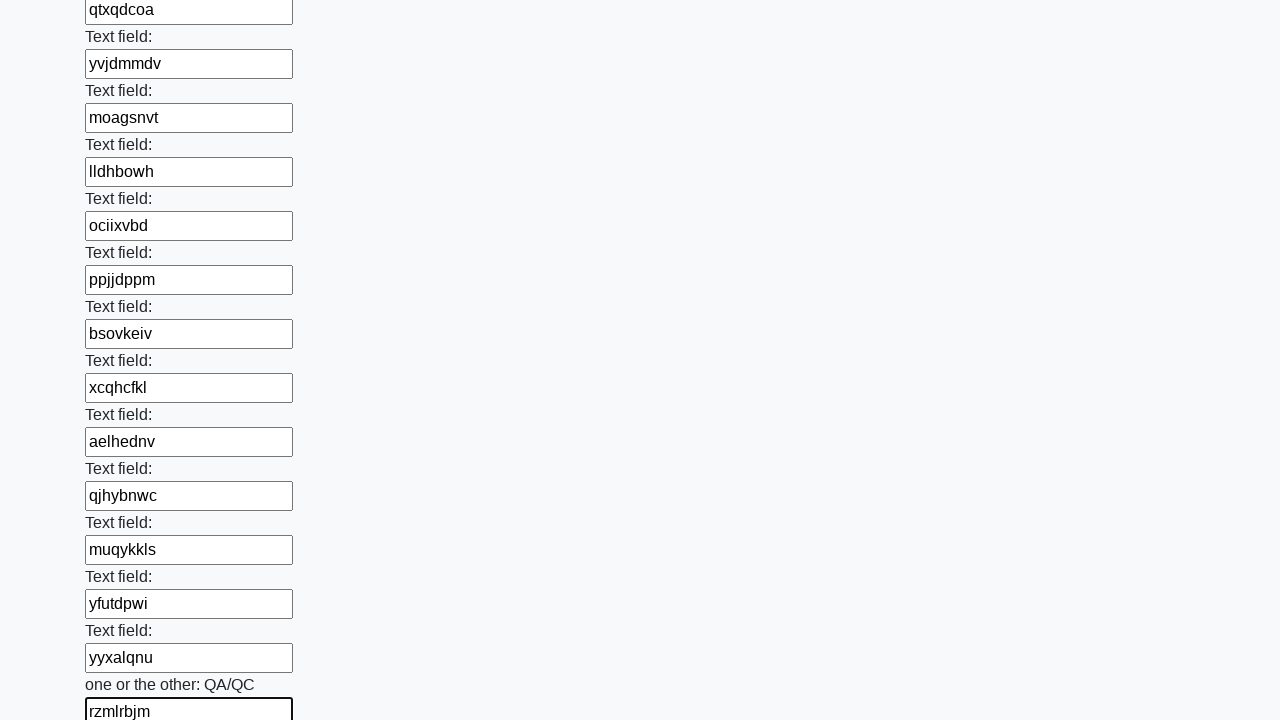

Filled input field with random 8-character string: 'skghxpby' on input >> nth=88
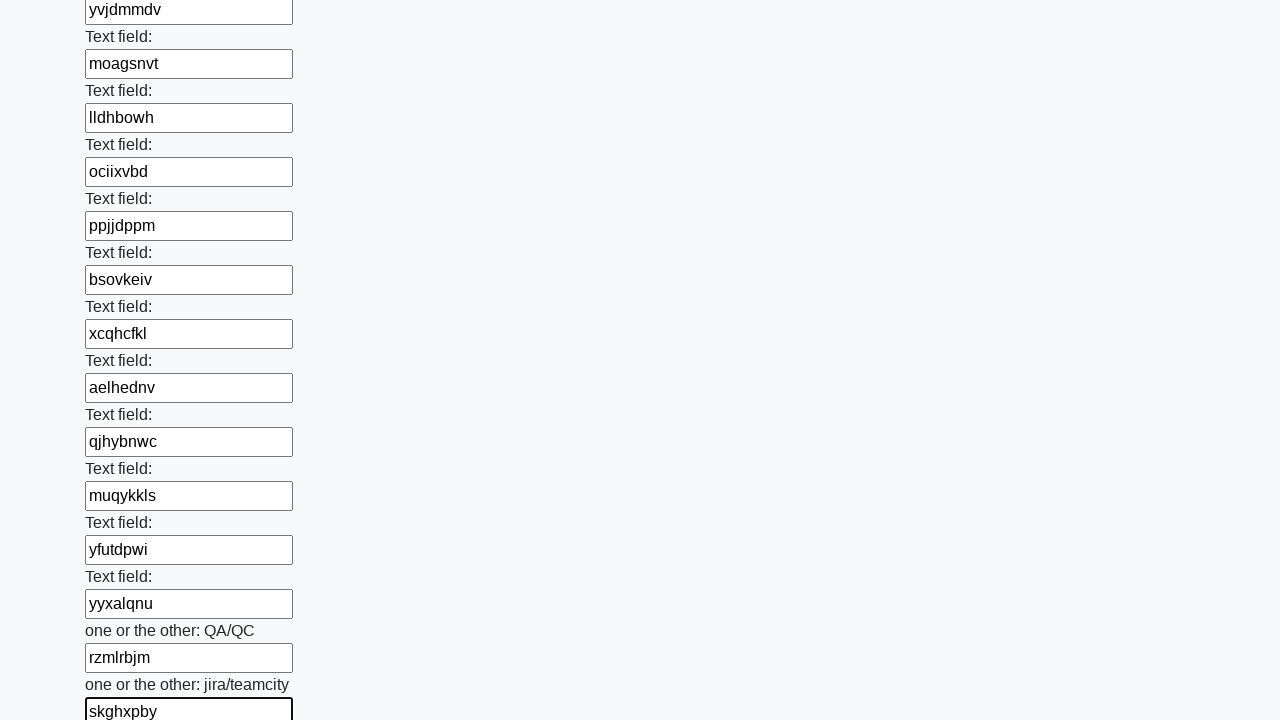

Filled input field with random 8-character string: 'gcsjnggh' on input >> nth=89
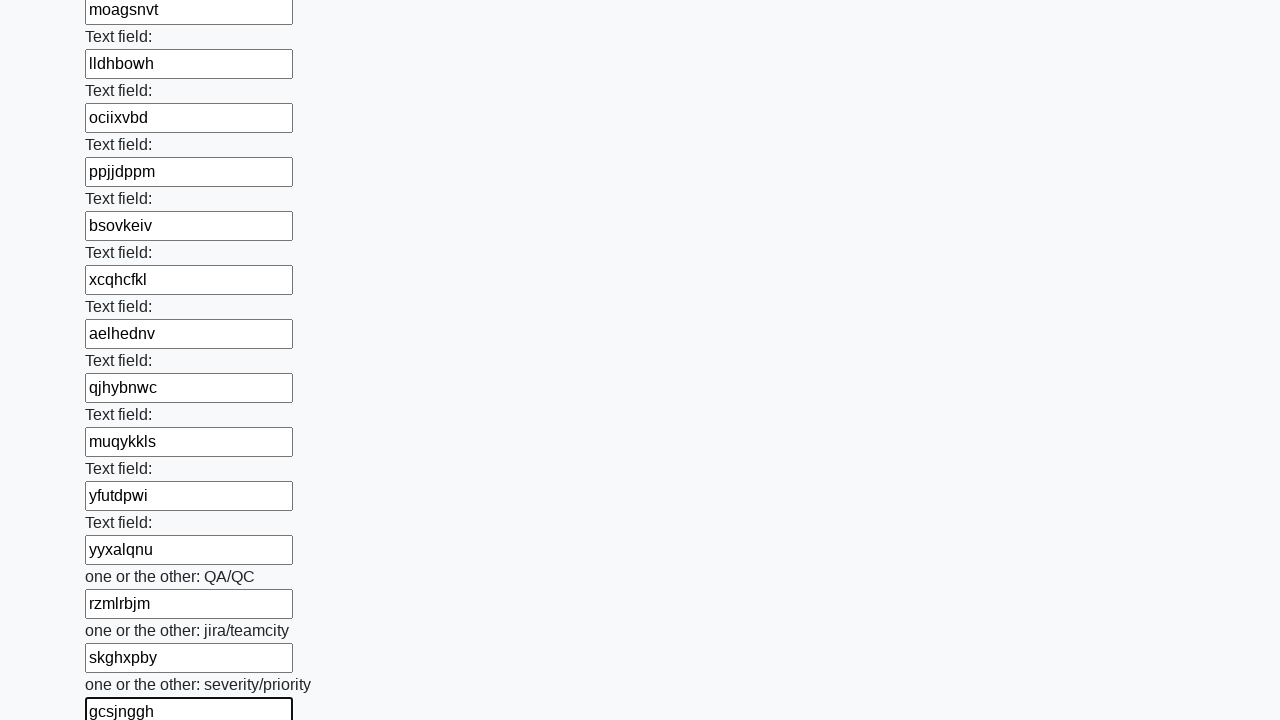

Filled input field with random 8-character string: 'vscvxfbu' on input >> nth=90
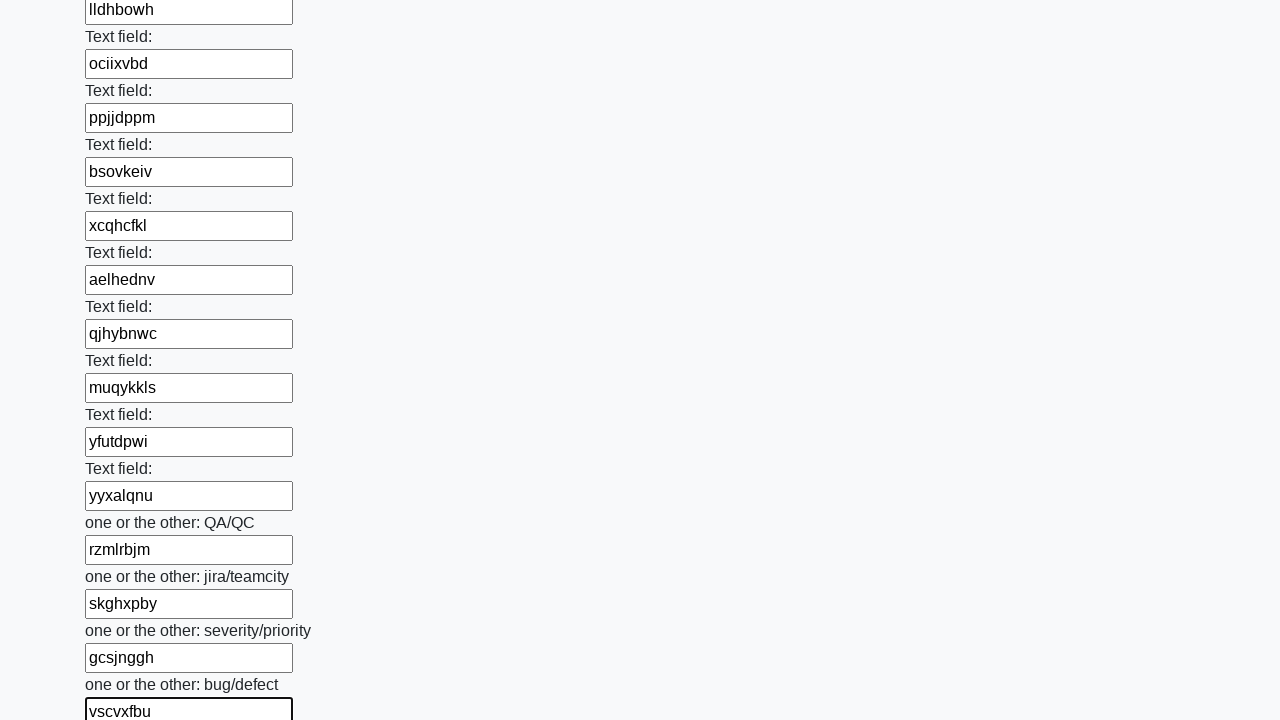

Filled input field with random 8-character string: 'ocgdolzj' on input >> nth=91
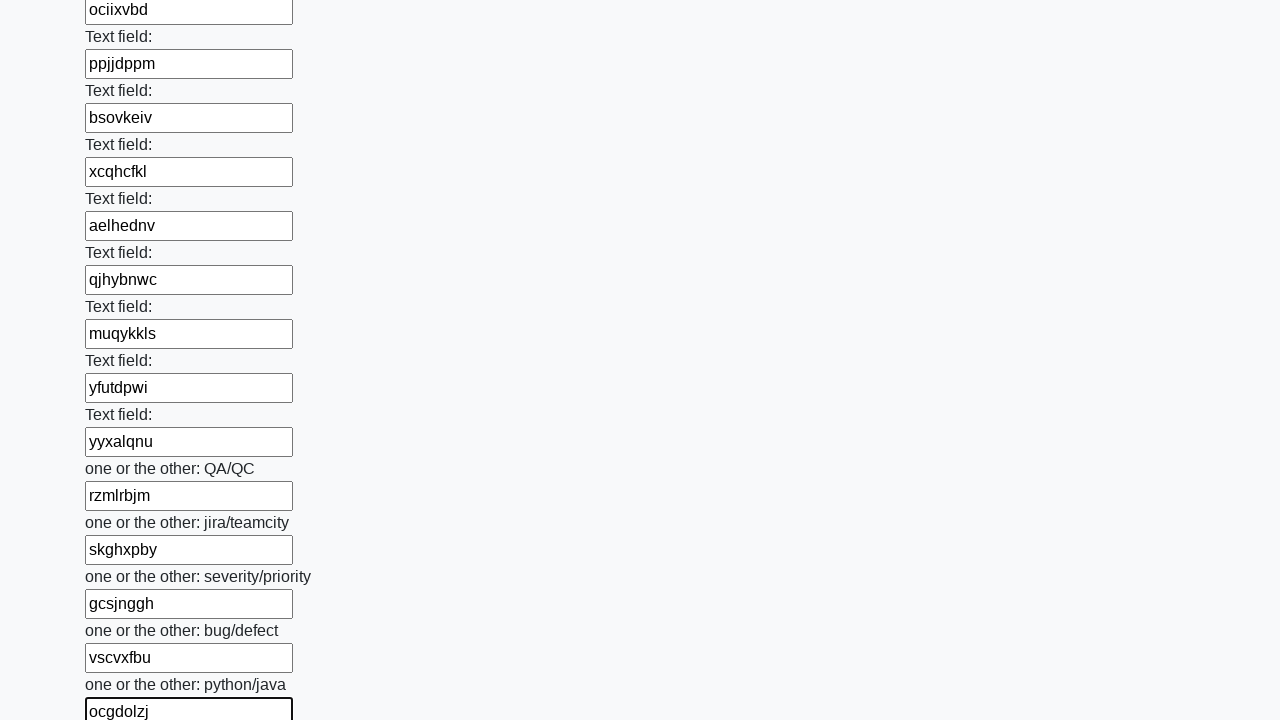

Filled input field with random 8-character string: 'uzqeuvzu' on input >> nth=92
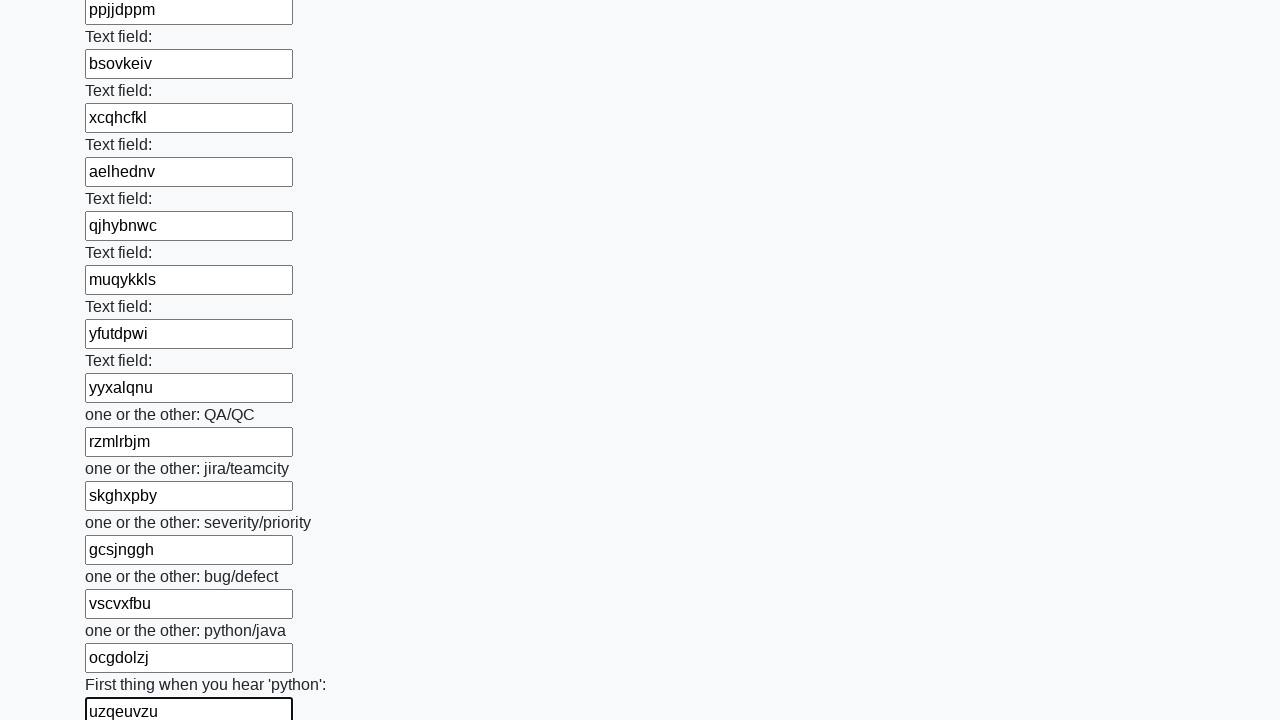

Filled input field with random 8-character string: 'indtgach' on input >> nth=93
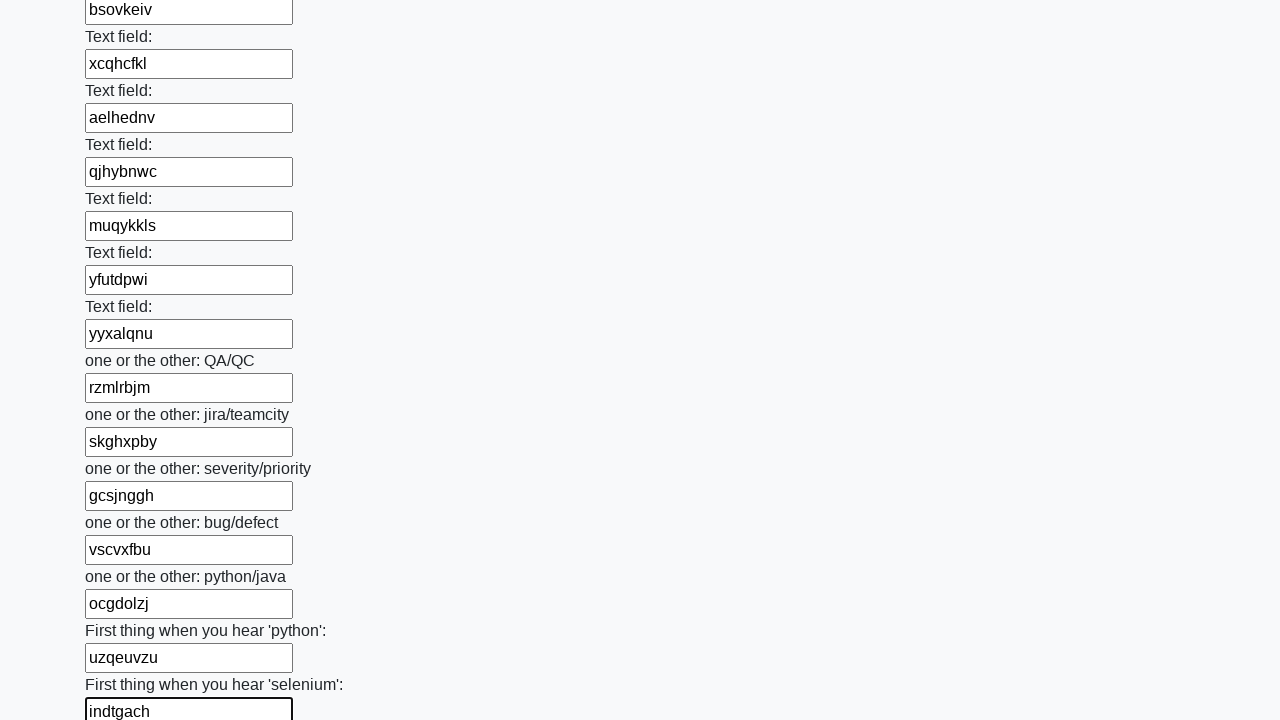

Filled input field with random 8-character string: 'aefcmkrr' on input >> nth=94
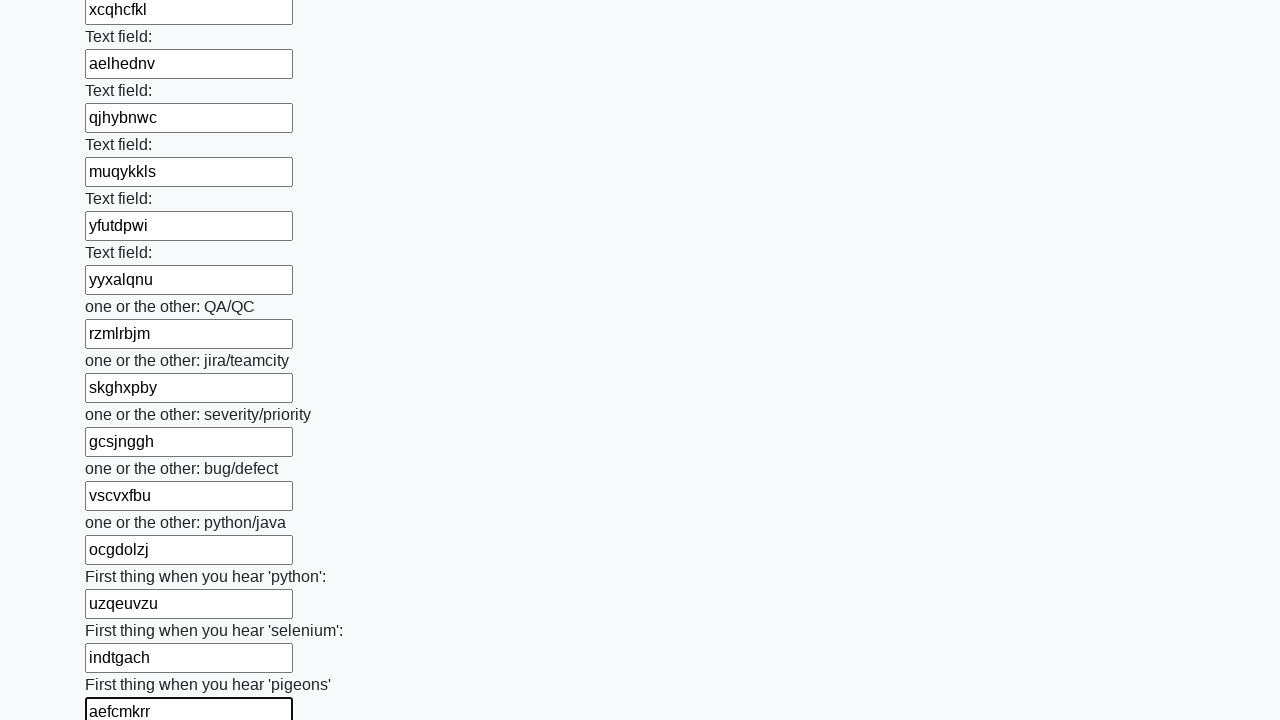

Filled input field with random 8-character string: 'wsvehydl' on input >> nth=95
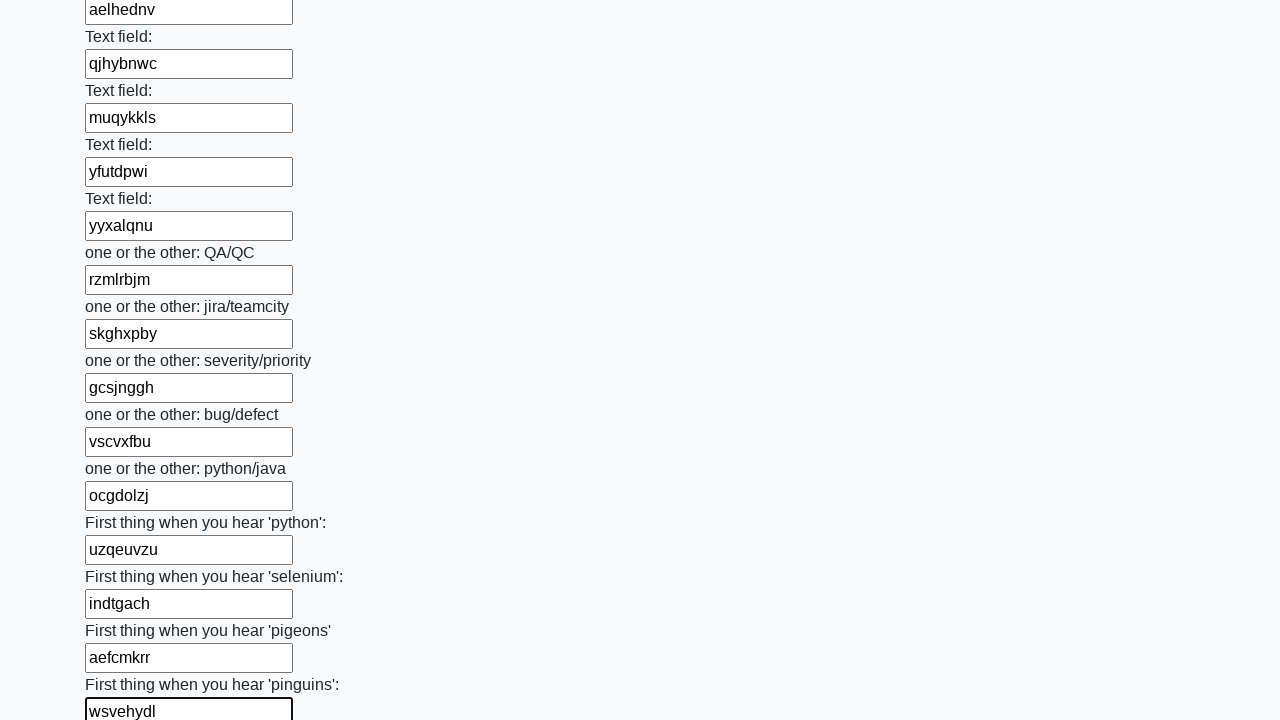

Filled input field with random 8-character string: 'ymjcrshe' on input >> nth=96
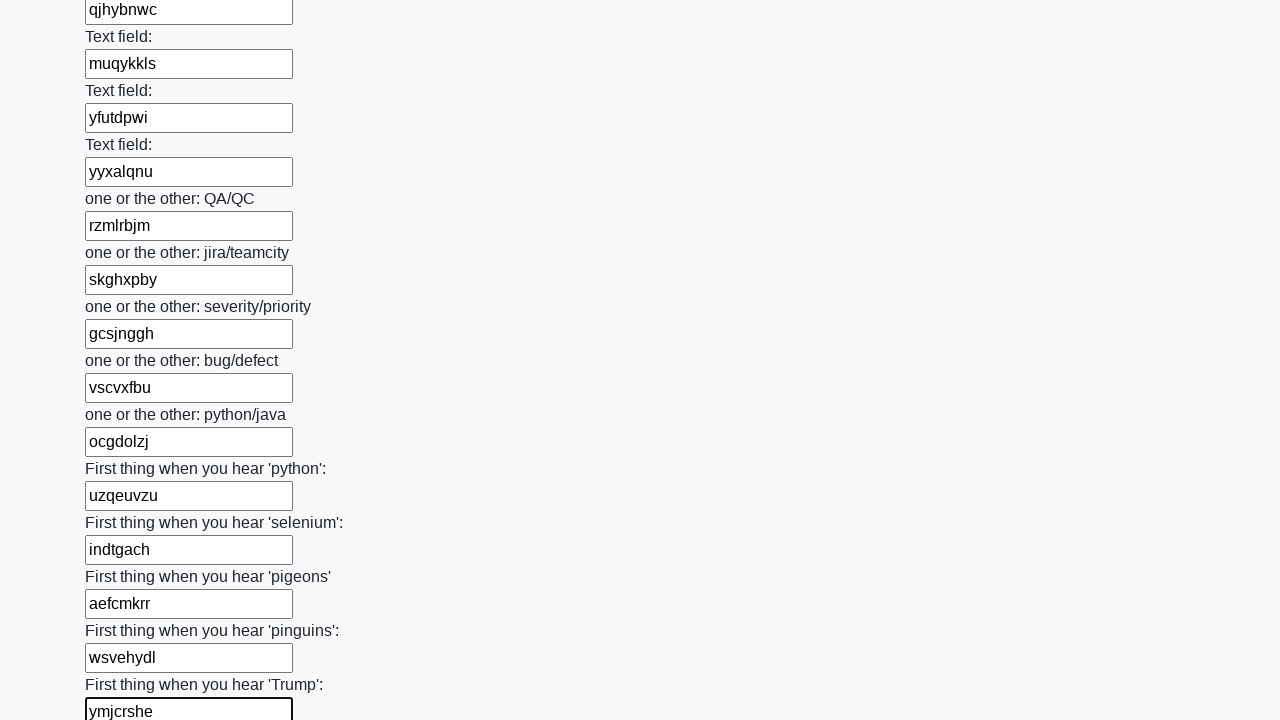

Filled input field with random 8-character string: 'pketnzxe' on input >> nth=97
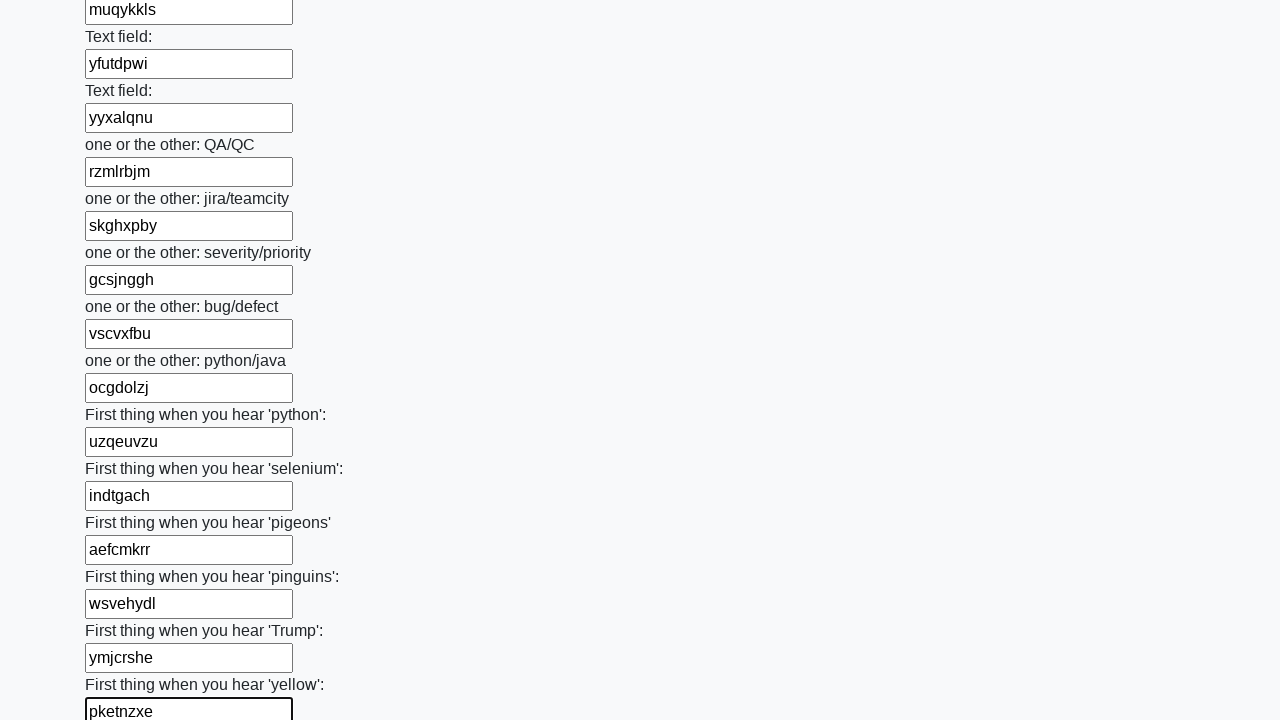

Filled input field with random 8-character string: 'xrelvmbb' on input >> nth=98
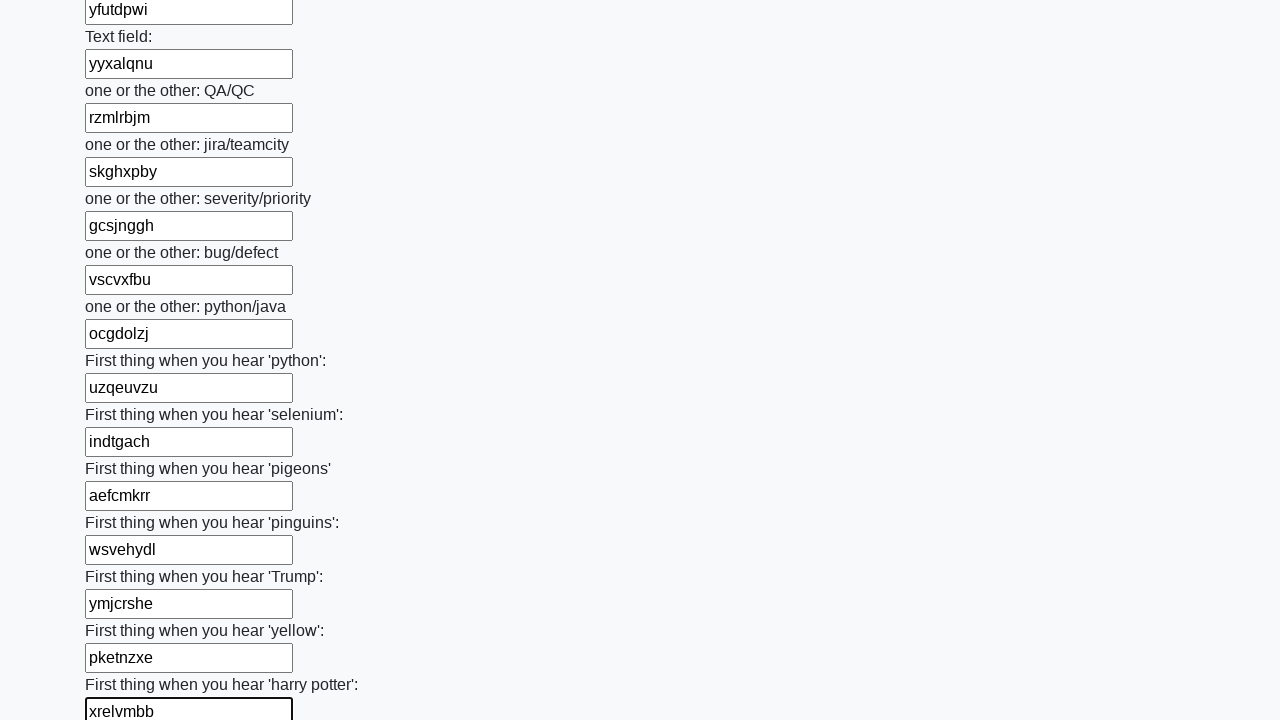

Filled input field with random 8-character string: 'qzygvvhb' on input >> nth=99
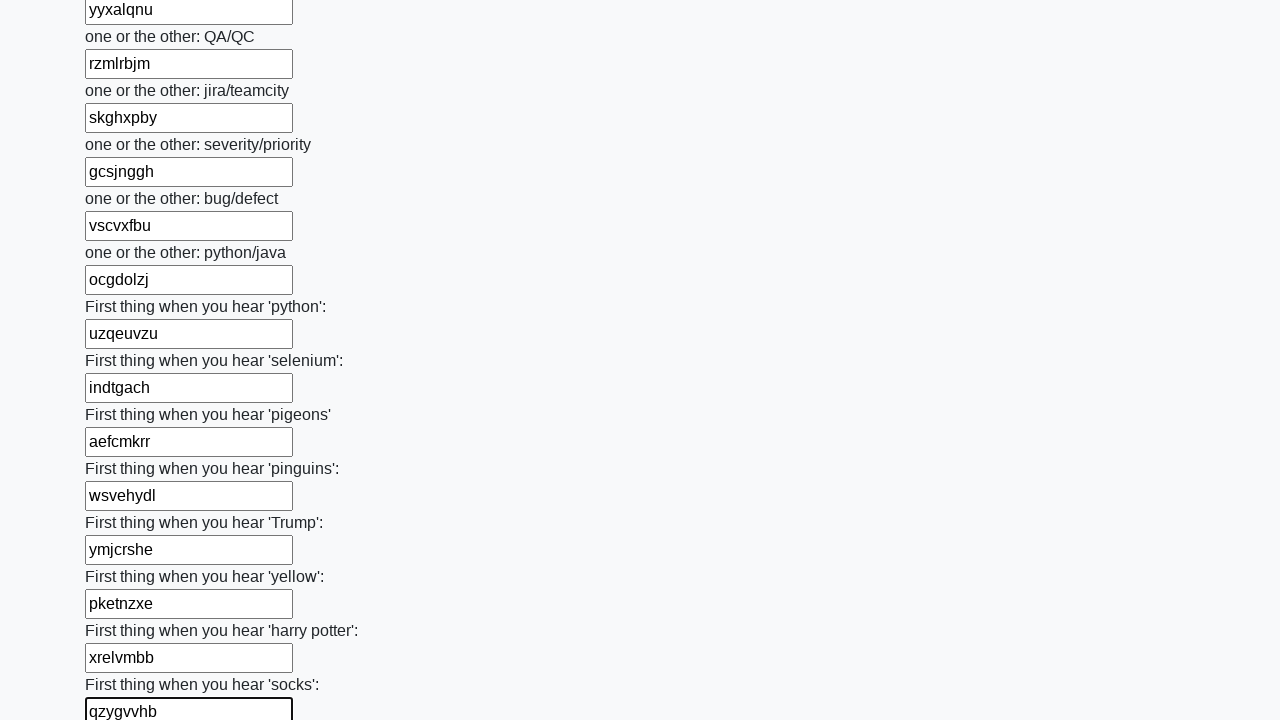

Clicked the submit button at (123, 611) on button.btn
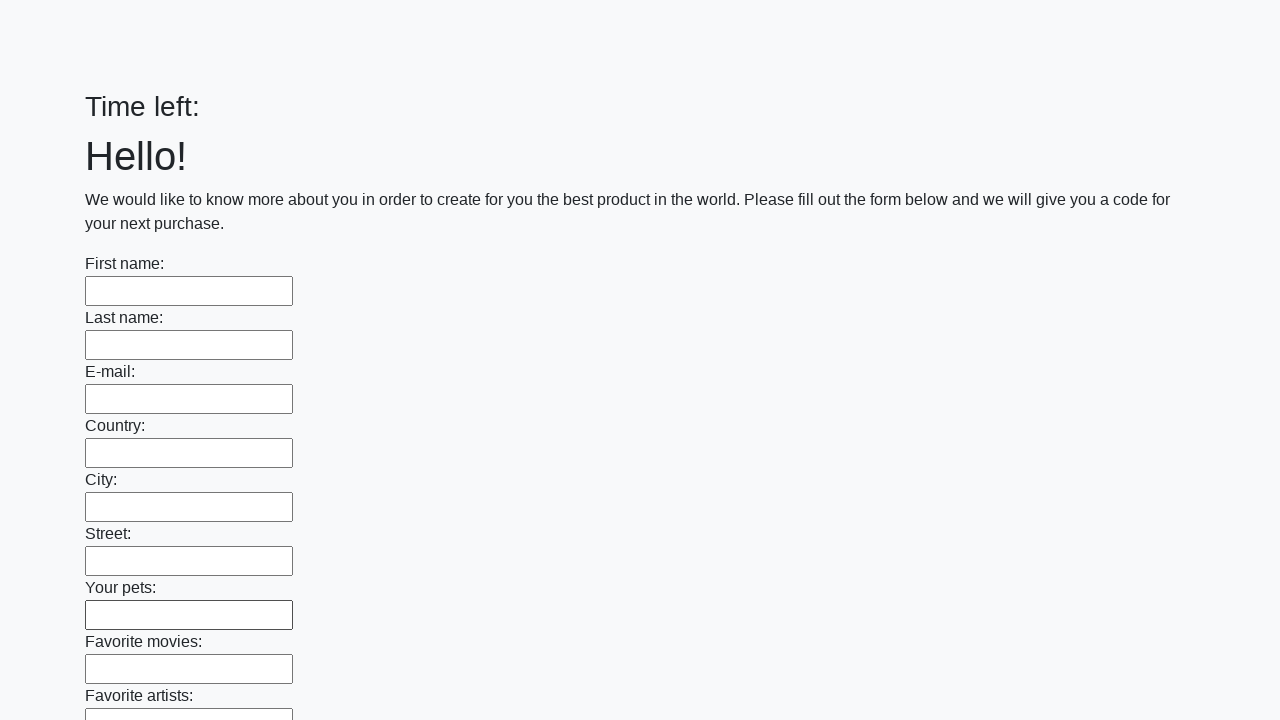

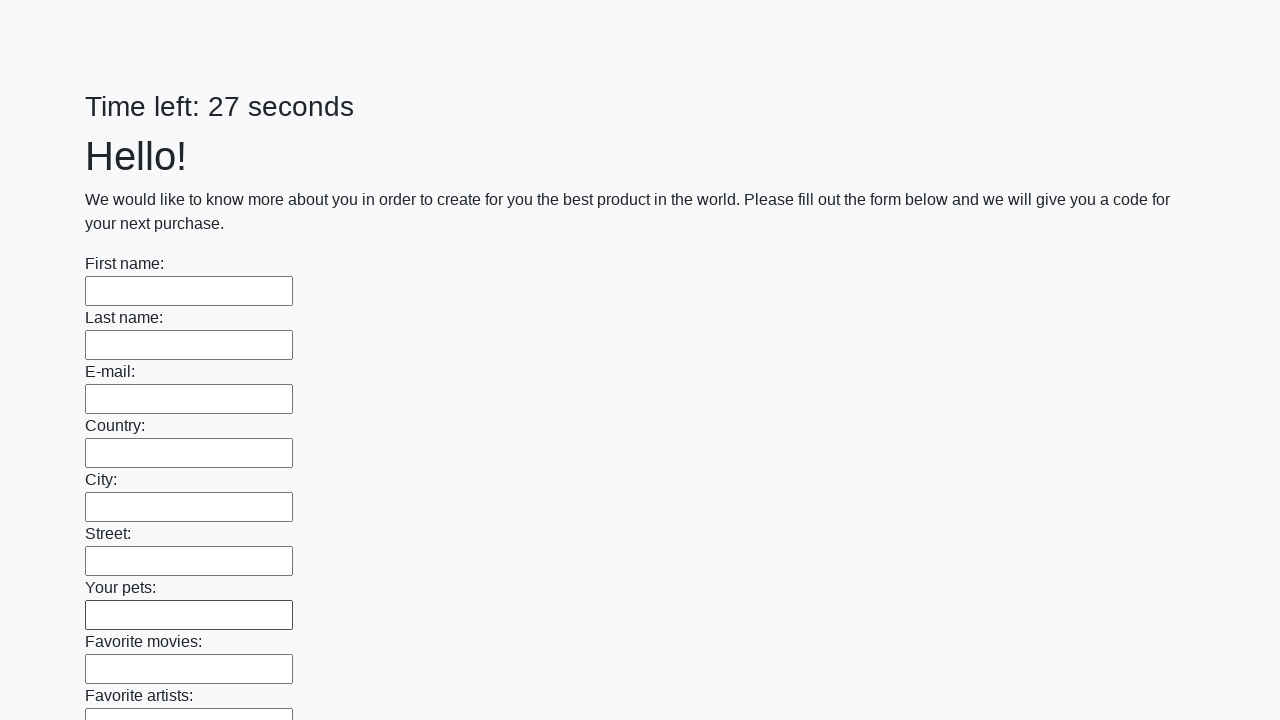